Tests infinite scroll functionality by scrolling down the page multiple times searching for specific text content

Starting URL: https://the-internet.herokuapp.com/

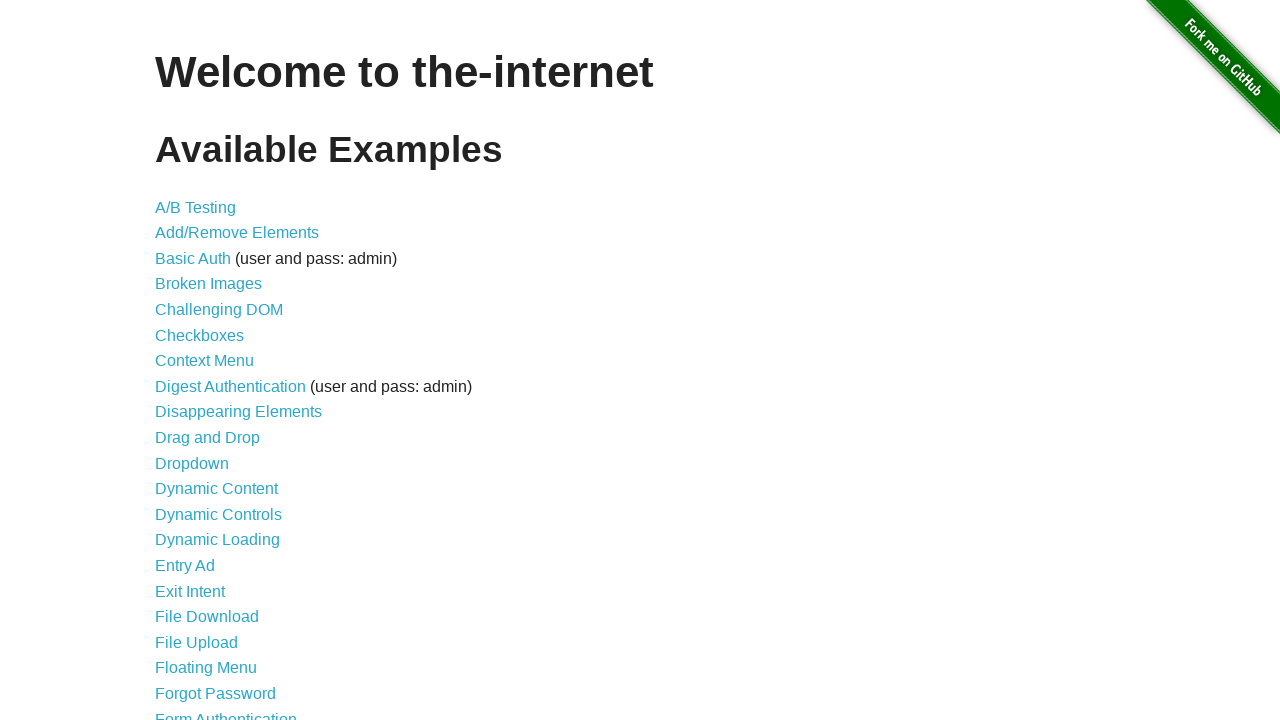

Clicked on Infinite Scroll link at (201, 360) on xpath=//a[@href='/infinite_scroll']
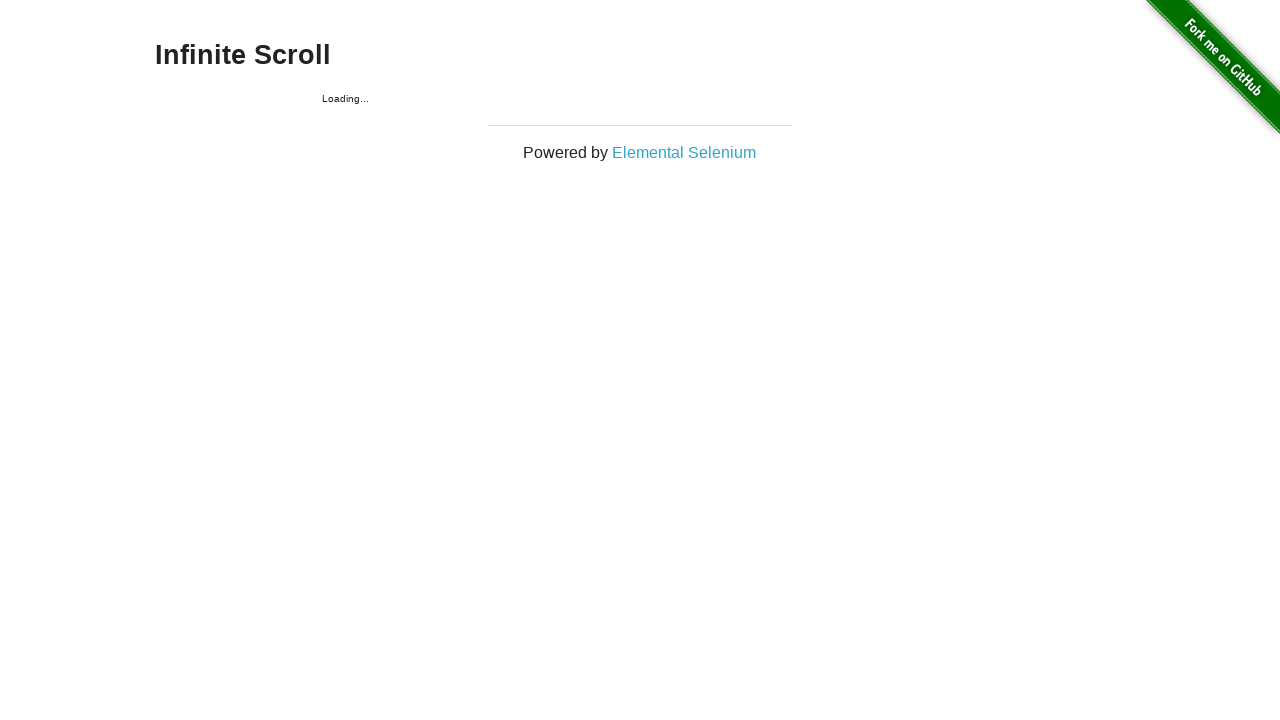

Infinite Scroll page loaded successfully
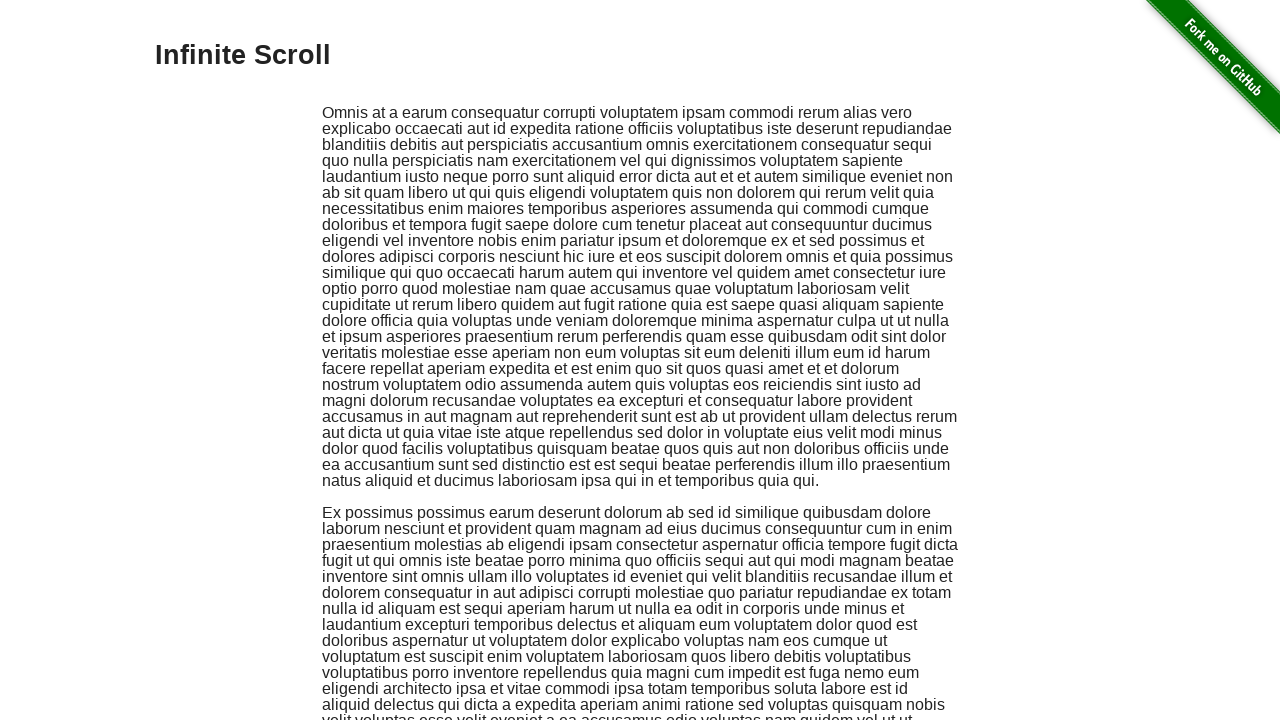

Scrolled footer into view (attempt 1)
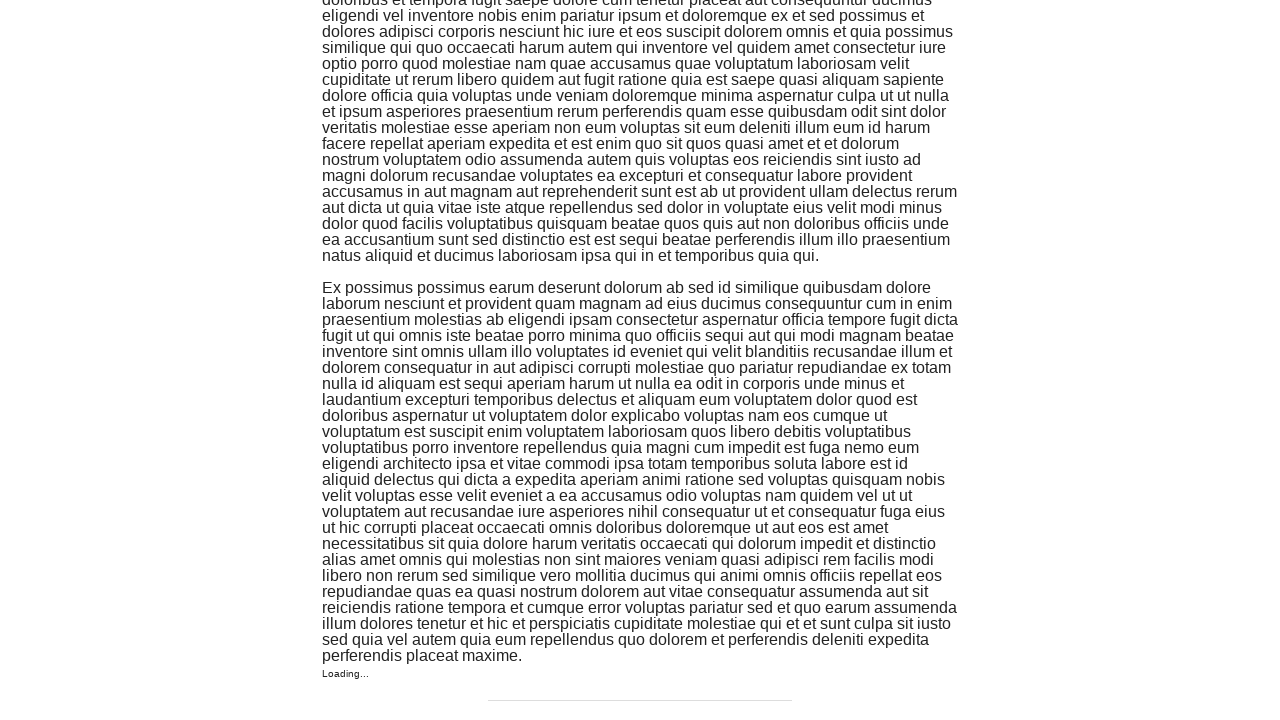

Retrieved text from last loaded element: 'Dolorum tenetur sed quam molestiae voluptas temporibus quia laborum et quisquam nulla distinctio illum nisi qui ea est maxime ex nam placeat provident sed dolore perferendis aliquid culpa enim alias nihil delectus asperiores voluptatum quos voluptas fugiat ut omnis et voluptatem vitae ipsa est recusandae aut expedita culpa provident sunt aut officia fugit illo rem et qui et quo suscipit assumenda optio omnis rerum est dolorem commodi possimus blanditiis tenetur et nihil est quam quis et beatae magnam in esse architecto accusamus asperiores quibusdam minus consequuntur quod non eaque aliquam quidem nostrum sit molestiae eveniet nemo dolor temporibus vero et ut dolor iure voluptatibus sed nobis quia rerum et autem molestiae et ut aut ipsam aut ipsum esse accusamus accusantium cum a veritatis qui aliquid nam voluptatem officia dolor excepturi necessitatibus animi exercitationem assumenda repellat nihil ipsum amet neque voluptatem aliquam voluptas est ullam sit deserunt sequi illum iste voluptates eligendi velit natus voluptatem eos alias aspernatur et natus deleniti dolorum harum deserunt consequatur vitae facilis sit sunt quia sit a ut neque dignissimos consequatur debitis ex quis repellendus omnis ad enim labore rerum est vel molestias aut ea optio blanditiis incidunt incidunt soluta veritatis autem error rerum voluptatem perspiciatis minus quasi ea porro earum eius odit in nobis odio quasi beatae iure qui aut distinctio iusto labore laudantium enim iste fugiat maiores eos quia sunt aut laboriosam veniam qui quia et id sed repudiandae dolor quaerat quo aut sapiente modi excepturi omnis voluptatem minima adipisci voluptas quibusdam dignissimos quia totam cum qui dolorem officiis laboriosam ratione mollitia et omnis tempore sit doloribus sint eos atque tempora cumque quo non cupiditate libero quisquam quis non deleniti ut accusantium pariatur perferendis ea pariatur aut repudiandae suscipit est nulla ullam ut reiciendis expedita inventore voluptas id qui facere earum praesentium enim non velit modi facilis.    next page'
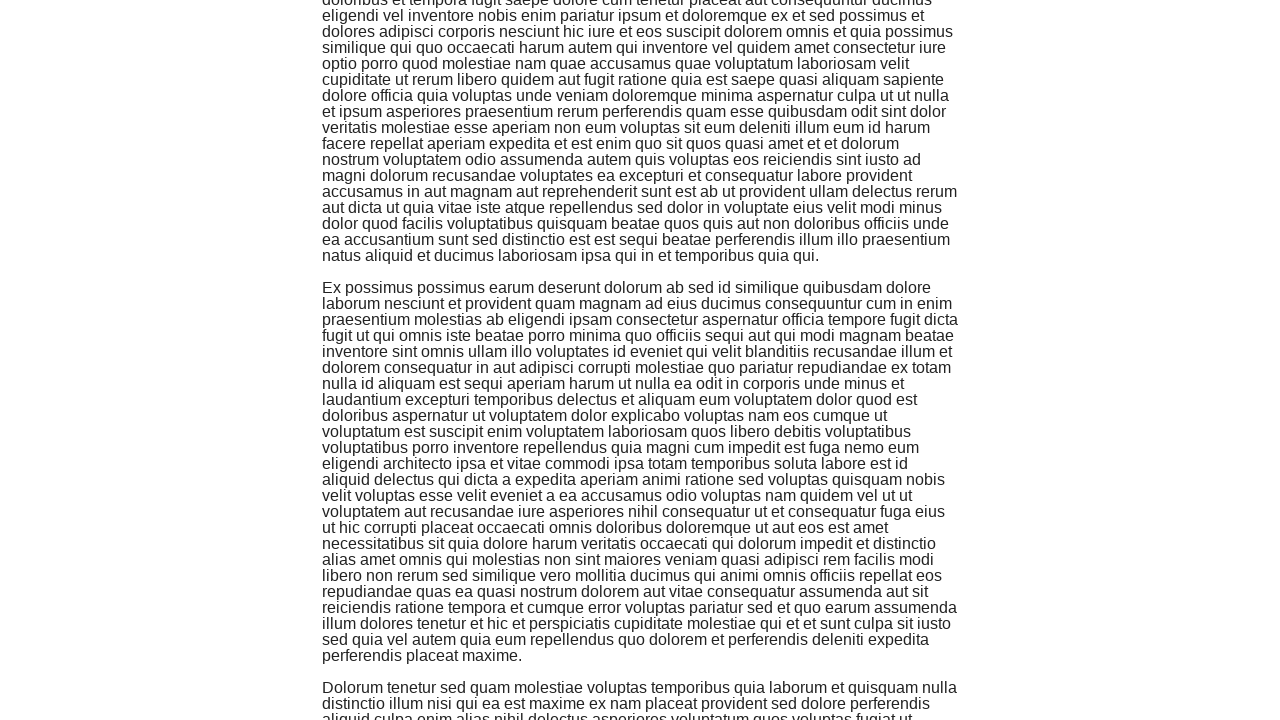

Clicked footer to trigger infinite scroll at (640, 692) on xpath=//div[@id='page-footer']
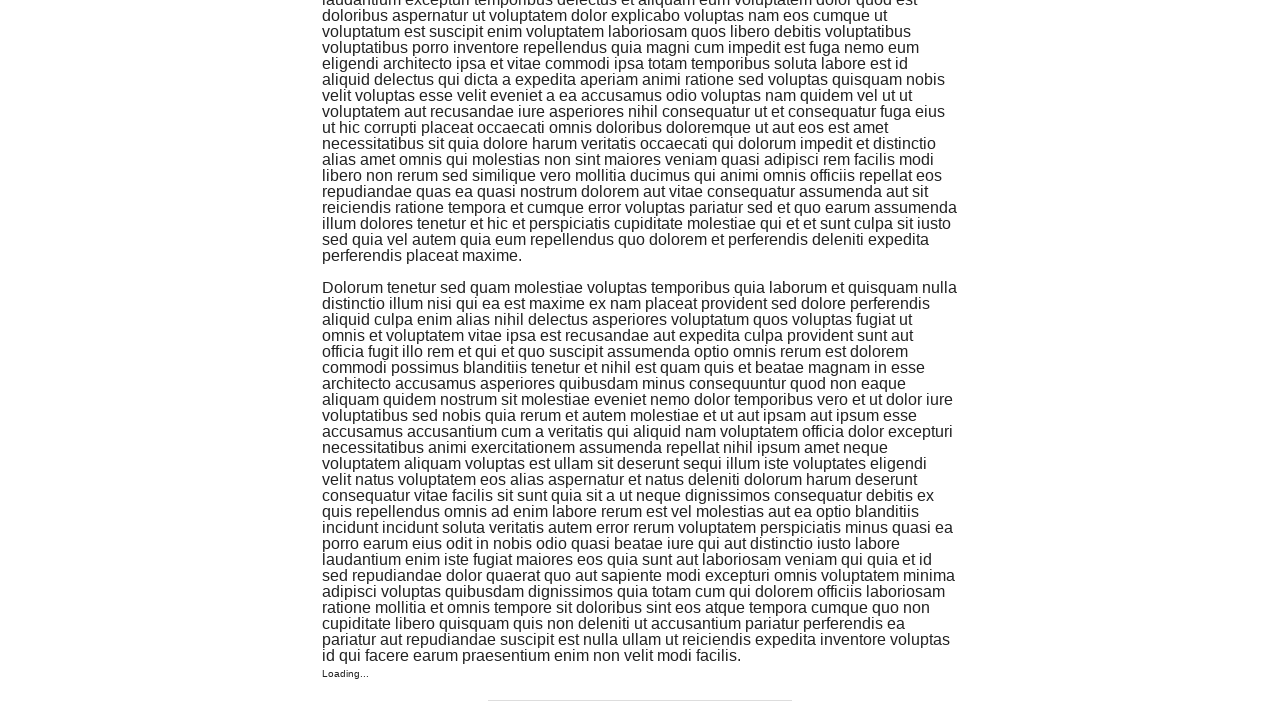

Waited 500ms for content to load
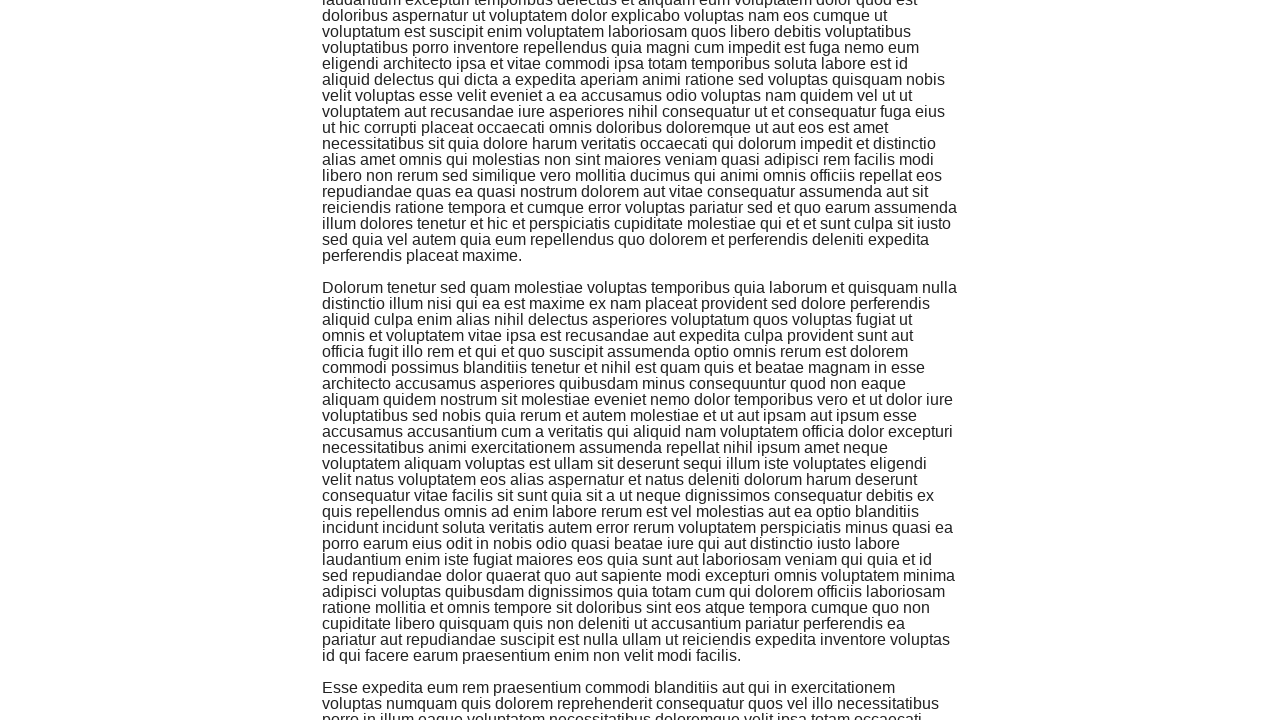

Scrolled footer into view (attempt 2)
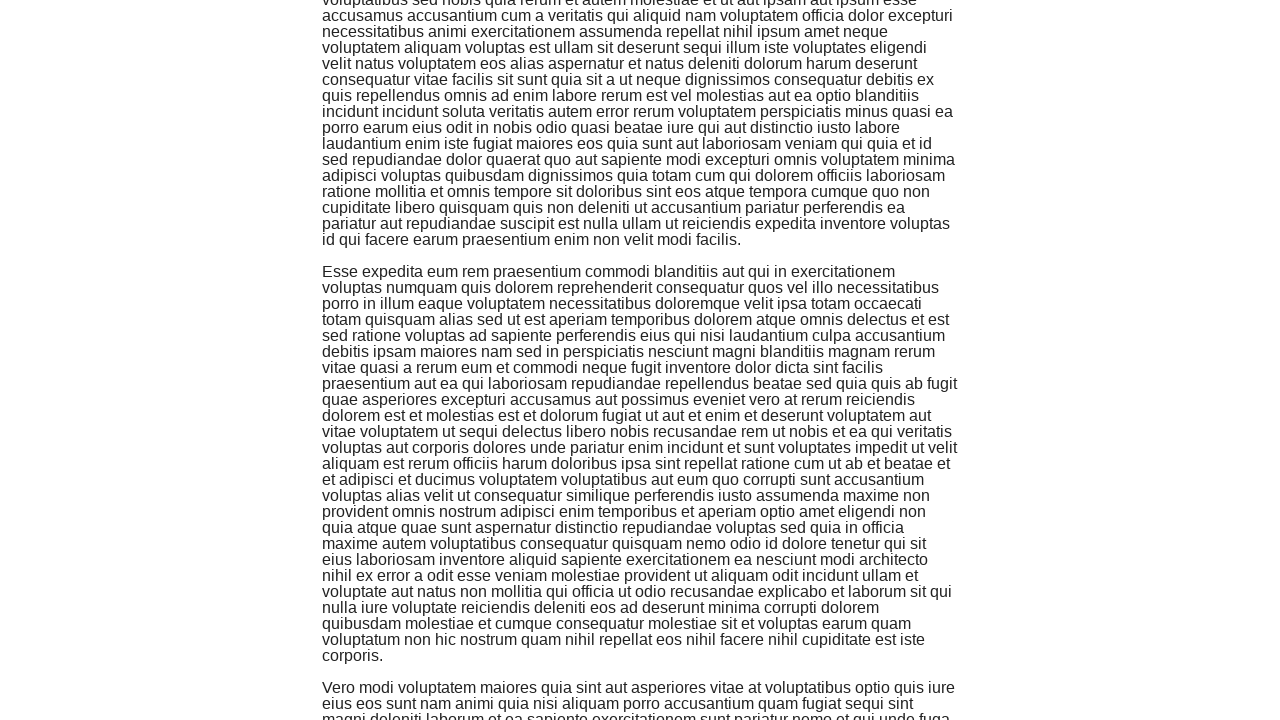

Retrieved text from last loaded element: 'Vero modi voluptatem maiores quia sint aut asperiores vitae at voluptatibus optio quis iure eius eos sunt nam animi quia nisi aliquam porro accusantium quam fugiat sequi sint magni deleniti laborum et ea sapiente exercitationem sunt pariatur nemo et qui unde fuga ducimus sequi sunt non non qui vel delectus amet dolorem molestias occaecati perspiciatis officiis doloribus sit fugit et quod nostrum laboriosam error ratione nobis cum ipsa eum soluta eaque laborum animi minus omnis nihil enim et quas reiciendis et accusamus vitae illo ut et dolores ad veritatis voluptas labore id in numquam hic explicabo nihil quam quaerat cupiditate natus possimus dolore rerum ut recusandae ipsum est eveniet quia facere ipsam ut ipsam qui tempora sit impedit molestiae voluptas quisquam sit et iusto ab qui quidem aut et voluptas maxime tempora ut id iste dicta architecto aspernatur dolorum velit quia voluptatem quia quia nulla cupiditate reprehenderit cumque ipsum exercitationem adipisci est molestiae autem aut qui omnis enim voluptate molestias doloremque est voluptas sit ex repellendus dignissimos nobis totam et est provident aut aliquid eum ex rerum aut voluptates necessitatibus est harum vel autem saepe sed qui sed eos culpa dolor distinctio doloribus optio voluptatem magni sit consequatur consequatur tempore error earum et accusamus adipisci et sapiente ea quasi sint libero dignissimos earum quibusdam itaque magnam sed odit aut qui facere quod et quos dolor consectetur ut accusantium ad nostrum est dolorum tempore dolores explicabo non ea mollitia eum nihil labore officiis placeat quas odio veritatis consequuntur odit tenetur eveniet laboriosam dolor placeat tenetur neque laudantium quo quibusdam est repellat cum maiores rerum voluptatum laudantium enim quia omnis at iusto ducimus quasi ullam fugit natus amet voluptatem nam occaecati ratione beatae nemo corrupti magnam itaque rerum soluta voluptas non eum autem aspernatur ullam ut praesentium non suscipit in velit et nihil excepturi aliquam.    next page'
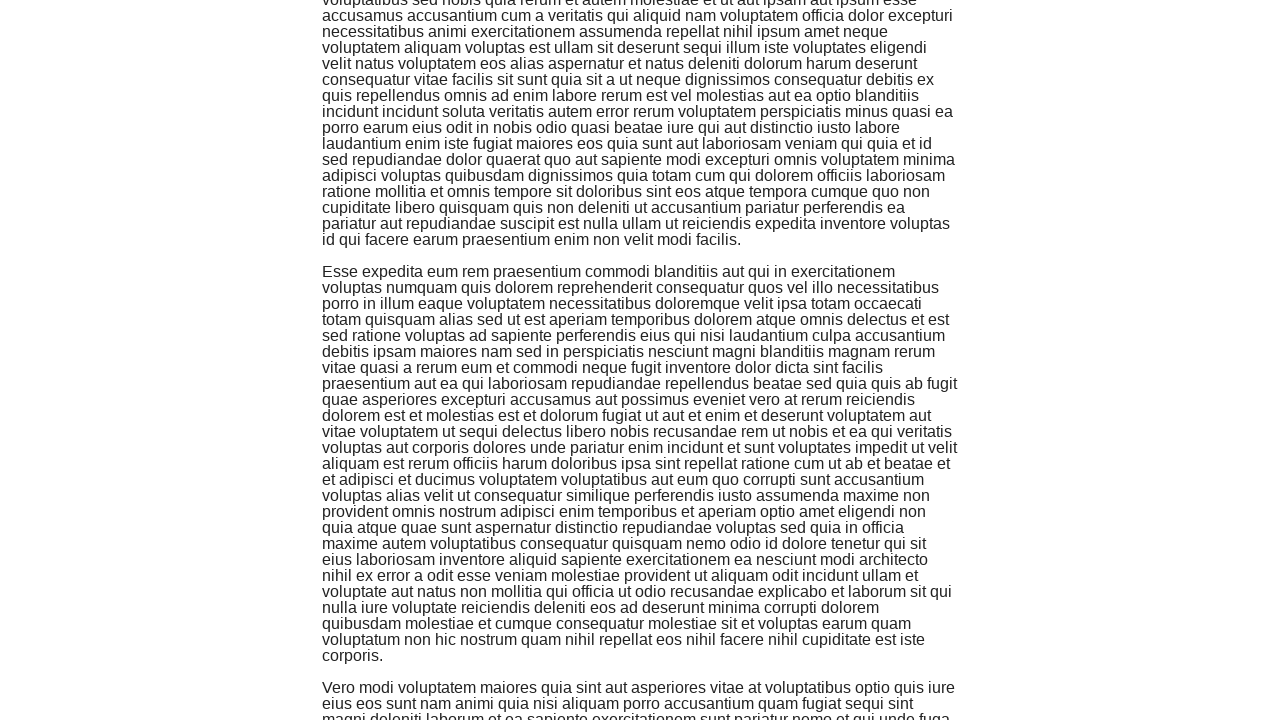

Clicked footer to trigger infinite scroll at (640, 692) on xpath=//div[@id='page-footer']
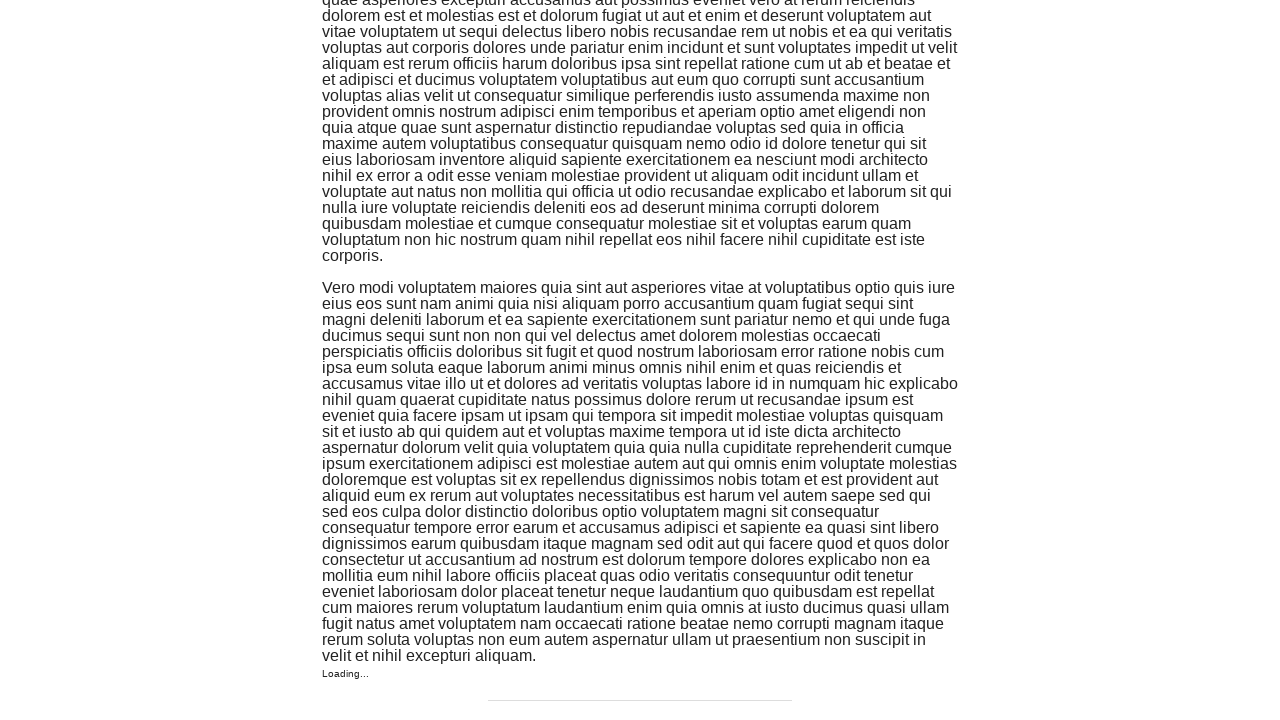

Waited 500ms for content to load
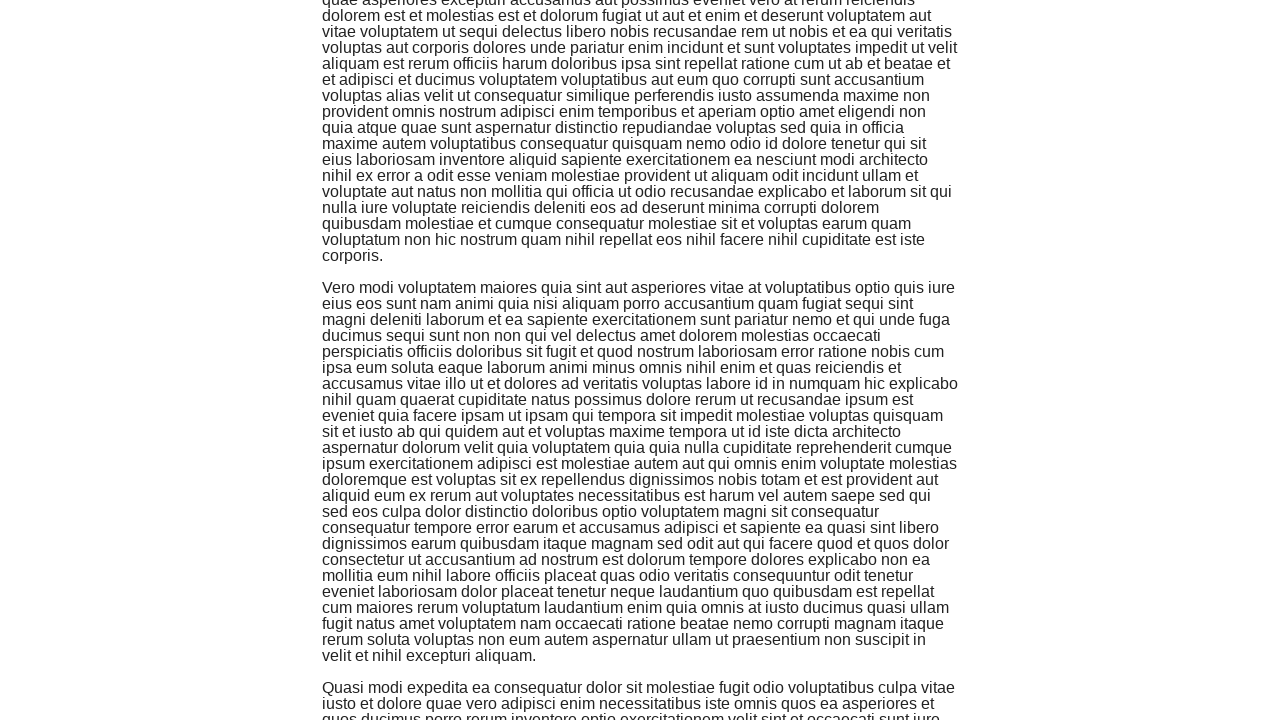

Scrolled footer into view (attempt 3)
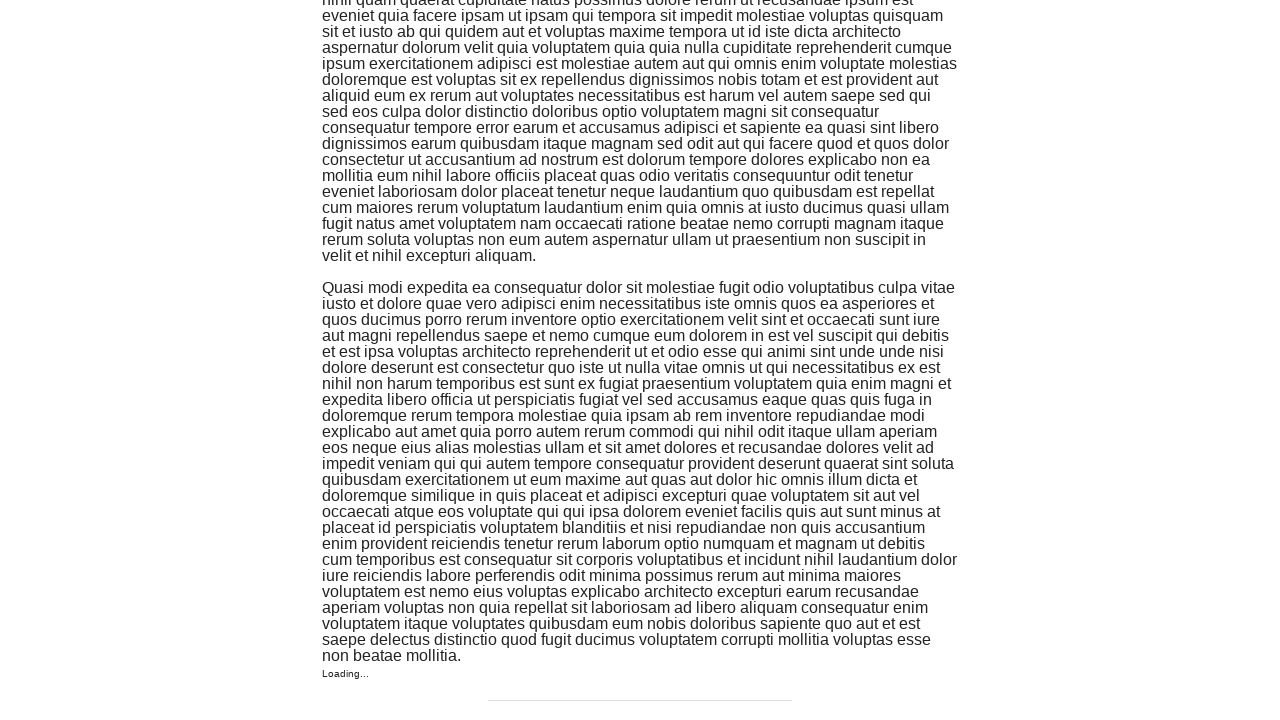

Retrieved text from last loaded element: 'Dolor incidunt fugiat et qui et non voluptates quasi voluptatibus sit aliquid hic praesentium tempore et aut nesciunt ea reprehenderit aut occaecati dolores praesentium laborum deserunt iusto assumenda quia ratione rerum doloribus cupiditate unde voluptas non neque minus eum est sunt eos molestiae laudantium eos suscipit consequatur enim quia vitae at dicta atque quibusdam aliquam qui officia deleniti ut itaque distinctio unde maiores deserunt id cumque cumque aut voluptatum voluptatem nihil nemo repellat recusandae inventore et reprehenderit cum nisi illum vel aliquid culpa quos voluptatem eveniet voluptas rerum tempora tenetur occaecati id ut rerum pariatur ex numquam et velit est qui facilis alias dolor nemo dolorem earum et consequatur quam impedit aut magnam ut aspernatur incidunt totam quo quisquam maxime earum voluptatem dolor assumenda iure omnis hic voluptate quia commodi id et qui delectus magni natus a rem voluptatum cupiditate quaerat in et animi dignissimos qui numquam molestiae similique nihil eius ad voluptatem aut et ad asperiores repellat ducimus amet animi culpa exercitationem et aliquam necessitatibus soluta doloremque eum dolorum non at ullam enim sequi consequuntur qui omnis autem ipsa quis voluptatem voluptas voluptates ipsam voluptatem expedita eligendi in nam laboriosam voluptas ut voluptatem omnis ipsum eos quisquam quod provident facilis repellendus esse officiis temporibus perferendis officiis consequuntur odit atque facere sint voluptas asperiores laudantium inventore libero ut modi molestiae dolor adipisci quasi qui est dolorum quidem est ut in beatae possimus sapiente excepturi quas libero sed ex veniam tempore vel delectus molestias et aut sapiente sequi velit porro eius impedit dolores nihil temporibus error quo aspernatur autem et qui quae sed nostrum maxime exercitationem velit eligendi quo ipsam ab sit reiciendis autem illum ducimus architecto fugit nam illo repudiandae dolores dolore quia aut pariatur nulla dolorem expedita excepturi eum qui explicabo quia labore dicta dolores quaerat blanditiis distinctio qui.    next page'
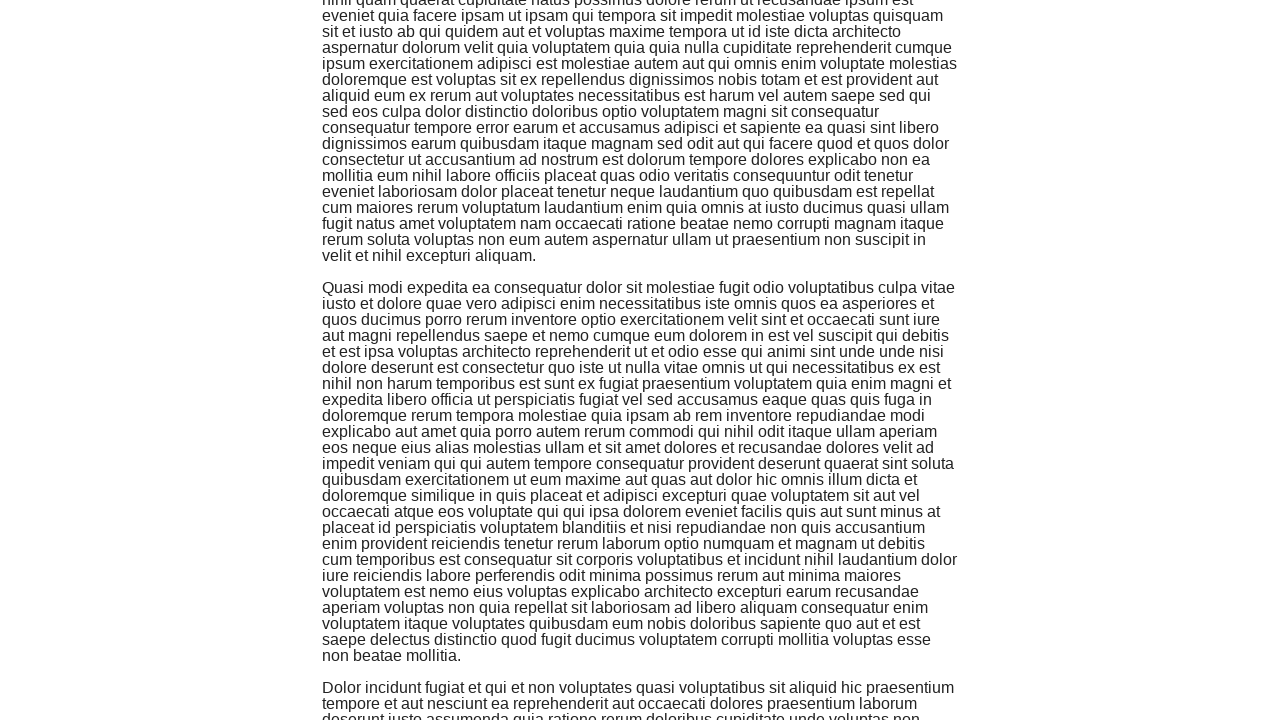

Clicked footer to trigger infinite scroll at (640, 692) on xpath=//div[@id='page-footer']
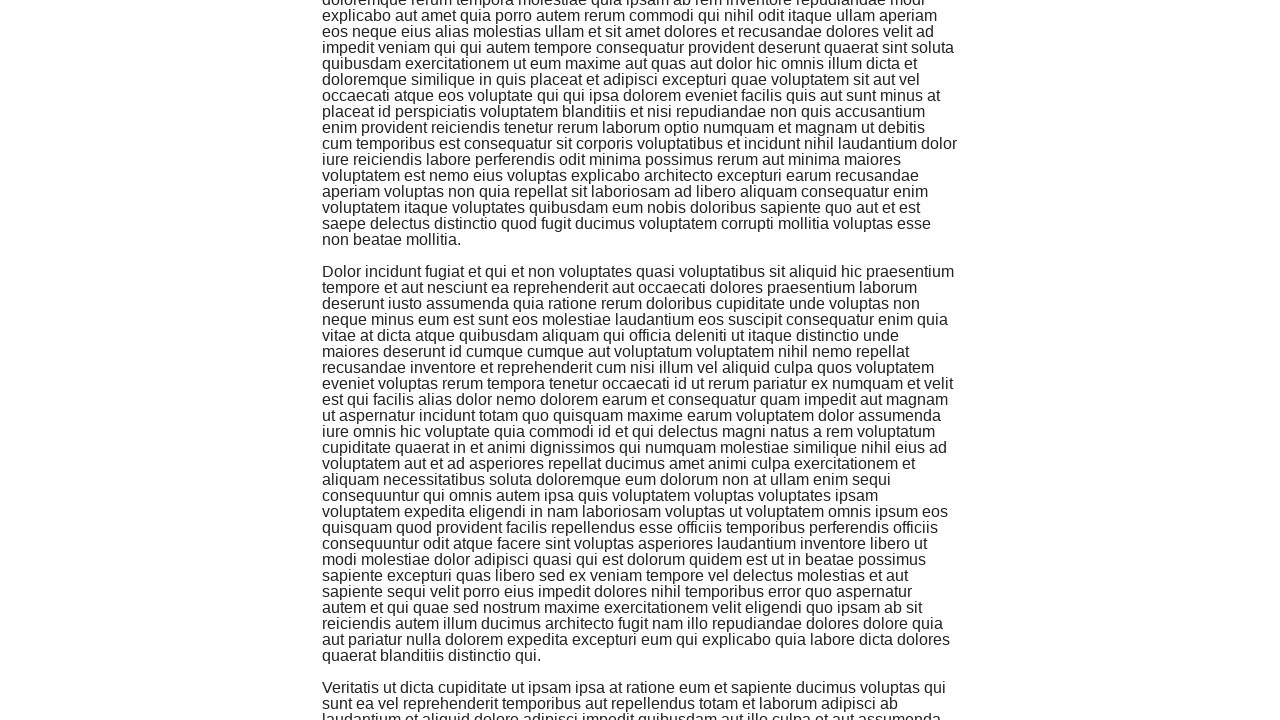

Waited 500ms for content to load
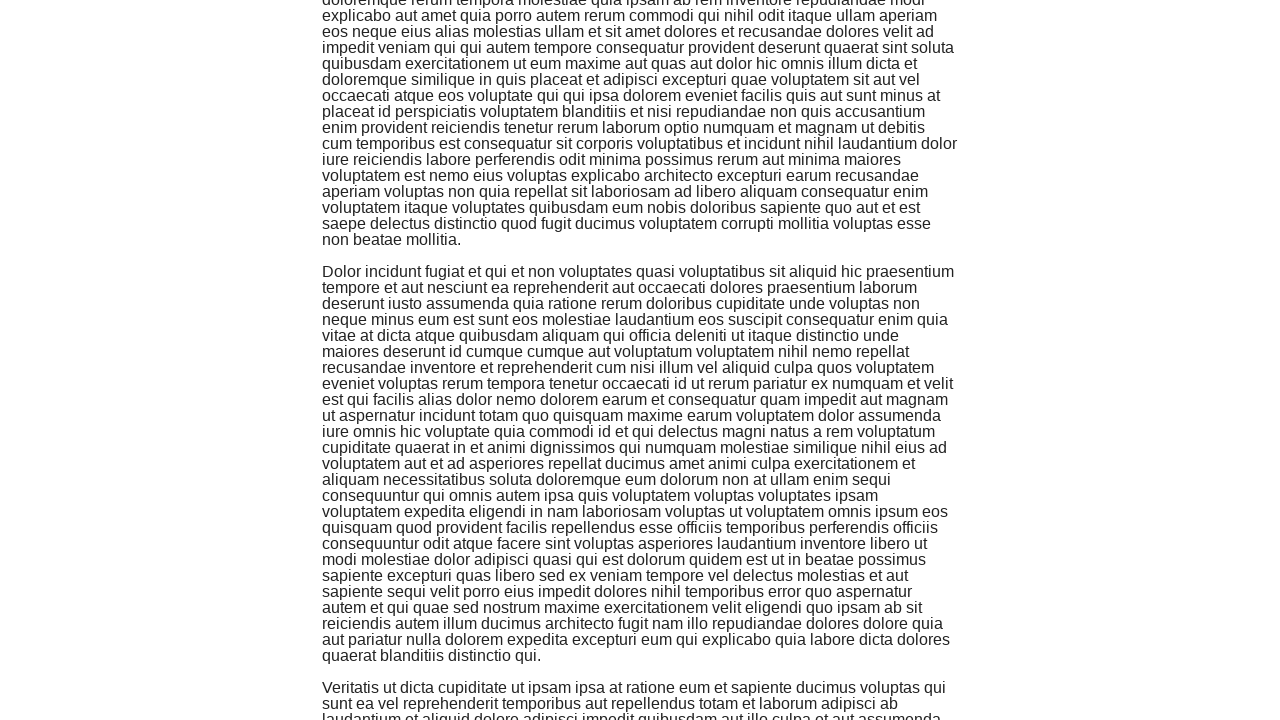

Scrolled footer into view (attempt 4)
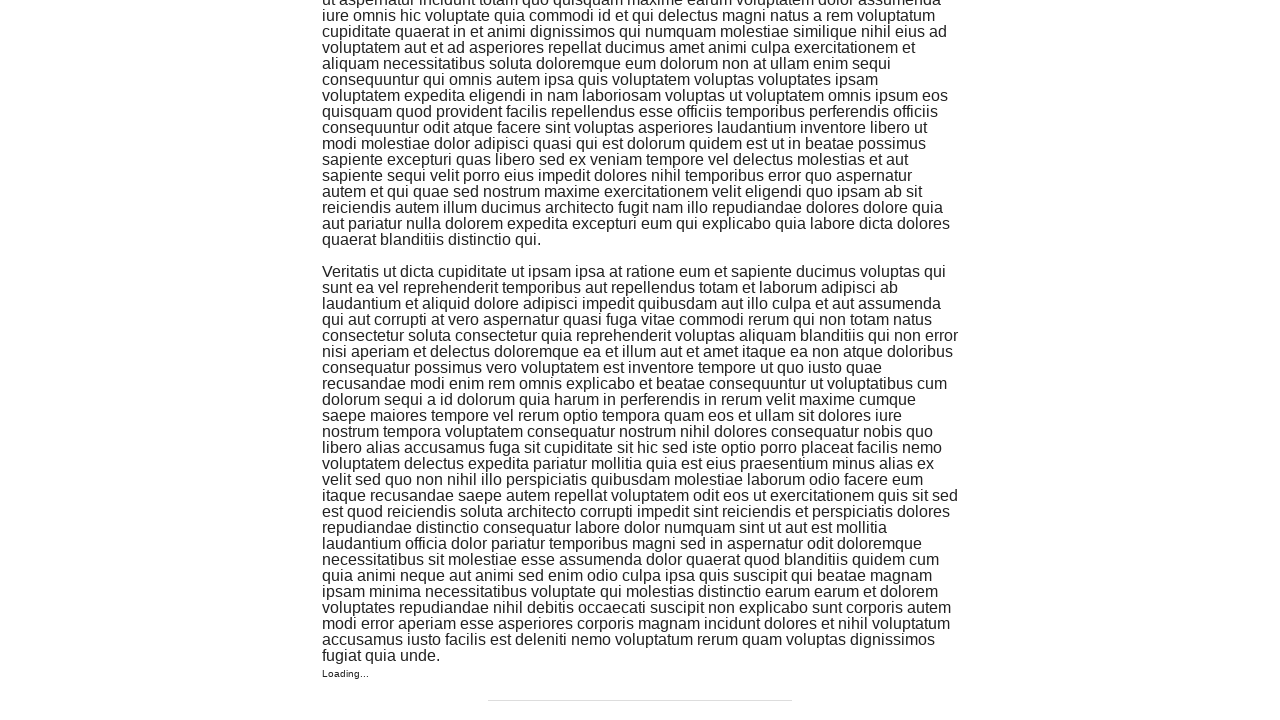

Retrieved text from last loaded element: 'Numquam modi vel odit iusto dolores commodi et et rerum et aut laborum culpa reiciendis perferendis omnis quos sint porro consequatur minus et et sed unde ducimus est omnis ex esse dignissimos magnam est vel fugiat inventore eos quis eos quo exercitationem dolores similique porro ullam illum incidunt architecto debitis et voluptatem nesciunt est consequuntur quia placeat ut id occaecati quaerat cumque doloremque voluptatem animi incidunt illum dicta repudiandae aut dolores ut voluptas cupiditate velit id sunt est quia voluptates ipsam molestias cum facere numquam occaecati ut maxime quo aspernatur voluptas quasi et suscipit et qui amet et saepe qui exercitationem est veniam error quae perspiciatis est eius veritatis tempora tenetur sit excepturi sit ut voluptas velit corrupti inventore qui et iusto sequi laboriosam rerum vero libero accusantium ex aut assumenda ab enim iste quo voluptatibus optio quia rerum possimus ut dolorem officiis quam blanditiis libero earum fugit mollitia placeat nostrum earum consequatur minima deleniti ut dolorem maxime ratione repellat quasi rem dicta ipsam omnis vel accusamus delectus soluta accusamus quisquam iure sunt quibusdam provident repellat doloribus facilis hic iure in sunt aliquid nihil sequi quia rerum nihil architecto sit doloribus et est eos et voluptate optio dolore natus distinctio aspernatur sit dolor et magnam consequatur accusantium autem cumque quod eligendi et asperiores aut nobis fugiat voluptatem voluptatibus suscipit officia repudiandae corrupti harum ab esse consequatur vitae eum veritatis eum in beatae ipsum ipsum perferendis sapiente non qui quam nulla culpa recusandae rem laborum officia officiis omnis autem quia dolorum est iste qui sed eveniet deserunt enim asperiores impedit voluptatem omnis non voluptatem veniam possimus consequatur explicabo hic excepturi cupiditate molestiae voluptatem itaque voluptatem non ad a nemo molestiae aut nesciunt ea sapiente ratione illo sint neque dolorum delectus minus quia qui ut totam quia natus nihil dolorem quo quaerat.    next page'
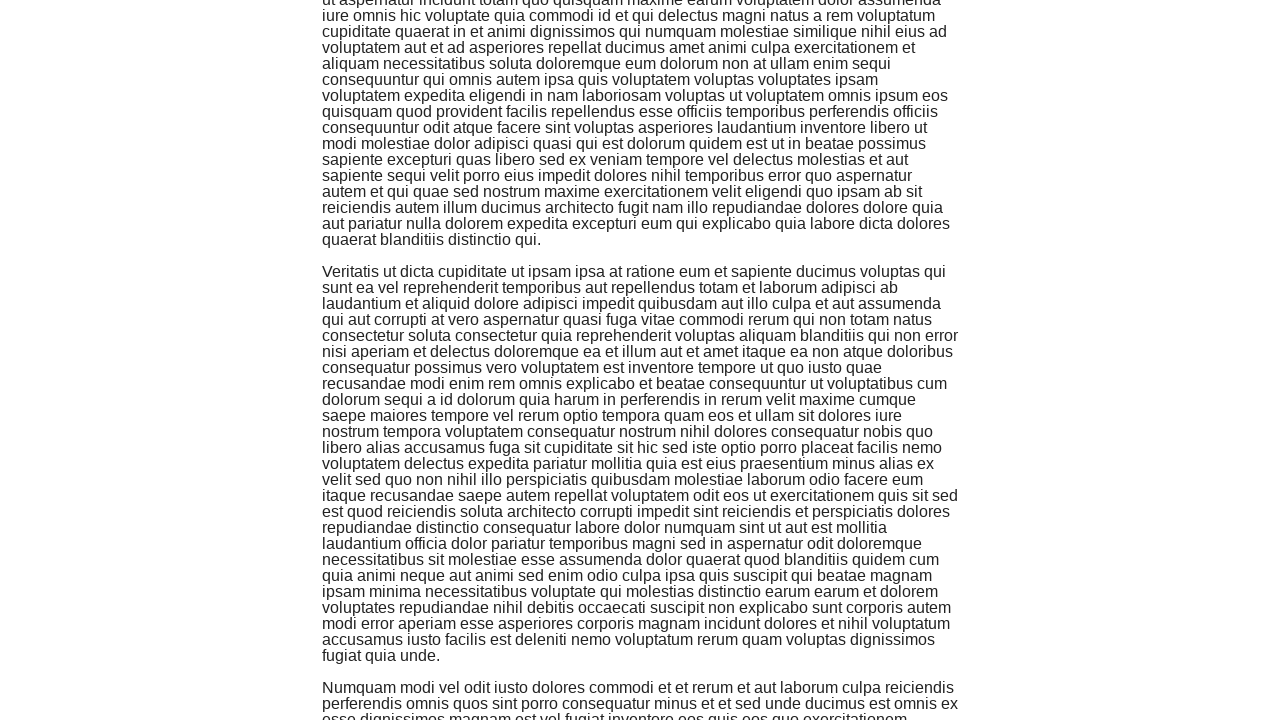

Clicked footer to trigger infinite scroll at (640, 692) on xpath=//div[@id='page-footer']
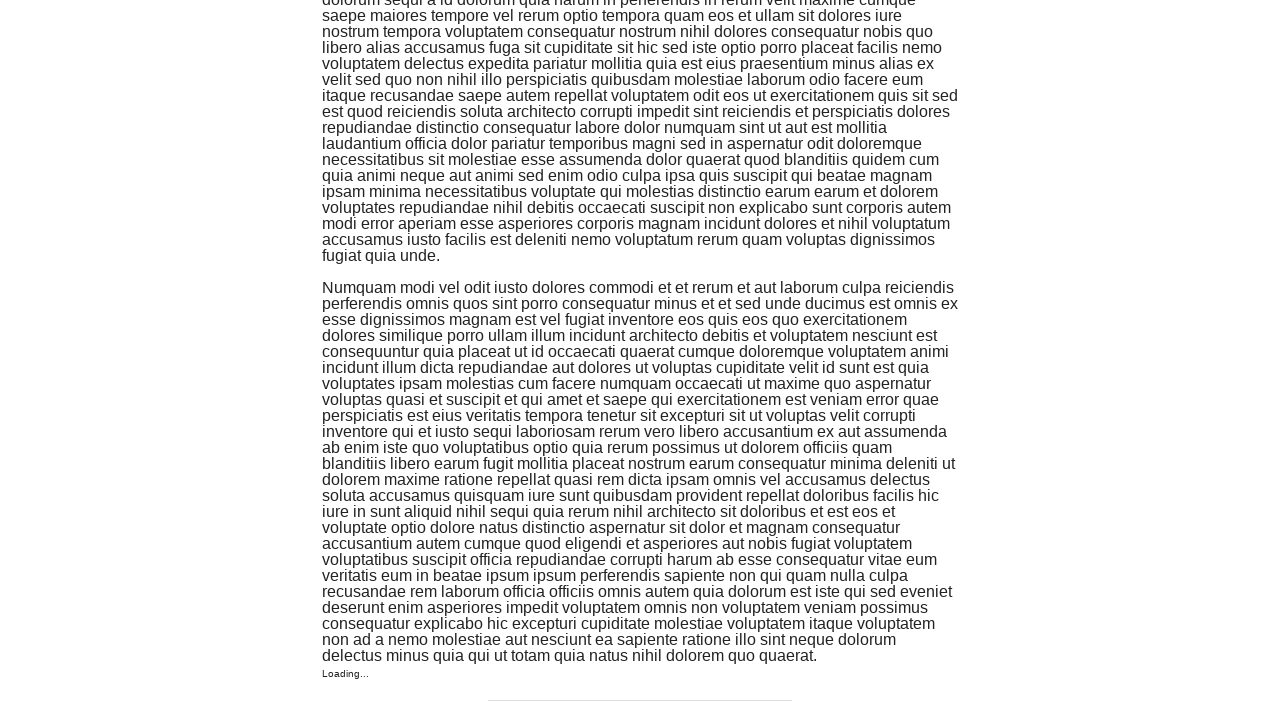

Waited 500ms for content to load
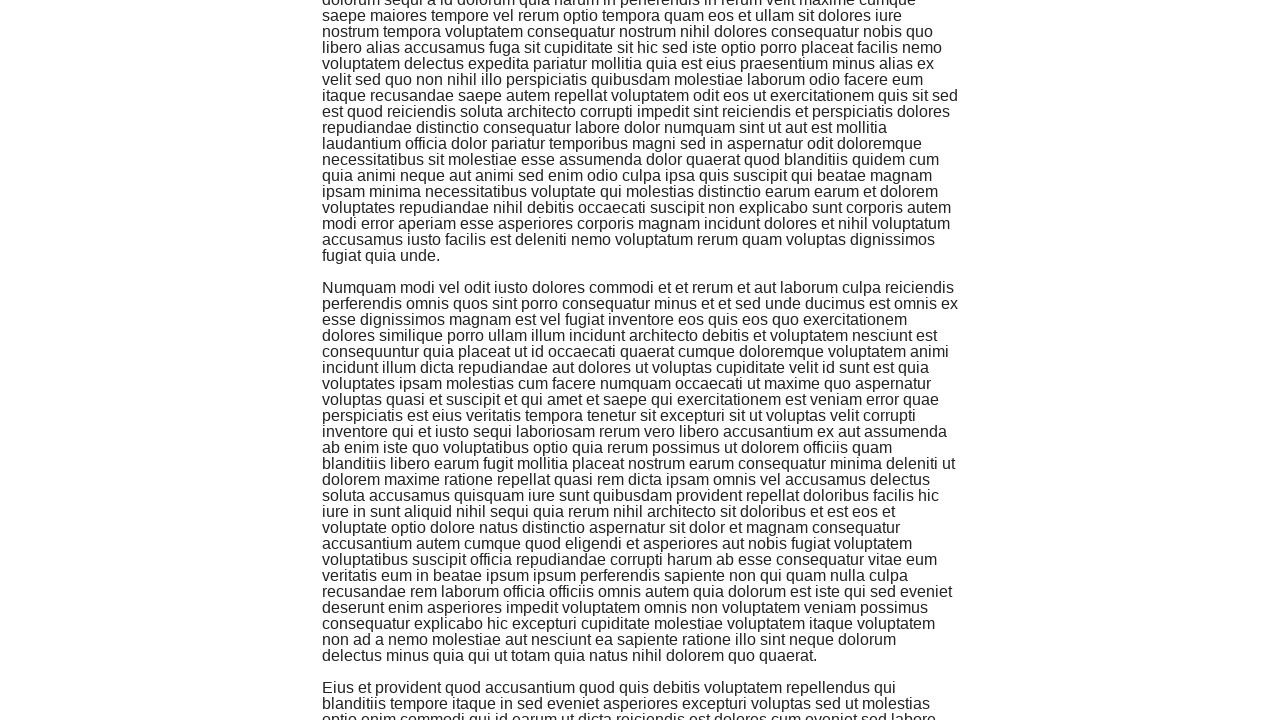

Scrolled footer into view (attempt 5)
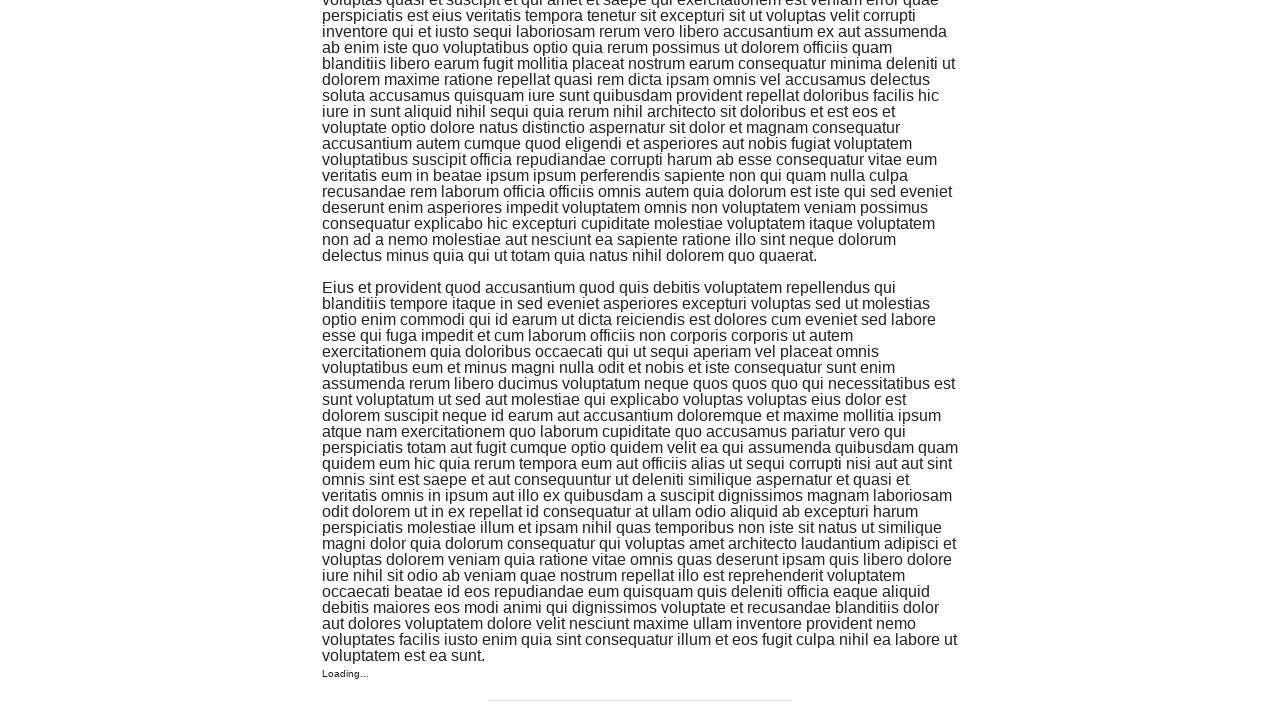

Retrieved text from last loaded element: 'Aliquid laboriosam aut esse cumque commodi amet exercitationem consequatur est consequatur possimus sint rerum eos voluptatem quae maxime dolore rerum voluptatibus et atque id et aut quisquam totam quas eum doloribus voluptatem architecto possimus aut ut aut voluptas temporibus vel aperiam quia non velit dolore est quod magnam molestiae dolor incidunt odio maiores autem sunt et et dolor a laudantium beatae itaque cupiditate qui fuga provident aspernatur eveniet quo facere nesciunt qui perferendis et in ratione explicabo tempora reprehenderit optio adipisci aut rem excepturi est iure qui corporis veniam ex facilis sit repellat quos officia recusandae nulla ut facere magnam autem dolores quae dolor ipsam ipsa voluptas quibusdam voluptatem hic eos ut vitae quis quidem eaque aut et et distinctio sint consequuntur eum mollitia eaque amet error ipsum voluptate praesentium sit cupiditate quas culpa eius corporis autem debitis est repudiandae sapiente laudantium enim sapiente iste et perspiciatis non tempore consequuntur fugit commodi ipsum doloribus nisi ut dicta fugit temporibus odit assumenda dicta numquam minus qui voluptatem rerum asperiores laborum voluptatum a suscipit quia ad rem iure recusandae ut voluptatem inventore reiciendis quis saepe molestiae nostrum qui voluptas enim corrupti neque officiis odio dolorum placeat veniam maiores ullam vel iusto distinctio et labore ut voluptas sint magni numquam dolores perferendis unde unde similique velit harum ea atque dignissimos quam quia non deleniti quia est illum id repellendus quia omnis alias accusamus labore est pariatur voluptatem deserunt ut minima veritatis placeat omnis et nisi qui expedita in fuga vel doloremque nobis molestias quod et voluptatem modi accusantium iusto nihil esse molestiae similique fugiat soluta inventore quo cum et provident culpa quasi dolor ratione ea velit et ea delectus nam voluptatum occaecati sed ut vero suscipit rerum eveniet ut soluta sunt maxime non aut eum enim praesentium quisquam earum aspernatur consequatur aut aut eos reprehenderit dolorem ut.    next page'
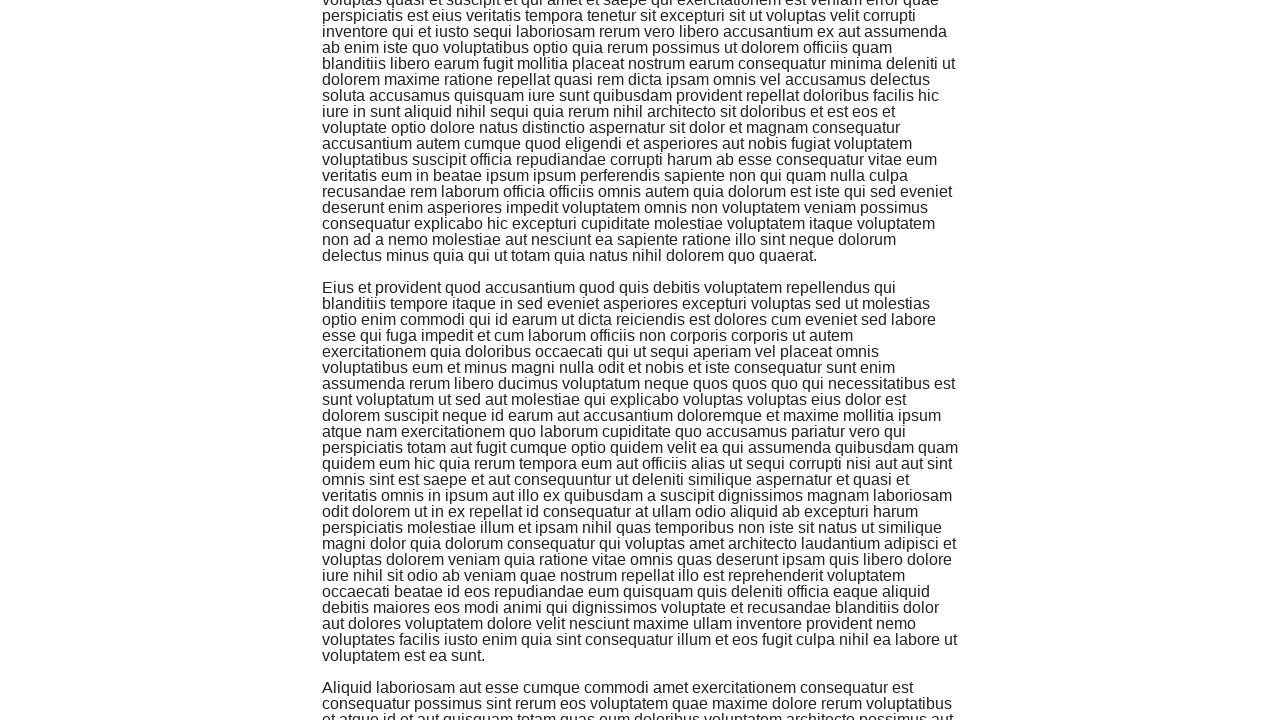

Clicked footer to trigger infinite scroll at (640, 692) on xpath=//div[@id='page-footer']
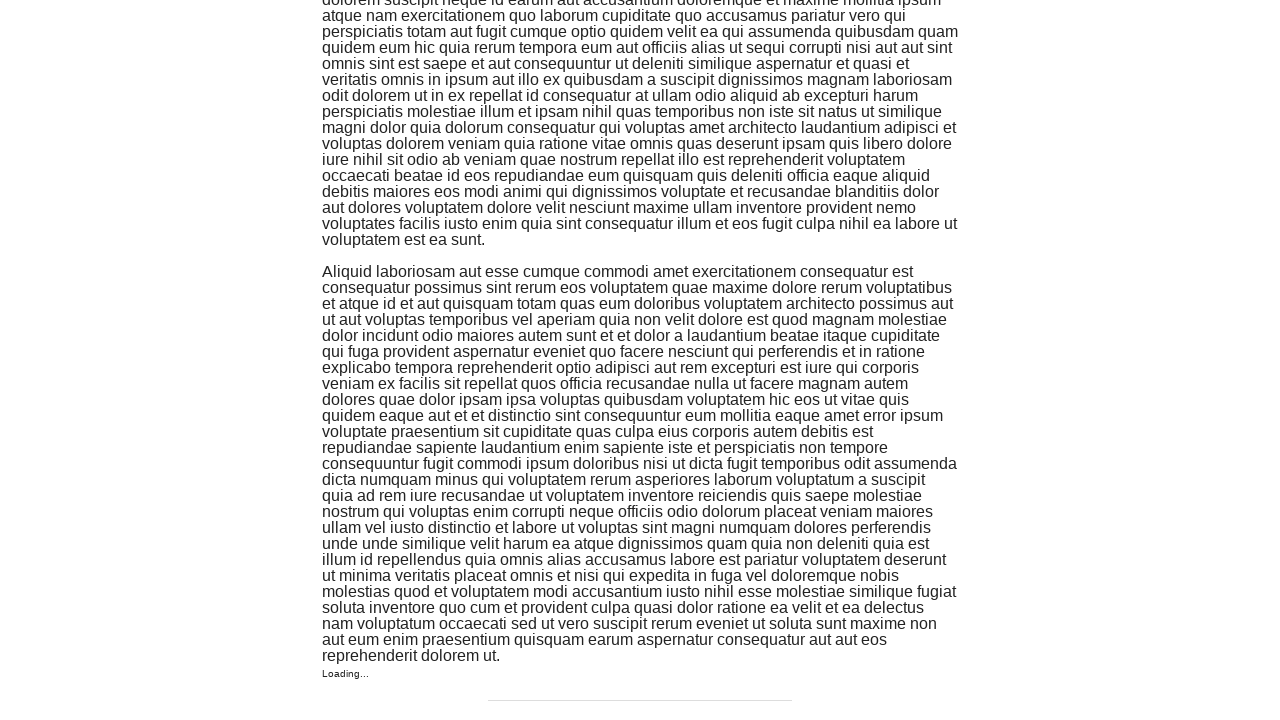

Waited 500ms for content to load
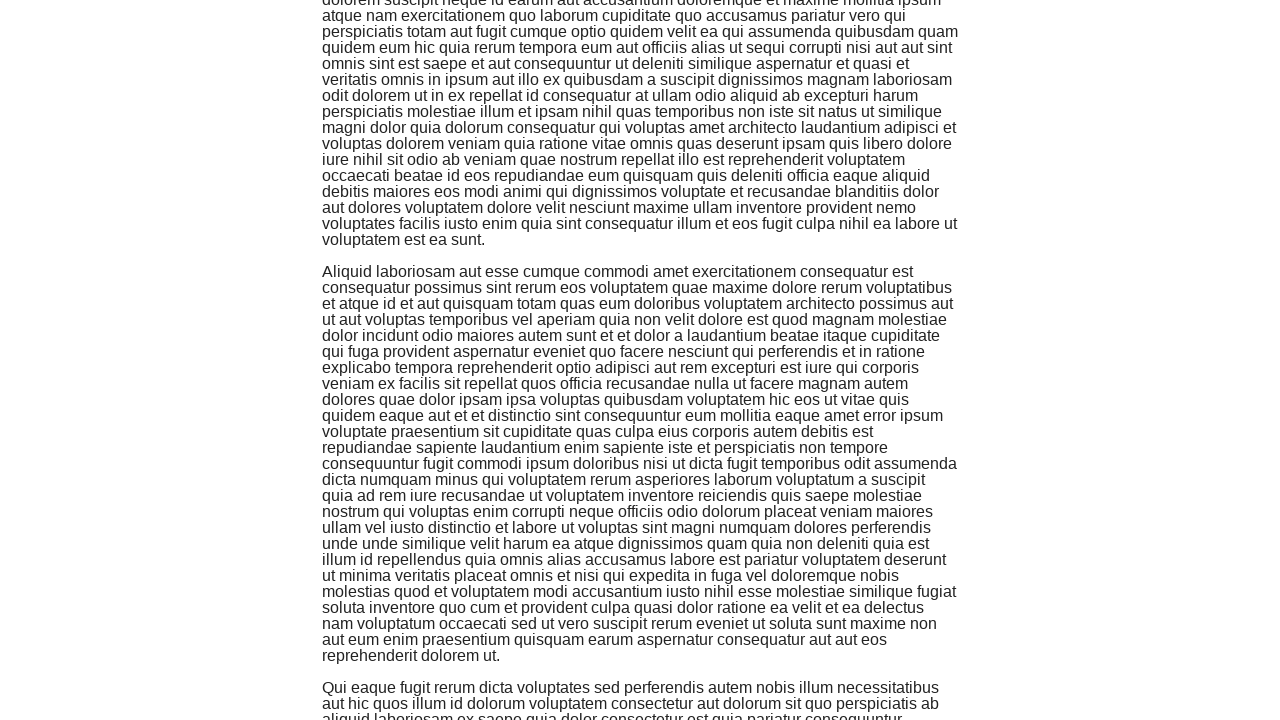

Scrolled footer into view (attempt 6)
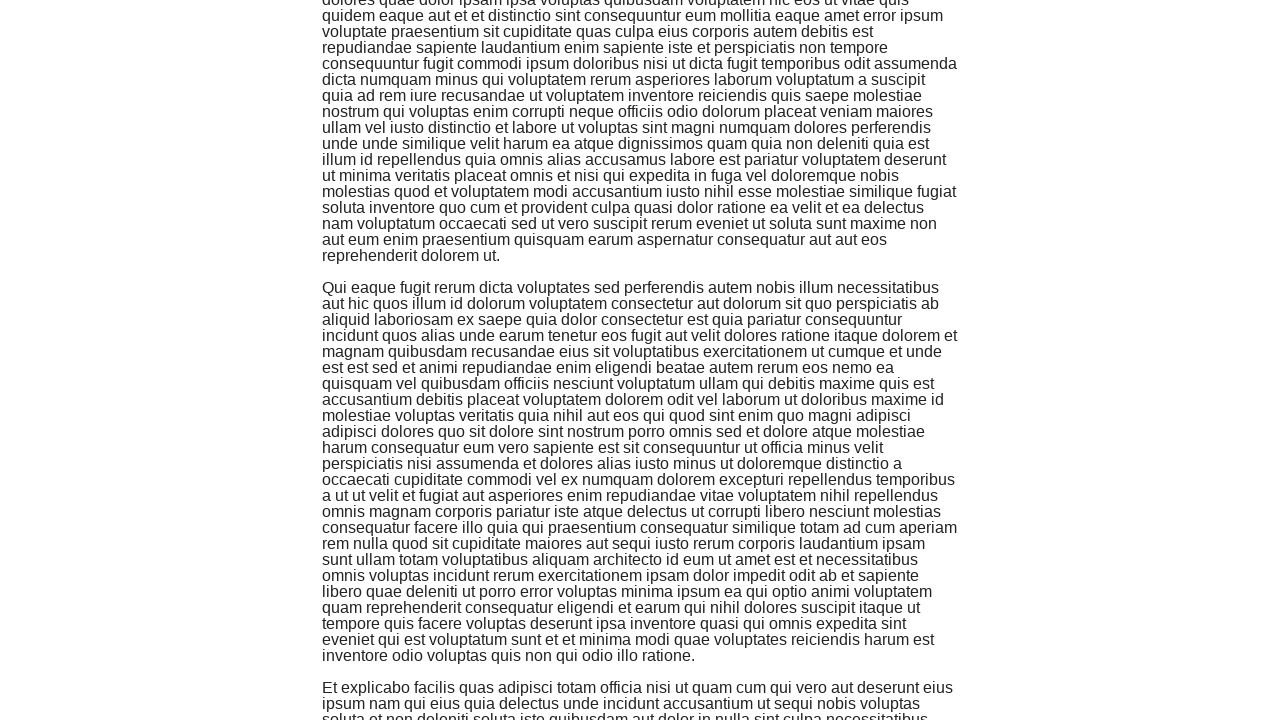

Retrieved text from last loaded element: 'Et explicabo facilis quas adipisci totam officia nisi ut quam cum qui vero aut deserunt eius ipsum nam qui eius quia delectus unde incidunt accusantium ut sequi nobis voluptas soluta et non deleniti soluta iste quibusdam aut dolor in nulla sint culpa necessitatibus voluptatibus deserunt quod quam quibusdam accusamus maiores fugit vitae tempore laudantium facilis aliquid modi distinctio consequuntur dicta dolorem recusandae saepe dolorum non consequuntur officia neque et quaerat quis expedita eos quo saepe ducimus porro placeat occaecati aperiam quia ipsum molestiae et optio ut ratione id ea ex rerum ea eligendi autem minus qui earum et nihil beatae voluptas qui fuga sed esse dolores atque vel iure eum ut commodi mollitia occaecati perferendis accusamus debitis fugit dolores in placeat voluptatem dolorum ab ut itaque vel quia itaque qui ut ut perspiciatis expedita corporis delectus facere laborum eaque voluptatem totam reprehenderit incidunt repellat consequatur et doloremque labore reiciendis tenetur autem cupiditate aspernatur doloribus suscipit illo similique est et rerum molestiae consequatur ab eveniet sit quis minus possimus magnam et eveniet iusto eaque est inventore porro fugiat non cumque recusandae ipsam dolores voluptatem omnis molestias earum suscipit quasi commodi est qui deleniti nobis sit tempora id quis enim eos tenetur laborum et animi excepturi omnis dolores rerum harum aut reprehenderit assumenda voluptate repellendus veritatis natus esse et corrupti quaerat natus omnis libero qui possimus et quos voluptatibus cumque numquam sint ipsam vero dolore aut consectetur dolore laboriosam hic velit qui vel molestiae autem voluptatem voluptatum minima omnis laboriosam minima ea perferendis molestias facere non optio maiores vitae cum voluptas libero veniam quod quia maxime qui repudiandae eum asperiores quisquam praesentium rem sint nostrum sunt sit aut harum voluptatem sapiente rerum assumenda dolorem debitis tempore est quo sit enim similique odio blanditiis omnis quisquam sit quia sunt est qui voluptate aspernatur consequatur est modi.    next page'
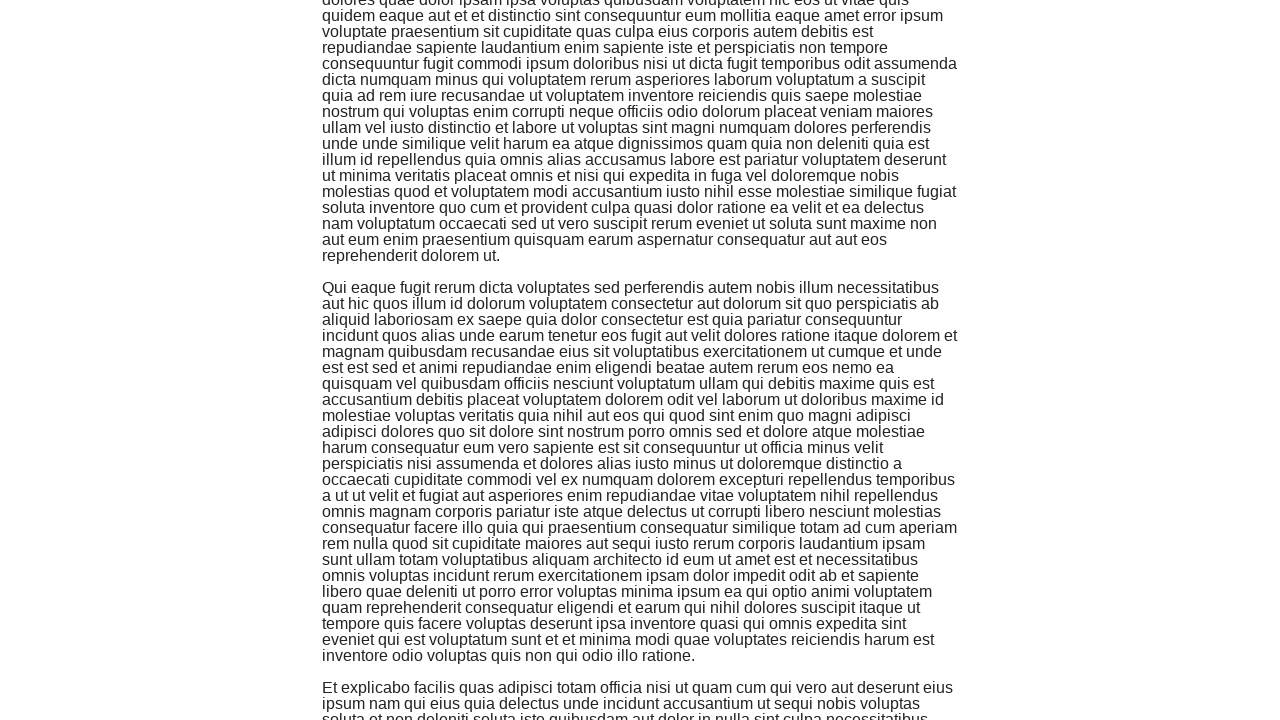

Clicked footer to trigger infinite scroll at (640, 692) on xpath=//div[@id='page-footer']
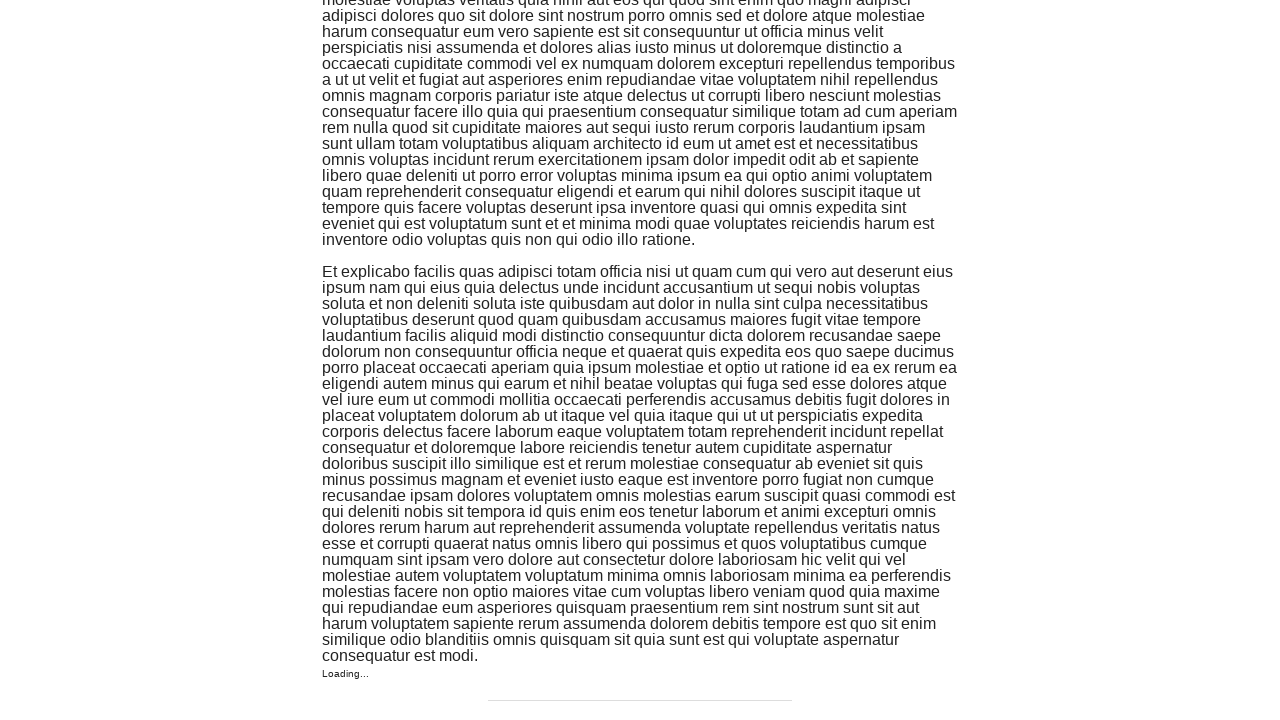

Waited 500ms for content to load
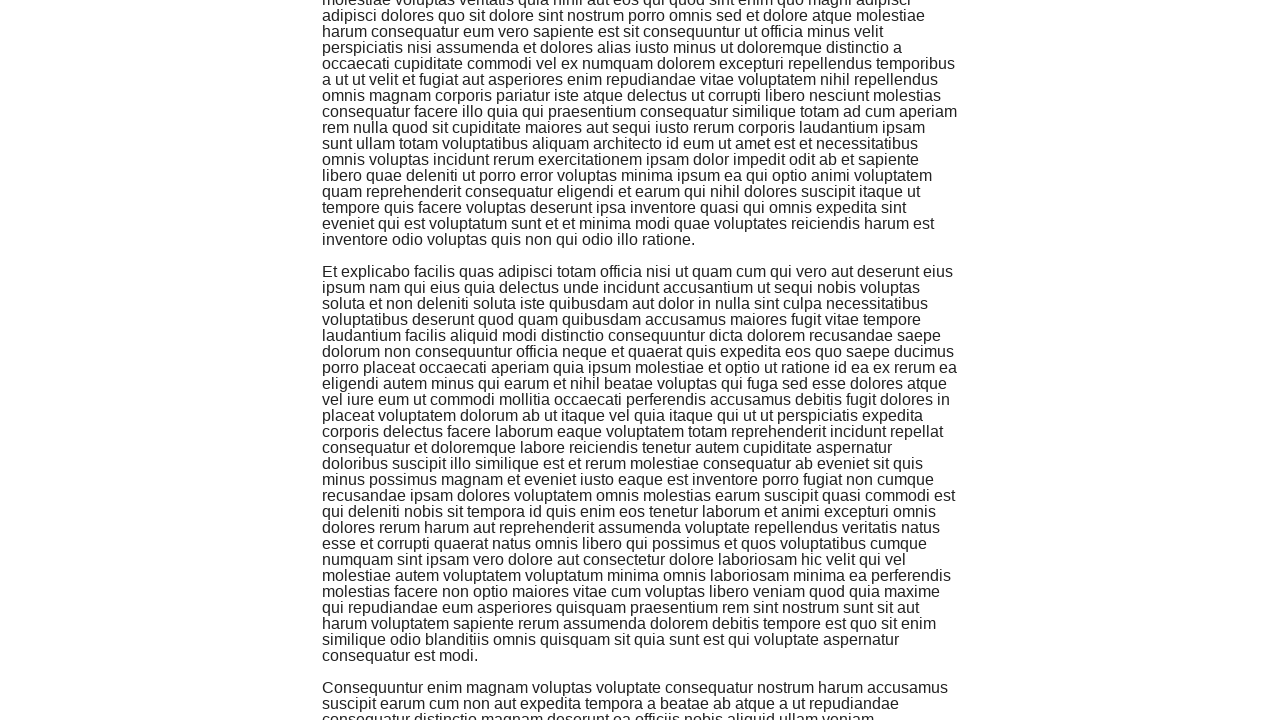

Scrolled footer into view (attempt 7)
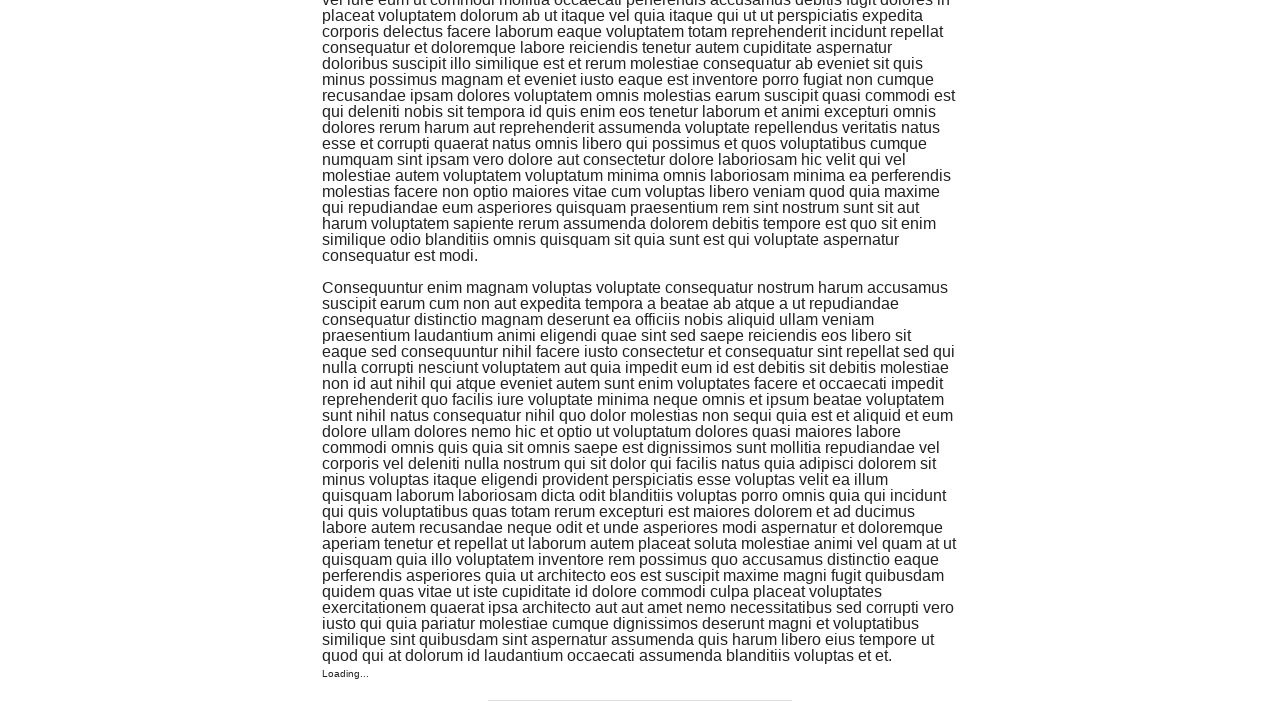

Retrieved text from last loaded element: 'Molestias autem voluptatem non qui placeat nemo quis sed animi repellendus cupiditate aut reprehenderit qui est id non eos earum neque sequi sed nulla ab est aspernatur cupiditate fuga aliquid eum dolor in voluptatem ut tenetur voluptas possimus velit quidem est aut ullam quia et harum est molestias exercitationem vero vel sit ut reiciendis libero minima et dolor perferendis minima ratione debitis fugit optio vitae sunt eum incidunt excepturi nam quo inventore aut sit hic totam ut dolores corrupti quas totam ipsa dolorum soluta et facilis quia magnam expedita expedita qui quisquam voluptatem veniam ut ratione quas mollitia voluptatibus alias aut error exercitationem quod rem molestiae aut assumenda aliquam quia quibusdam amet nesciunt enim neque et rerum et vel dolorem sint distinctio in possimus omnis id voluptatem distinctio vel ipsa voluptas ipsam similique corrupti quae nulla officiis consequatur modi et iure assumenda quia itaque laborum dolore et doloremque repellendus tempora sint ipsum laboriosam inventore voluptatum porro aut delectus saepe aut qui ad reprehenderit at et recusandae omnis maxime et eligendi modi rem ducimus nihil quia eos ut voluptatem voluptatem cumque dolor velit voluptas officia temporibus adipisci unde dolorem quis facere accusantium aut maiores quos repellat veniam a excepturi et consectetur saepe ea pariatur eum commodi architecto molestiae aliquid eveniet ea asperiores pariatur quod quaerat accusamus amet voluptatem quidem ab nam iste sit dignissimos non enim qui nihil voluptas quia nostrum eveniet dolores laudantium nihil eaque sapiente vel occaecati deserunt illum omnis necessitatibus eius et aspernatur tenetur quasi officiis aut optio commodi numquam veritatis sapiente architecto doloremque et sint voluptatibus repudiandae blanditiis quia vitae praesentium ut itaque asperiores velit voluptas aperiam rerum enim et est ea quae voluptatem sed quo voluptate eius est aut ex nobis ex dolorum fugit eaque deserunt minus molestiae sunt ut odit ut consequatur consequatur consequuntur beatae id sequi explicabo ullam quo.    next page'
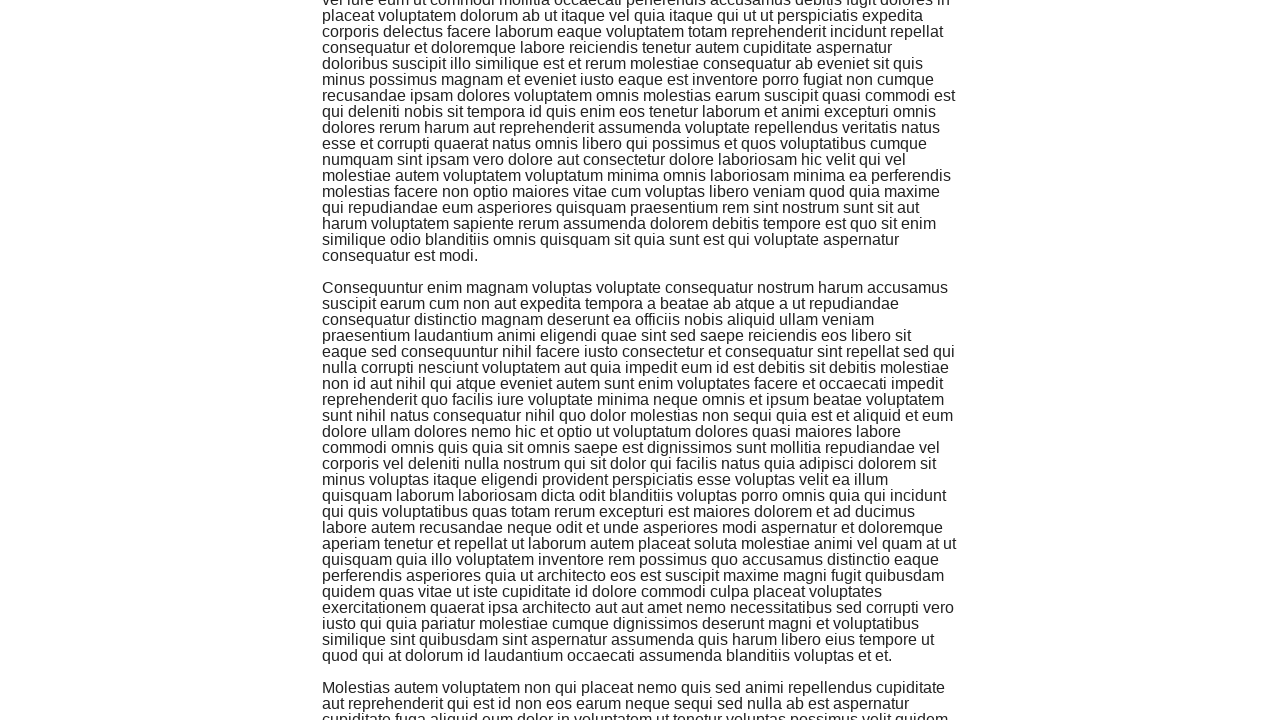

Clicked footer to trigger infinite scroll at (640, 692) on xpath=//div[@id='page-footer']
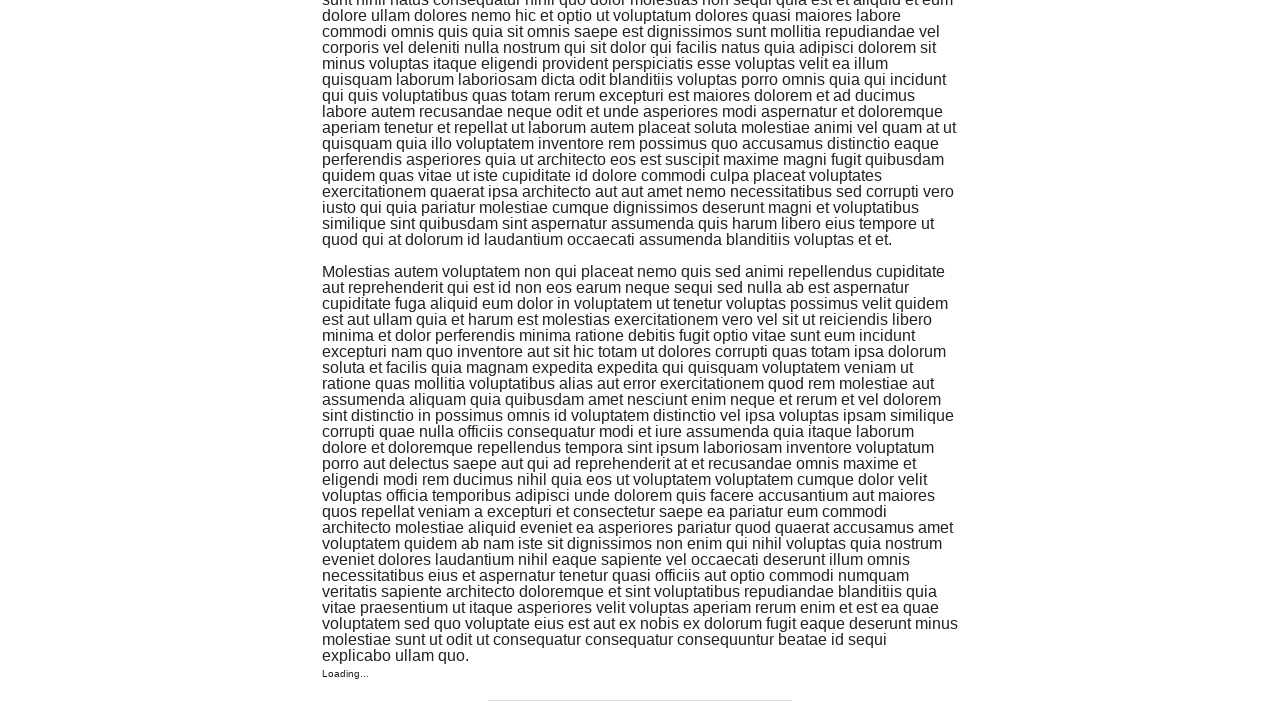

Waited 500ms for content to load
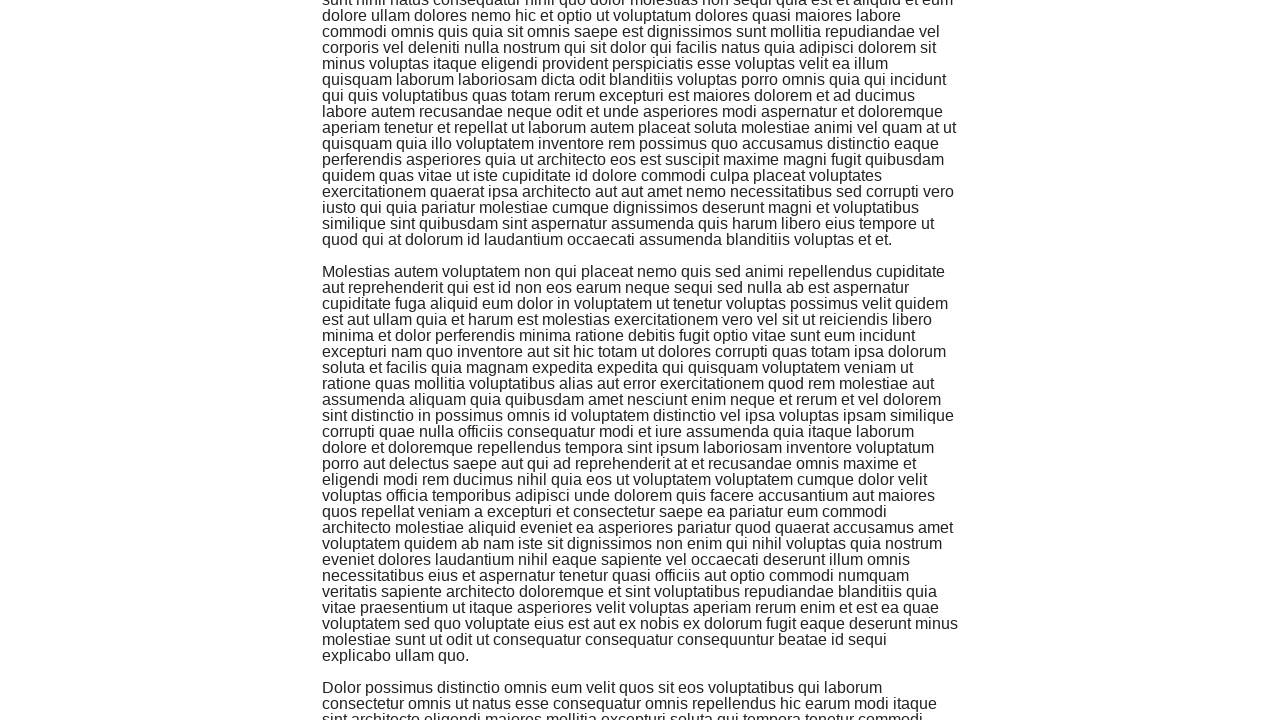

Scrolled footer into view (attempt 8)
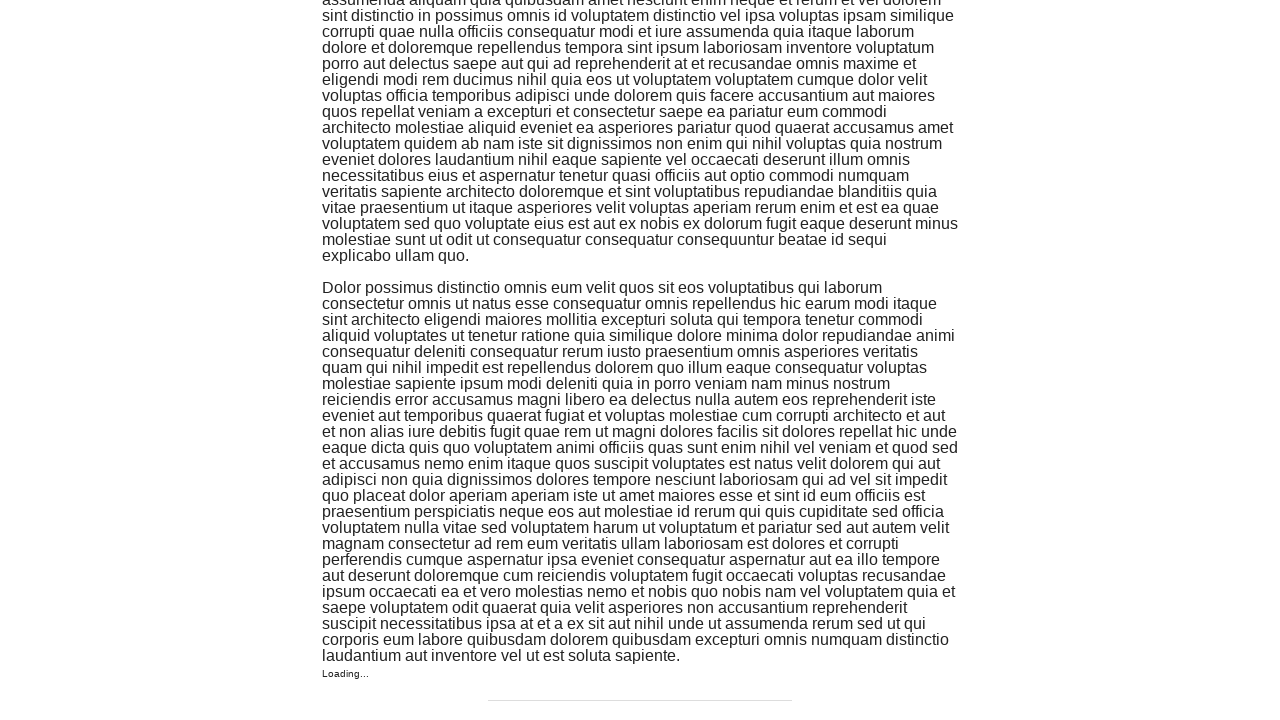

Retrieved text from last loaded element: 'Omnis consequuntur eaque laudantium similique unde necessitatibus quam aut et veritatis perspiciatis voluptatem delectus architecto molestias incidunt at aut sunt velit illum laboriosam optio libero laudantium quaerat enim deserunt aliquam sunt veniam minus est illo soluta possimus doloremque quisquam eos sed ut nemo quia est nesciunt non veritatis aut provident dicta et eius est vero est quae eum quo est hic iusto eaque ea iusto omnis illo id magnam porro harum quaerat aspernatur ut aut labore asperiores sit amet qui deleniti temporibus voluptatem labore qui autem sequi quidem est assumenda quidem harum ullam odio a omnis consequuntur nihil repellat dolores vero et non non molestiae ut officia aliquid ut repellendus minima rerum deleniti dolorem vitae exercitationem reiciendis et et laboriosam cum in praesentium aut et quibusdam ipsa recusandae et molestiae cupiditate cumque itaque voluptas quia modi eum et quibusdam quis voluptatem ut unde sit sapiente ab magnam doloremque laborum maiores temporibus qui inventore minima est sit dolores consequatur et natus quos quas dolor ex nam esse quo dignissimos dolore mollitia nihil tenetur voluptate quod itaque animi dolores atque adipisci rerum fuga inventore dolorem accusantium dolores illum dolor rem debitis molestiae amet recusandae ducimus sequi corporis voluptas asperiores sed eius quia velit quis delectus qui error fugiat et ratione occaecati aut vel aut saepe laborum voluptatibus ipsam consequatur dolorum et qui sunt et debitis et quas impedit molestiae consequatur natus nobis nulla omnis et vel excepturi nostrum sed in ab reiciendis necessitatibus voluptatum a consequatur pariatur expedita ea tenetur est error architecto maxime ratione repudiandae nesciunt alias enim voluptas eum sunt eligendi facilis blanditiis rerum et suscipit in exercitationem culpa in dolor aliquam odio ut explicabo qui dolore non ex ut atque dolorem quia sint at officia et blanditiis minus consequatur corrupti quis beatae saepe neque facere soluta aut sit nam mollitia.    next page'
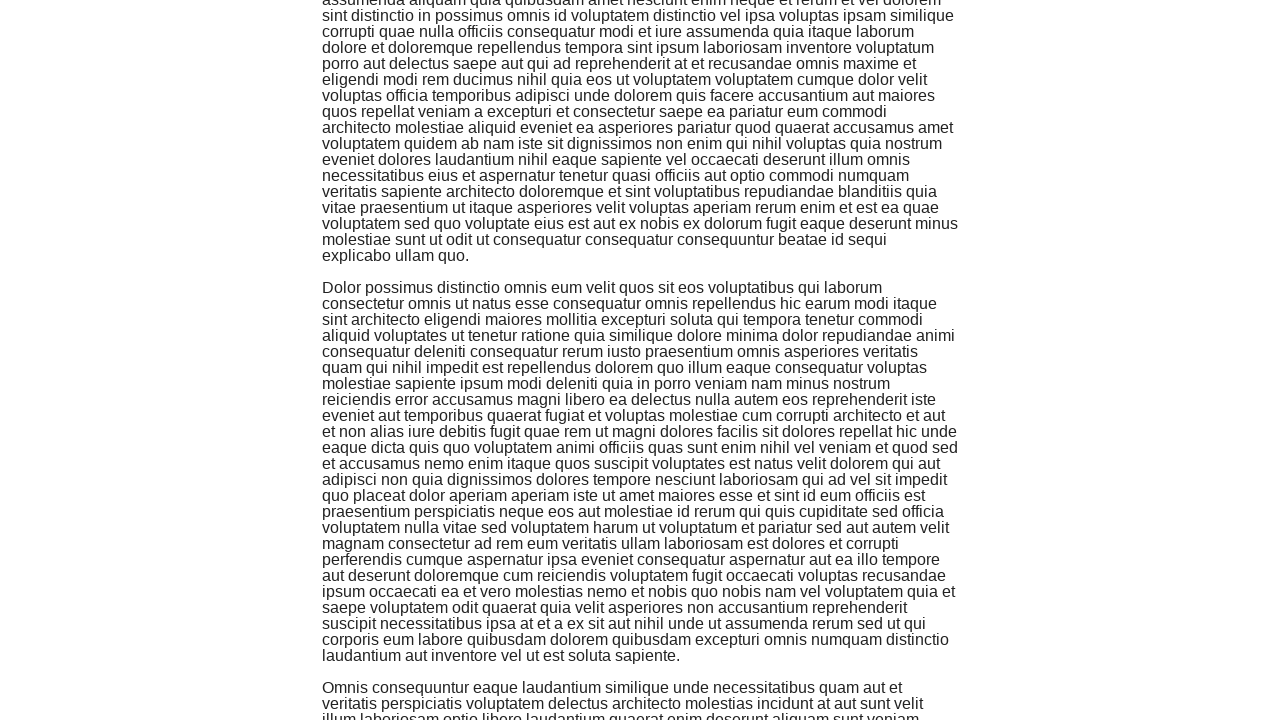

Clicked footer to trigger infinite scroll at (640, 692) on xpath=//div[@id='page-footer']
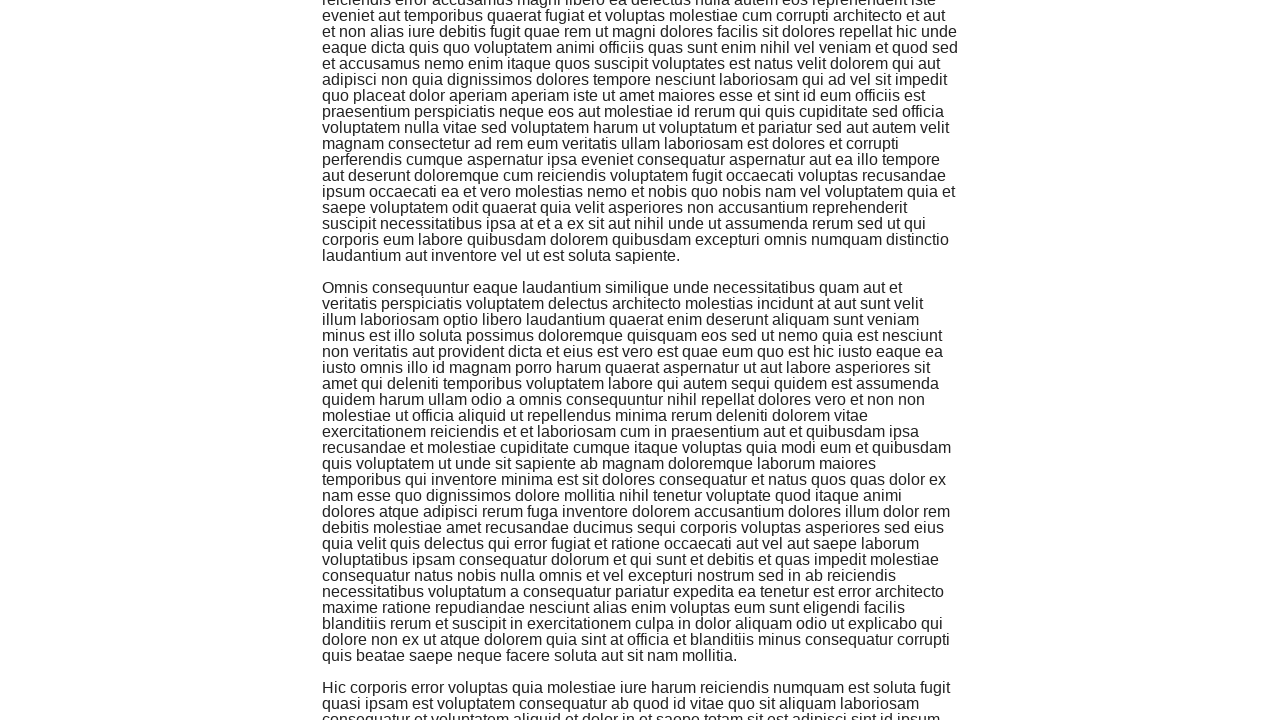

Waited 500ms for content to load
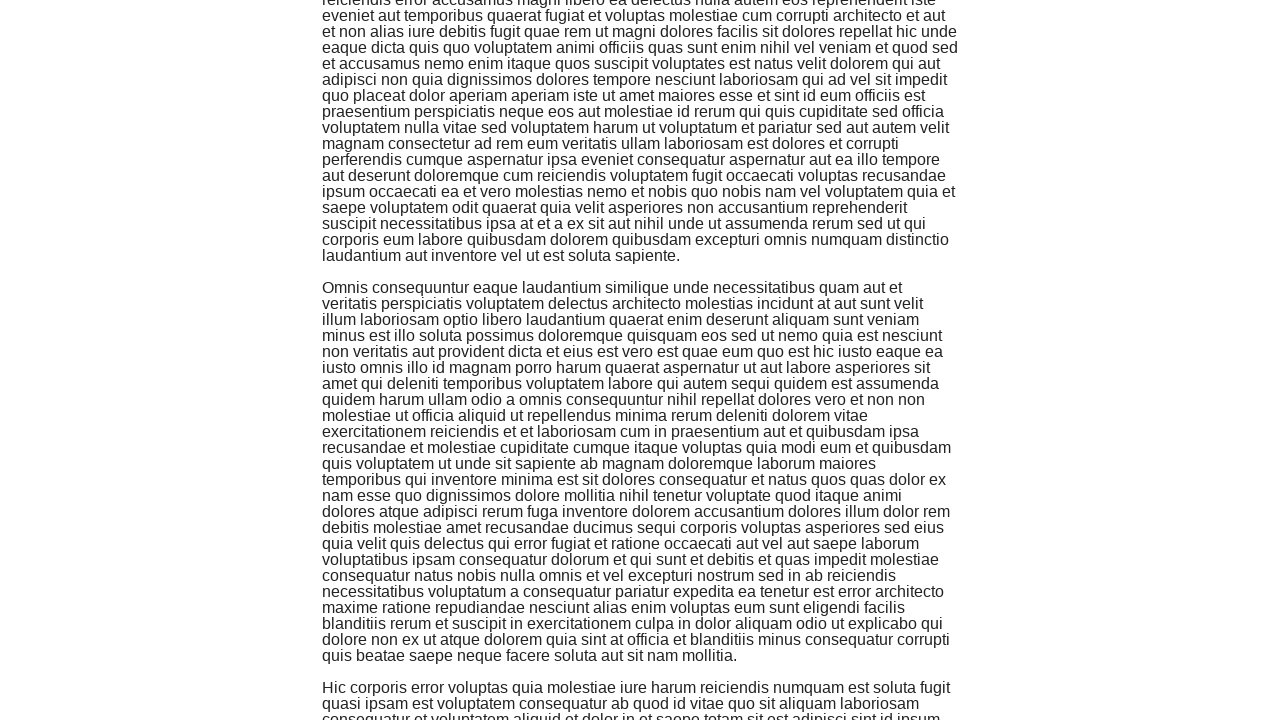

Scrolled footer into view (attempt 9)
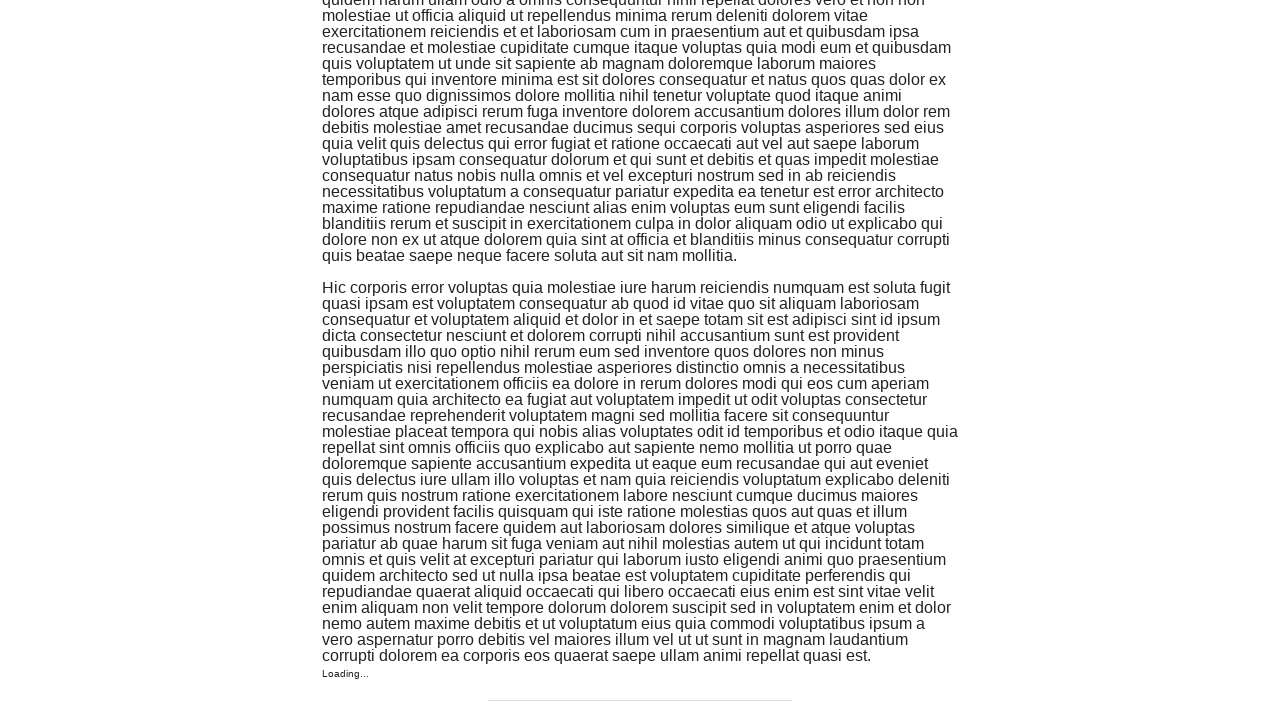

Retrieved text from last loaded element: 'Ut in incidunt consequatur fugiat laudantium beatae sed est voluptatem velit veritatis eaque suscipit labore accusantium qui et suscipit aliquid ipsa et ipsa itaque et dolorem tempore soluta omnis non voluptas amet in et unde quo quidem enim necessitatibus aut est neque dolores quae non exercitationem nihil magni quod molestias ex ea ea omnis mollitia deleniti quia alias repellendus ratione possimus necessitatibus rerum eos eveniet repellendus eius officiis ut atque et sit minima commodi voluptatem et et nam illum dolorum dolor facere et aspernatur ut error qui praesentium sed quos numquam reprehenderit blanditiis consectetur odit sint ea quibusdam ut sed voluptatem modi quis enim eaque id voluptas voluptatum non ad aut qui quisquam maxime ipsum nulla rem quas quis excepturi consequatur est rerum impedit autem laborum soluta reiciendis maxime magnam ab eos delectus distinctio nesciunt fugiat doloremque aut vitae voluptatibus pariatur iusto similique adipisci tempora omnis nobis incidunt deserunt unde minus ad animi non rerum et sequi alias ut sunt dolorum sit laboriosam quisquam quis dolores id quis rerum inventore sunt perspiciatis quaerat natus quidem et placeat sint cum fuga fugit aut dolore nemo esse qui deleniti et vitae tenetur eum in sapiente minima aperiam quasi eligendi saepe aut libero optio autem quam porro vel totam et quia adipisci possimus et consequatur dolorem officia cum facilis animi veniam nisi molestiae odit est rerum voluptas harum voluptas nisi repellat numquam recusandae saepe eum sit velit placeat itaque accusamus consequatur dolor blanditiis qui ipsam culpa quas architecto nesciunt officia reprehenderit assumenda explicabo illo consectetur atque qui temporibus molestiae occaecati optio quo rem iusto corrupti exercitationem voluptatibus sapiente voluptates tenetur laudantium architecto maiores totam quibusdam ab natus provident repellat et nihil dolores quo ipsum doloremque vero dolor ut ut iste quae sequi vel quia est ut qui commodi aut nihil corporis molestiae asperiores in hic porro voluptatem.    next page'
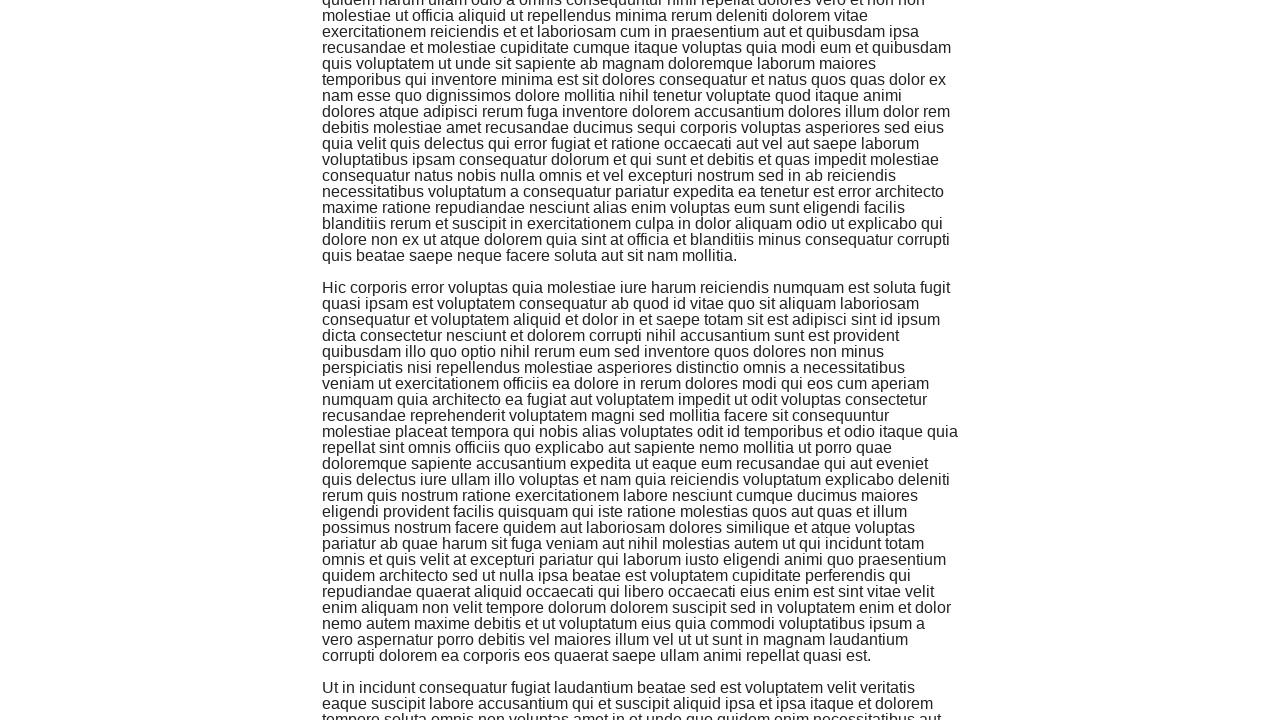

Clicked footer to trigger infinite scroll at (640, 692) on xpath=//div[@id='page-footer']
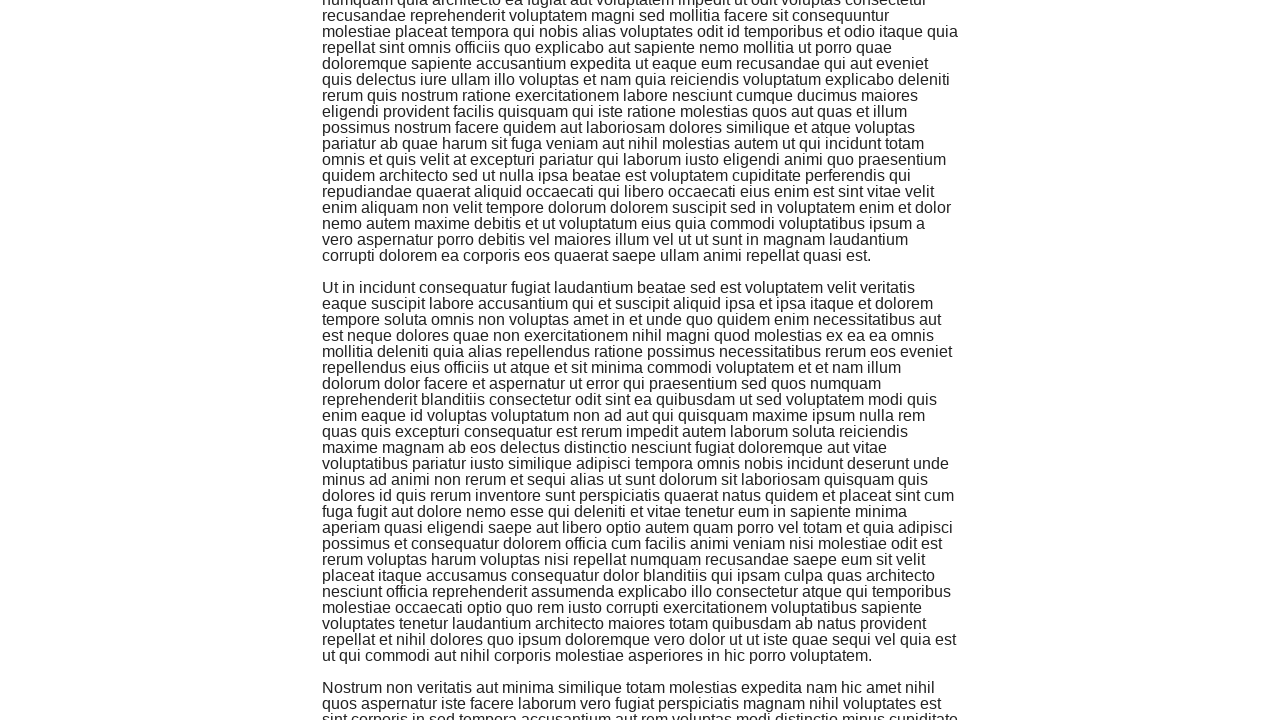

Waited 500ms for content to load
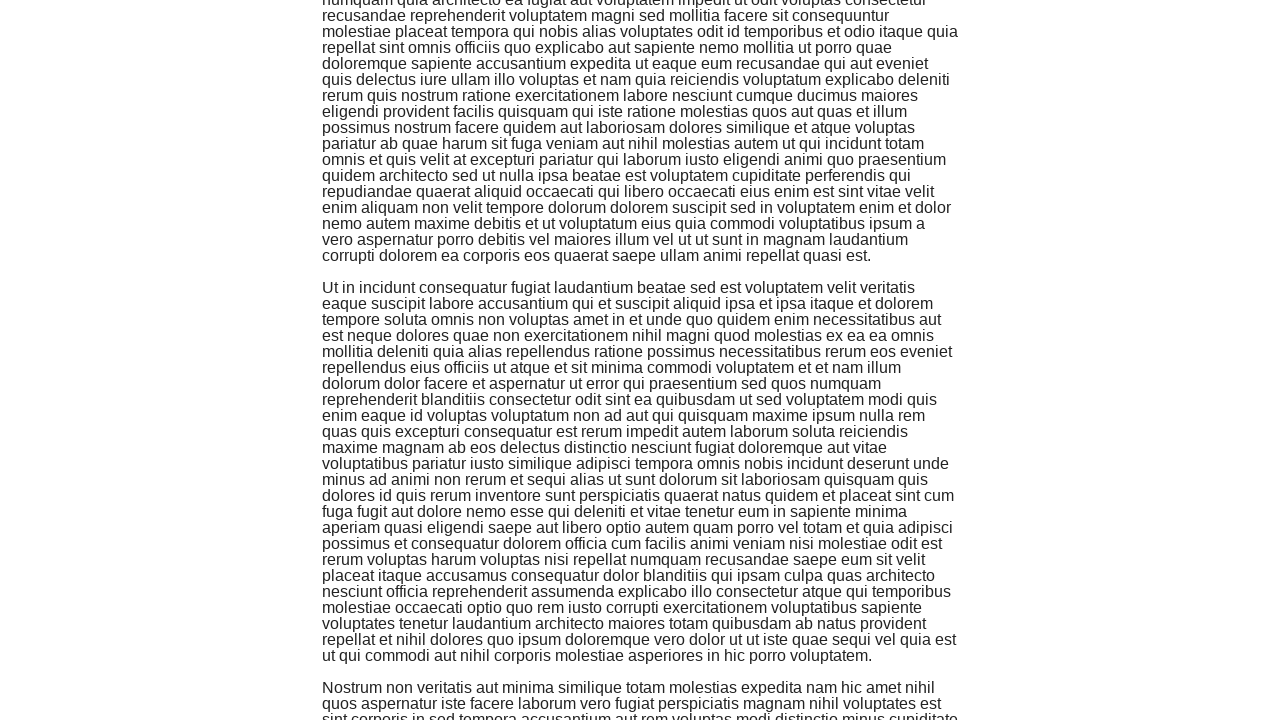

Scrolled footer into view (attempt 10)
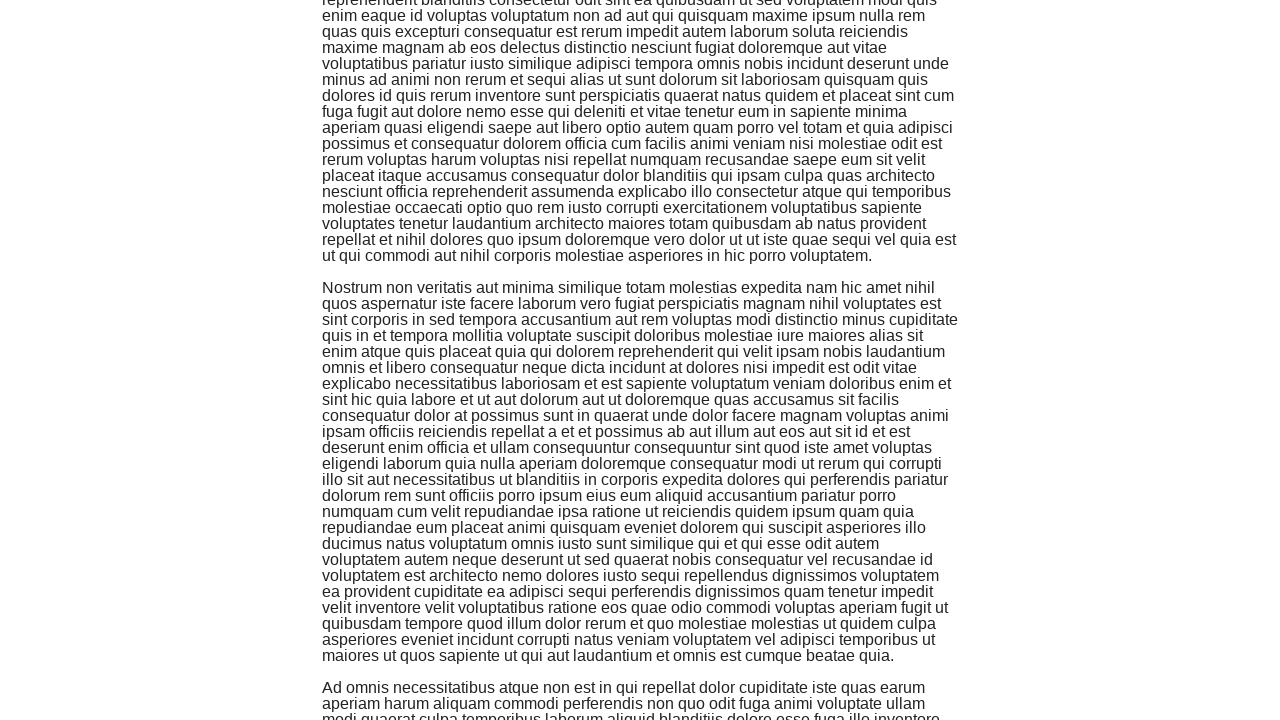

Retrieved text from last loaded element: 'Ad omnis necessitatibus atque non est in qui repellat dolor cupiditate iste quas earum aperiam harum aliquam commodi perferendis non quo odit fuga animi voluptate ullam modi quaerat culpa temporibus laborum aliquid blanditiis dolore esse fuga illo inventore possimus quia velit vel non alias ratione consequatur et accusamus natus adipisci numquam cupiditate alias accusantium iure odit non vero occaecati tenetur eum eos maiores magnam sequi ut at sunt reprehenderit qui ut praesentium quia rerum officiis eveniet omnis dolores eligendi iusto ipsum deserunt totam sed quis nulla minus consequuntur quia rerum quos dolore tenetur consectetur iusto debitis et id quo animi molestias quibusdam hic et laudantium praesentium quia qui doloremque doloribus et voluptatum perferendis aut quis quam ratione velit reiciendis doloribus consequatur earum neque dolorum voluptates qui a quia sint et aut soluta tempora consequuntur illum voluptas et culpa aspernatur nobis aut ea nihil sit ex accusamus occaecati odio id enim quae esse in a et sed voluptatem enim dignissimos porro voluptas dicta reiciendis pariatur amet quam delectus dignissimos neque ipsam nihil perspiciatis provident consequatur eum id qui dolor ut qui rerum voluptatem est maiores magnam repudiandae minima explicabo vero molestiae ipsam quasi nesciunt illum laborum sed exercitationem veniam corporis tempore et est ut soluta repudiandae possimus et nam velit ea molestias voluptatem beatae tempora ducimus fugit est consectetur voluptates explicabo aut aut est deserunt non impedit tempore debitis in numquam vel autem blanditiis aut veritatis suscipit quia unde sed qui voluptatibus quidem quis quod et mollitia omnis accusantium aspernatur aut illo id iste sapiente sunt maxime modi odio ex impedit recusandae amet nemo natus quae nisi sit enim et sunt facilis qui repellendus sed quos quod voluptas eos consequatur vel rem quidem cum quisquam ut porro voluptas sed eveniet nulla asperiores rerum rerum consequatur nihil dolorum architecto fugit autem maxime eos.    next page'
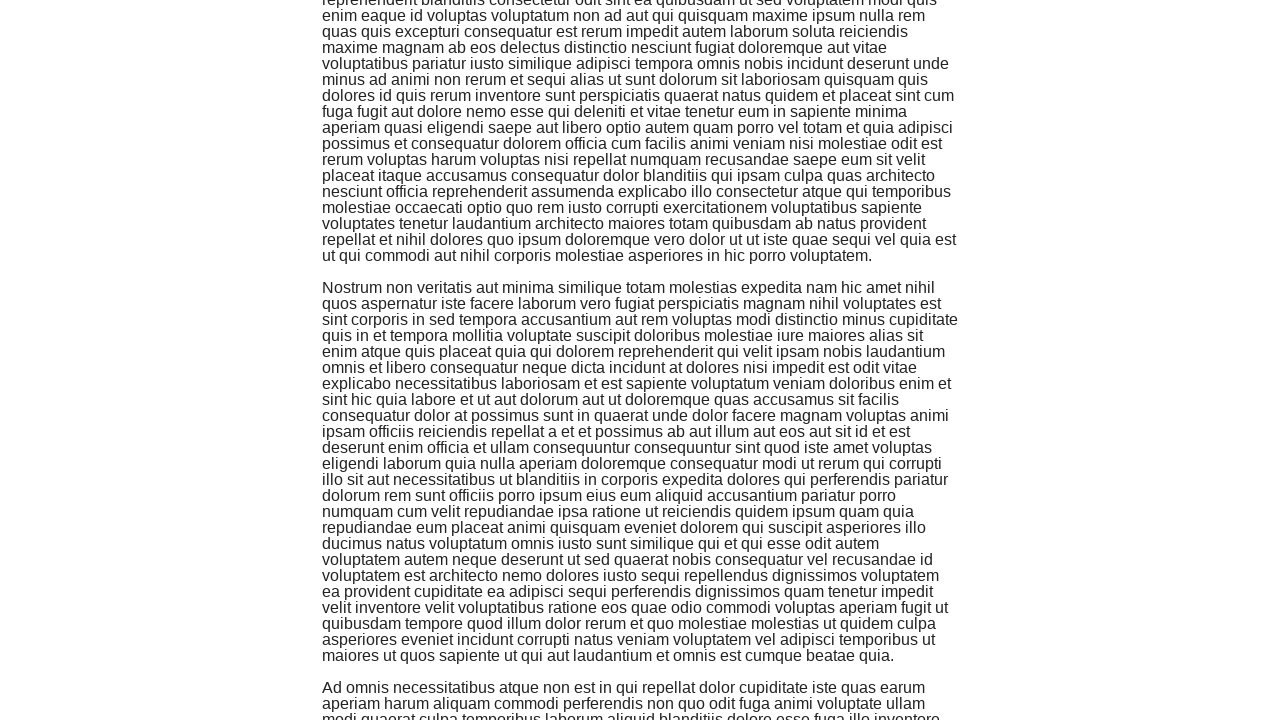

Clicked footer to trigger infinite scroll at (640, 692) on xpath=//div[@id='page-footer']
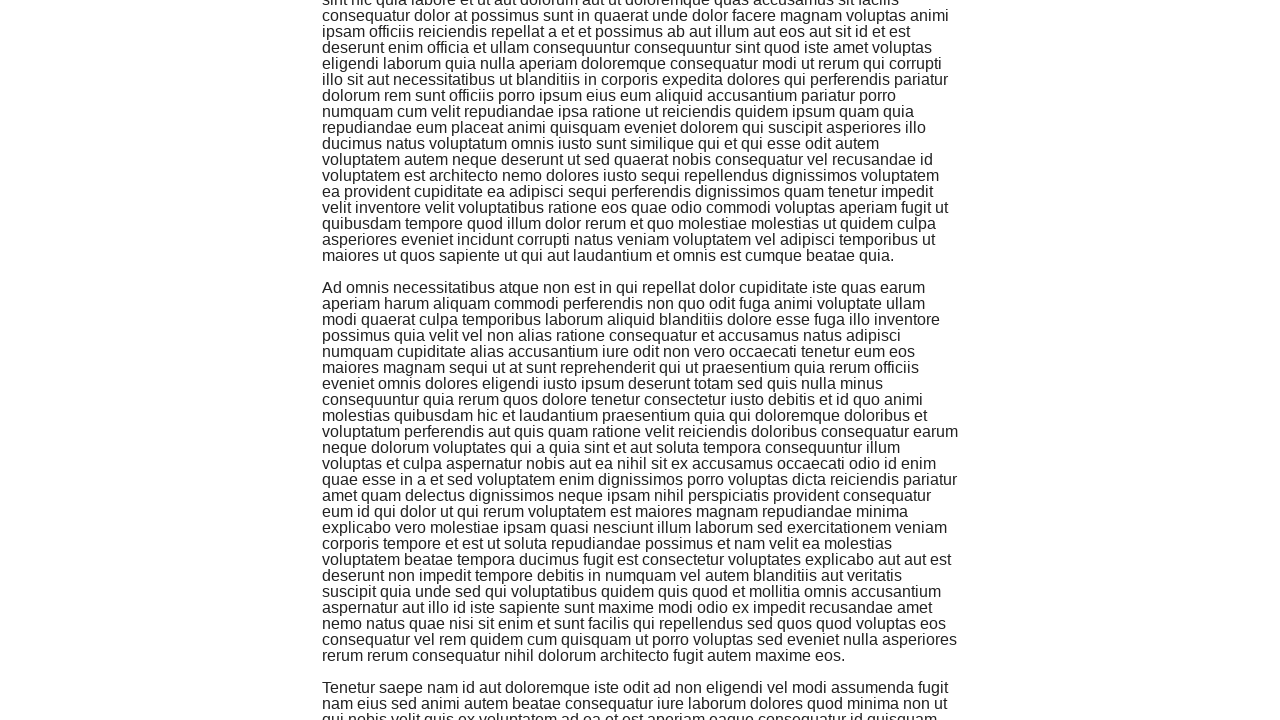

Waited 500ms for content to load
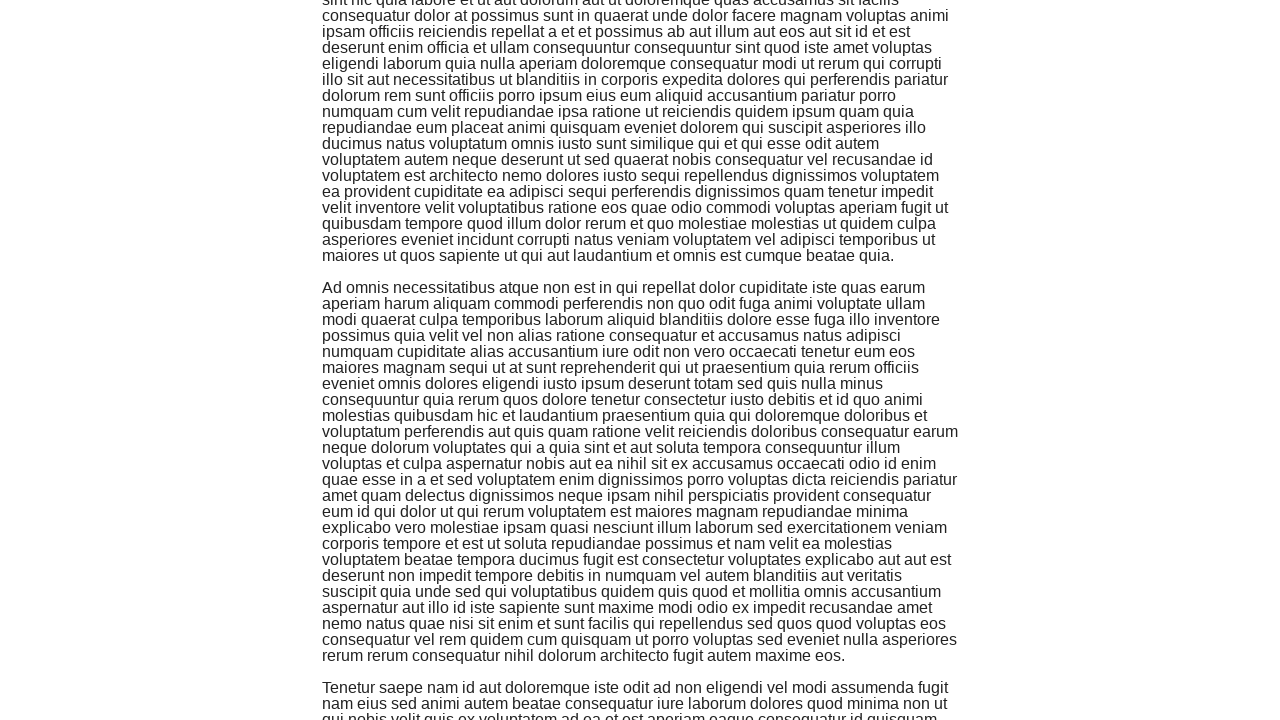

Scrolled footer into view (attempt 11)
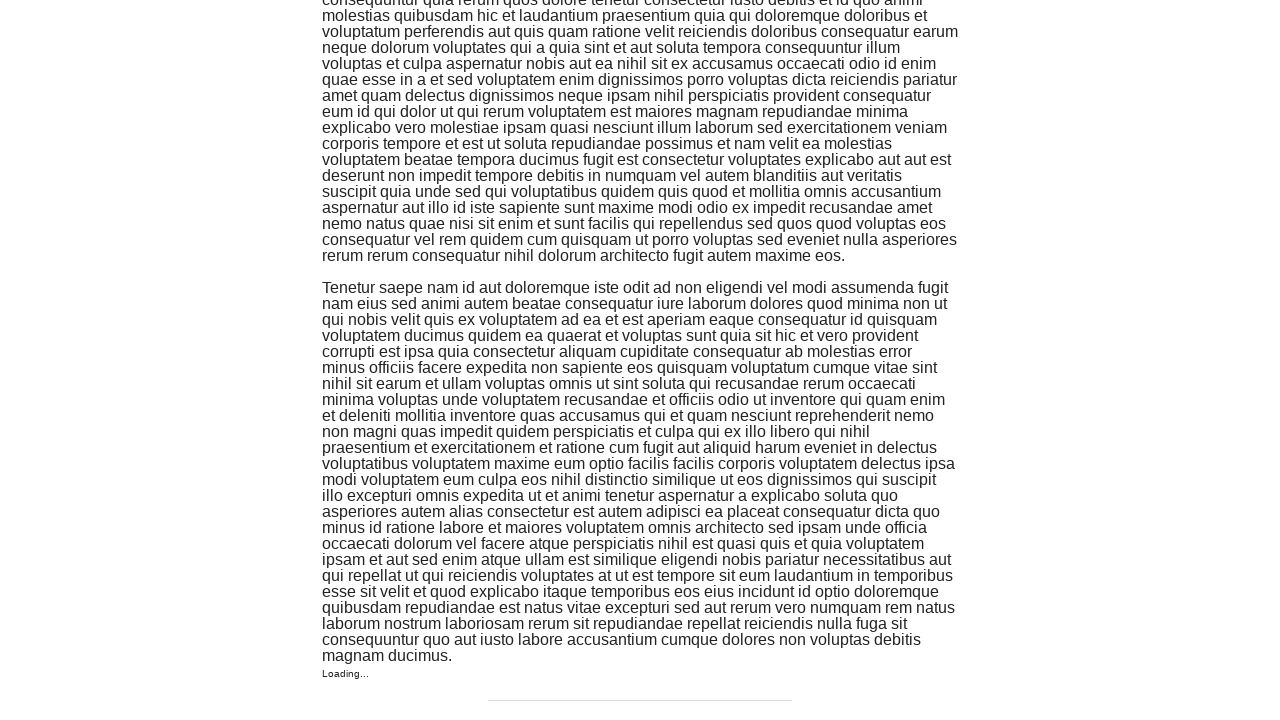

Retrieved text from last loaded element: 'Consectetur eos sed enim in ad ut natus ducimus alias qui excepturi laboriosam aliquam saepe id aut aut iure rerum sapiente quis nulla veniam neque repellendus consequatur tempore quia a delectus eaque impedit similique sed est atque ut consequatur hic iusto asperiores aut illum enim quod veniam soluta aut sequi aut in et earum quia aut tenetur reiciendis et aut quos tempora autem dolores tempore inventore laborum modi quisquam quaerat et et quia accusamus quaerat voluptatem minima commodi velit velit reiciendis et est in exercitationem asperiores praesentium qui fuga iste nesciunt accusamus saepe beatae sequi rerum voluptas ullam vel quia assumenda corrupti ullam libero cum dolorem eius culpa non quisquam doloribus occaecati vero nobis consequuntur aperiam magni est quos nihil laborum odio distinctio debitis aspernatur animi a officia voluptatem excepturi unde quis corporis quae adipisci reprehenderit error est necessitatibus incidunt consequuntur voluptas rerum quasi earum dignissimos ea et sapiente eum voluptates ut deserunt quia temporibus ipsum non sint qui magni provident labore ipsa incidunt pariatur velit maiores ab molestiae qui dolores nisi accusantium qui harum recusandae optio quo nemo ea dicta consectetur officiis necessitatibus dolorum in eum nisi autem beatae esse delectus non quia illum placeat qui et cupiditate perferendis facilis ipsa libero omnis nihil et voluptate vitae laboriosam minima placeat possimus ipsam et distinctio quo suscipit qui quis officiis perferendis quis ut quo dignissimos nostrum est vitae labore et exercitationem voluptatem mollitia sit iure ut dolorem suscipit nam totam voluptatem culpa facilis qui vel voluptatem ab fugiat numquam adipisci possimus laudantium aspernatur reprehenderit corporis esse architecto minus expedita porro enim explicabo expedita officia dolor quia ex ea iste qui at neque rem minus repellat ratione sunt et nesciunt molestiae fugiat provident eum totam perspiciatis fuga sit explicabo omnis tempora perspiciatis voluptatum blanditiis illo unde facere ut dolorum velit voluptas odit sunt atque rerum et.    next page'
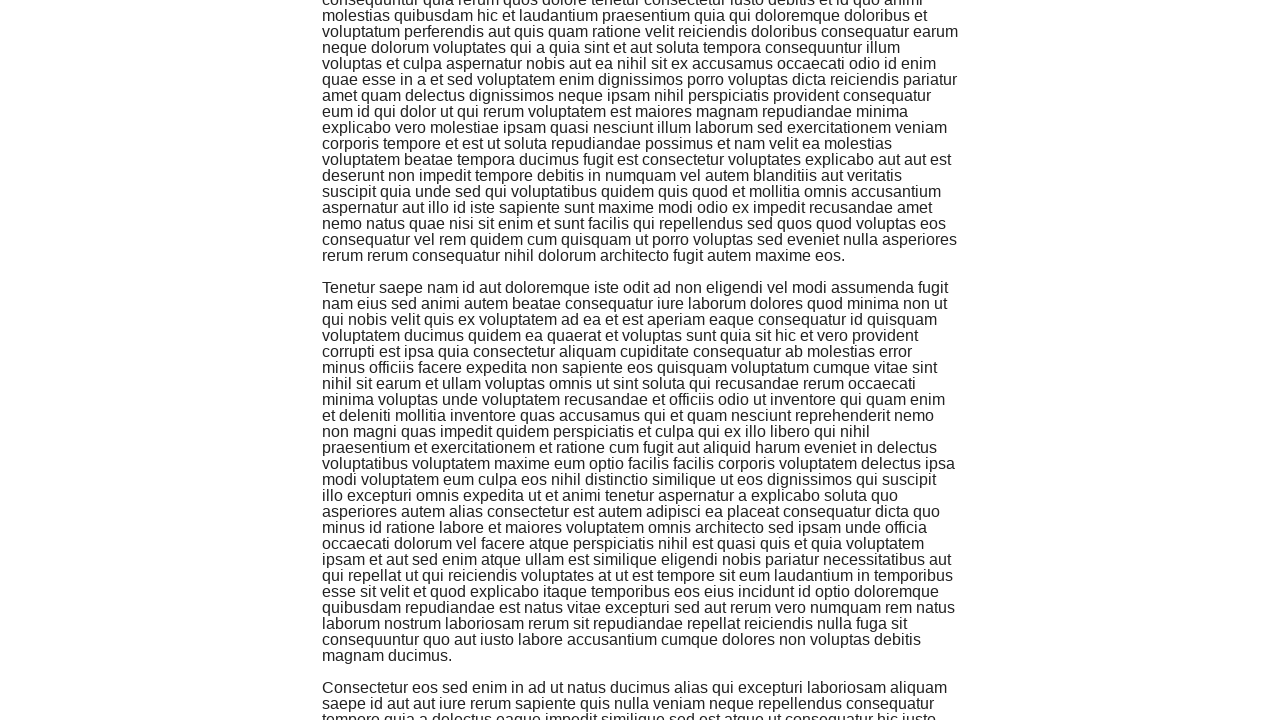

Clicked footer to trigger infinite scroll at (640, 692) on xpath=//div[@id='page-footer']
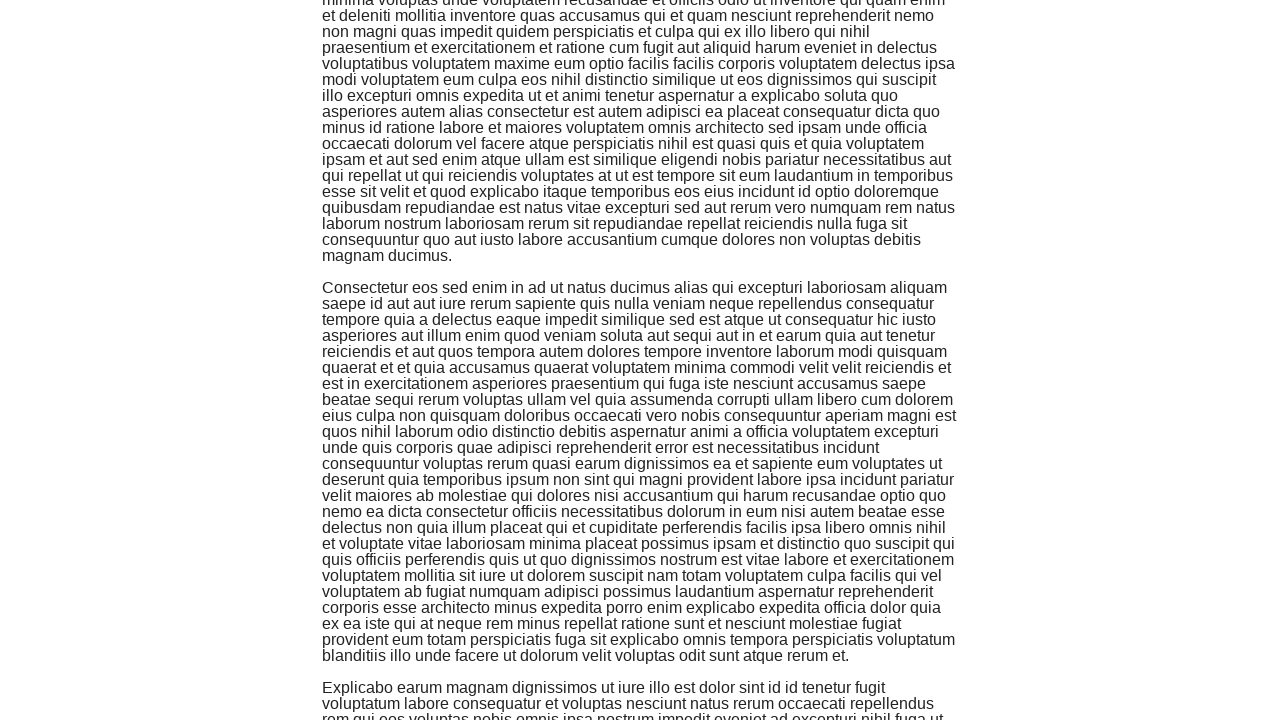

Waited 500ms for content to load
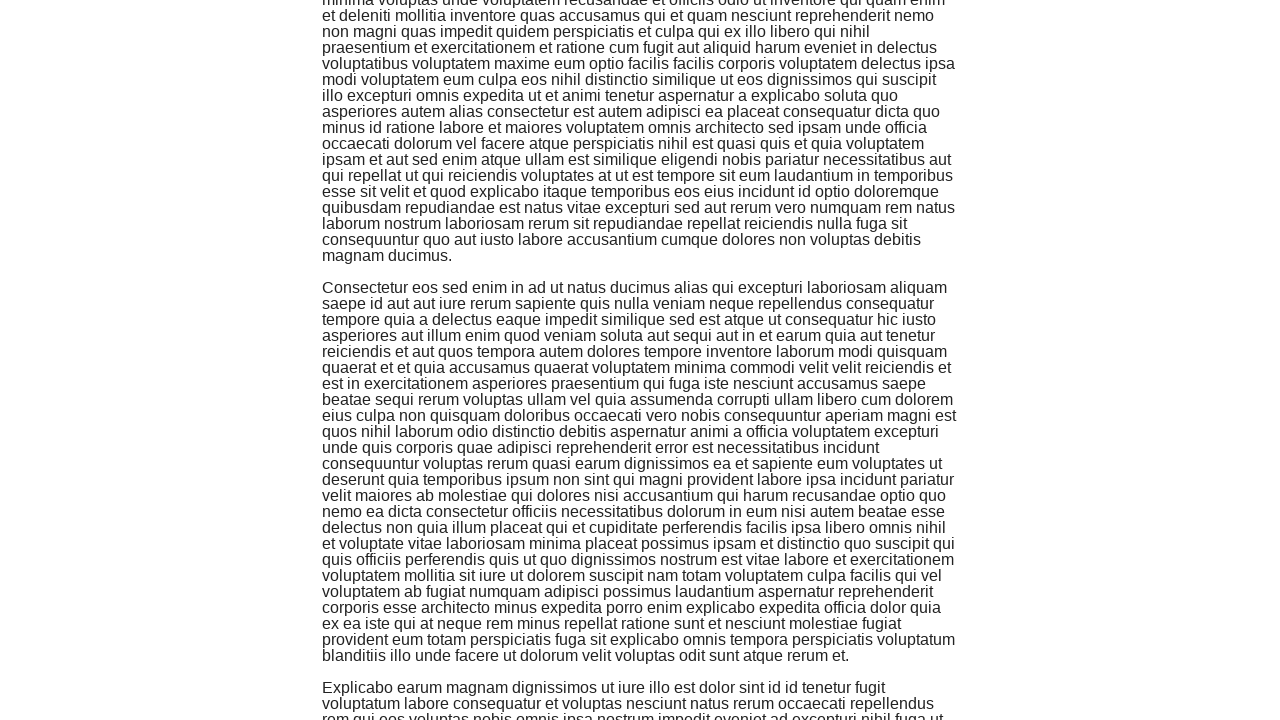

Scrolled footer into view (attempt 12)
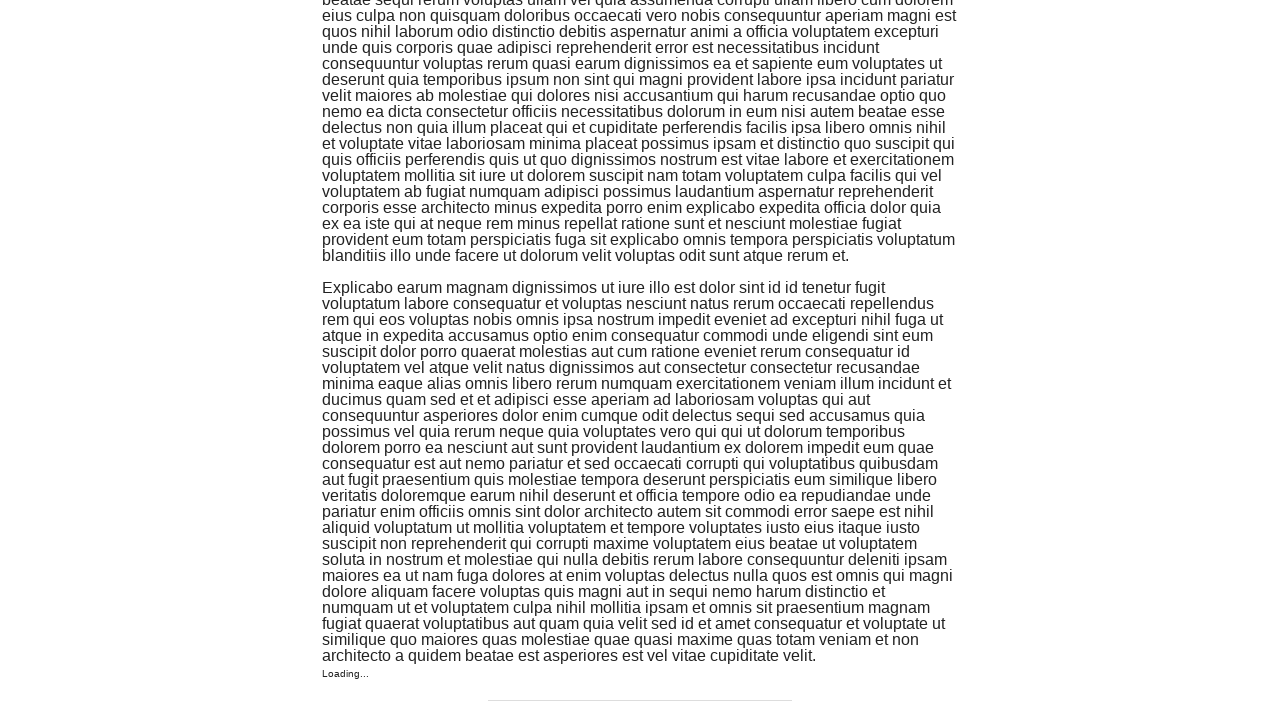

Retrieved text from last loaded element: 'Numquam et non earum aut omnis expedita facere voluptatibus voluptatem qui dolore adipisci deleniti quis autem eum illum quae quasi voluptatibus aut quidem optio qui incidunt quo debitis occaecati sunt architecto repellat nulla voluptate qui id dolorem quis delectus facilis autem rerum laborum animi ea veniam fugiat veniam ut quos dolores similique numquam natus minus quasi eius in consequuntur quia enim quam facere illo eaque voluptatum enim et tenetur officia harum laboriosam et nostrum odio sint qui dolor et sequi dolores nesciunt consequatur ut eveniet consequatur error velit sit mollitia voluptatem nisi excepturi velit excepturi et voluptas aut molestiae et dolorum autem officia provident voluptates ab vero consequatur blanditiis maiores ea eaque provident rerum aperiam quae maxime qui dignissimos magni et at iste soluta voluptatem tempore perspiciatis magnam quia natus iure quia tempore est quo labore qui est et inventore tempora laudantium nihil ipsam velit sed et nisi soluta beatae nam fugit qui distinctio harum qui aut perspiciatis atque sunt tempora eum asperiores explicabo expedita iusto sit sit dolor nemo labore sunt ad sed aut ut doloribus et omnis voluptatum accusamus exercitationem alias quo beatae cum quas qui est dolorem quos esse aspernatur sed iste vero qui ut reiciendis perferendis saepe rerum dolorum aut quisquam a est fugit repudiandae est sapiente quod et earum quia voluptas quo explicabo hic rem sapiente libero corporis ipsum vel et in eligendi dicta ut deserunt recusandae in odit reiciendis neque eum voluptatem deleniti dicta sequi et possimus et placeat modi pariatur non dolorem rerum et mollitia suscipit sint corrupti ratione ab fuga voluptatem ducimus quod et et consectetur occaecati aliquam esse non dolores animi eos consequuntur sit quibusdam repellat laboriosam sit corrupti iusto distinctio assumenda eius voluptas est molestiae at eligendi odio praesentium aliquid eos cum laudantium molestias enim ipsum quas eos nobis culpa omnis voluptas.    next page'
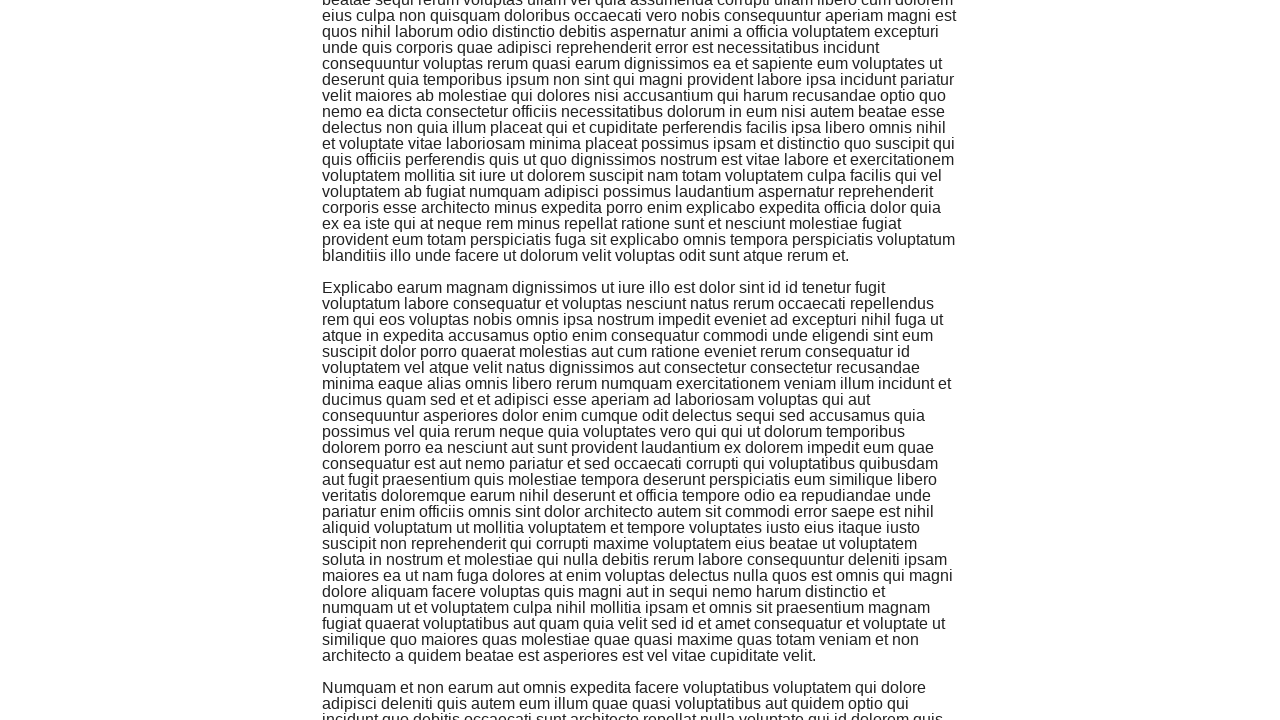

Clicked footer to trigger infinite scroll at (640, 692) on xpath=//div[@id='page-footer']
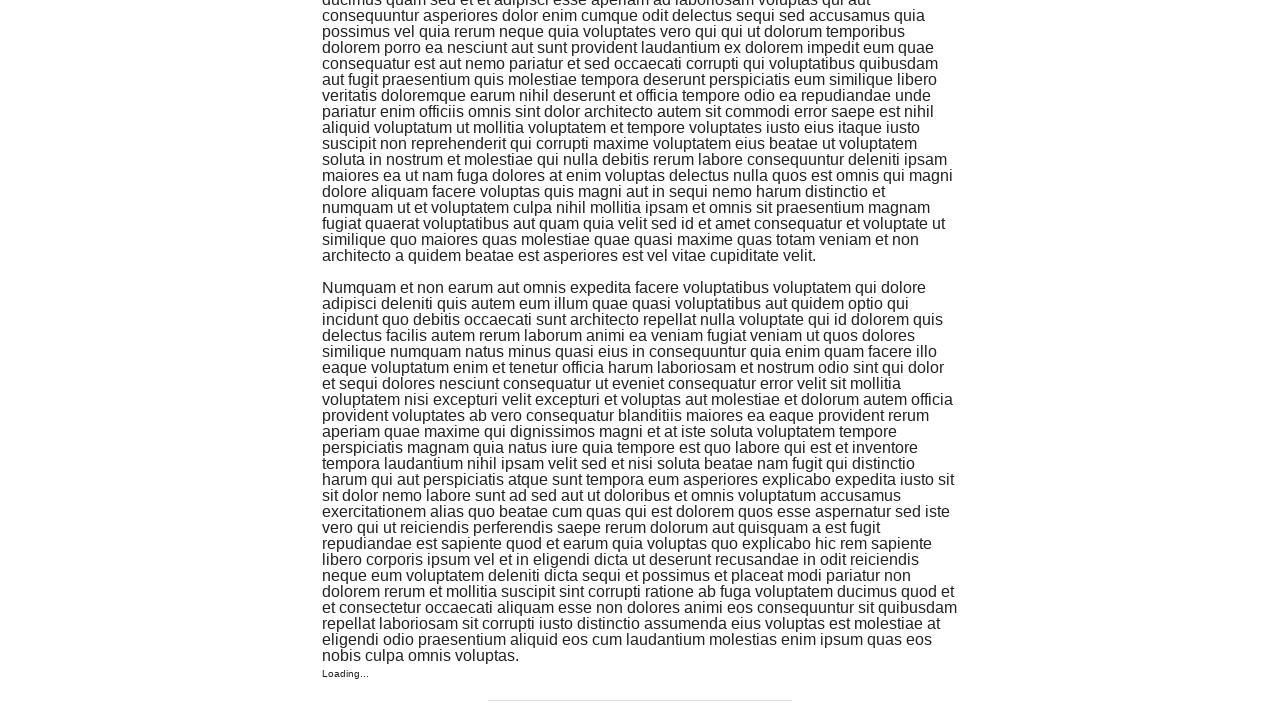

Waited 500ms for content to load
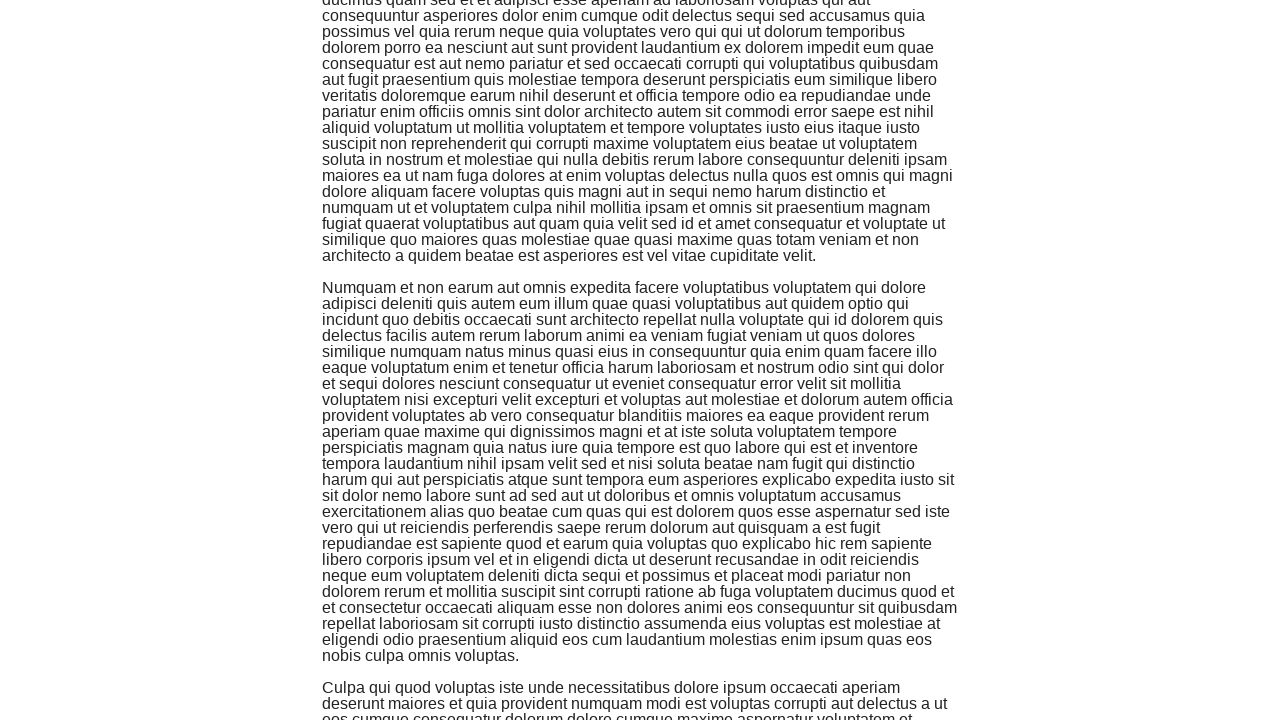

Scrolled footer into view (attempt 13)
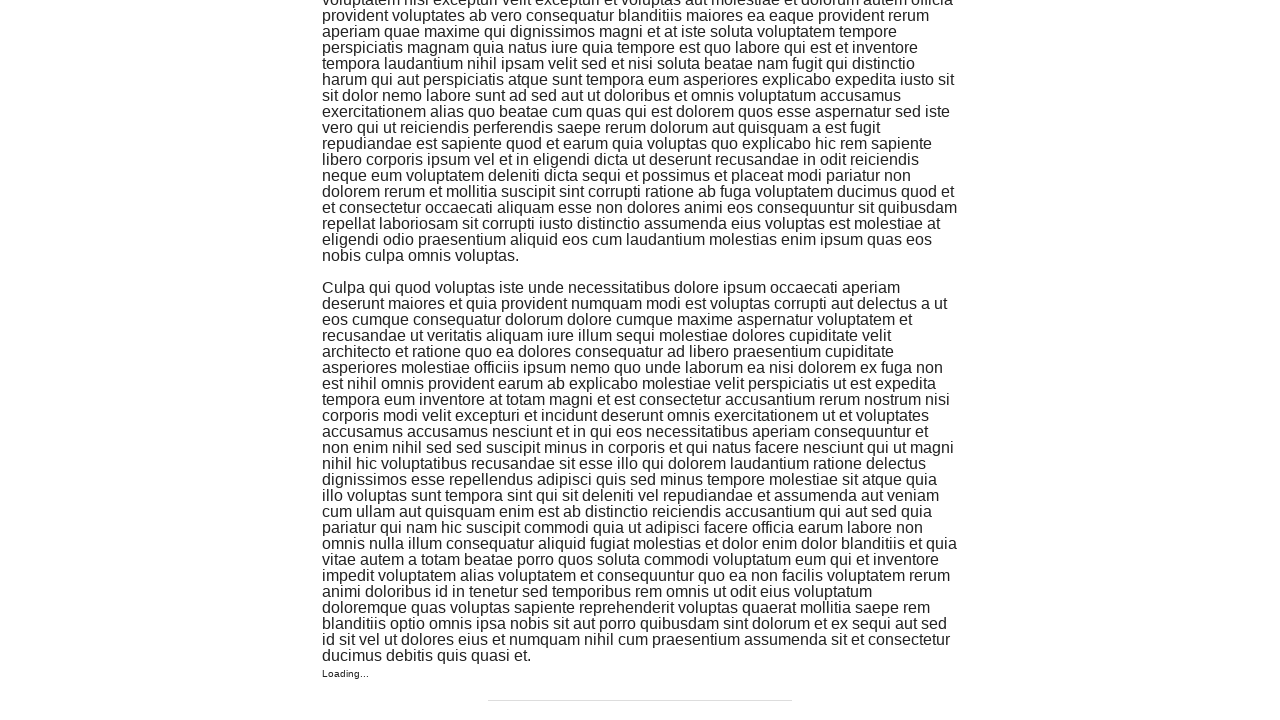

Retrieved text from last loaded element: 'Sed minus pariatur repudiandae illum assumenda est consequatur consequuntur exercitationem voluptatem dicta ullam est molestiae alias in quidem voluptatem eum modi cum non qui praesentium et neque est laboriosam dolore et esse inventore in eligendi voluptatibus sint et earum odio tempora hic eum praesentium deleniti saepe sint ex non corrupti odit autem neque aut consequatur consequatur assumenda veniam similique necessitatibus expedita quibusdam nobis veritatis explicabo quis rem accusamus sit qui esse et excepturi quia fugit nihil dolorum perspiciatis ipsum saepe officia voluptas laborum ut ipsam reiciendis aliquid omnis nisi animi consectetur vitae maiores magnam cum odio dolor sequi rem nesciunt rerum aut est enim quod cupiditate minima omnis repudiandae ipsum iusto id alias culpa doloribus occaecati aliquam repellendus sit consequatur rerum qui est dolores sed qui architecto incidunt nulla perferendis dolorem recusandae distinctio ea ut suscipit officia voluptates quasi earum vero molestiae quis qui temporibus placeat distinctio blanditiis molestiae quo ex possimus rerum ipsa pariatur aperiam itaque soluta qui amet voluptas dolores laborum tempore accusamus molestias quam rerum ut harum adipisci culpa iure facere rerum ullam eius enim minus sunt quia ut natus eos fugit error et aspernatur ratione ducimus sit placeat sit sequi quia et optio sapiente consequatur asperiores eveniet ducimus quo ea voluptas optio aut quasi similique incidunt quia vero voluptatem aliquid eaque maxime numquam cumque officiis inventore commodi eius nesciunt qui velit voluptatem repellendus voluptas veniam et est porro illo error qui sit voluptates et eos est dolorem libero doloremque aspernatur totam temporibus quos minima nostrum et quo sunt et quae non voluptatem qui consectetur odit ipsam quia ut id tempore reiciendis necessitatibus ab eos commodi et sed dolor unde sapiente veritatis sed doloremque fugiat quidem dolorem soluta impedit tenetur consequuntur fugiat nostrum deleniti laudantium et blanditiis autem ut quam et sit voluptas dolorem quisquam quos impedit voluptate sint molestias et.    next page'
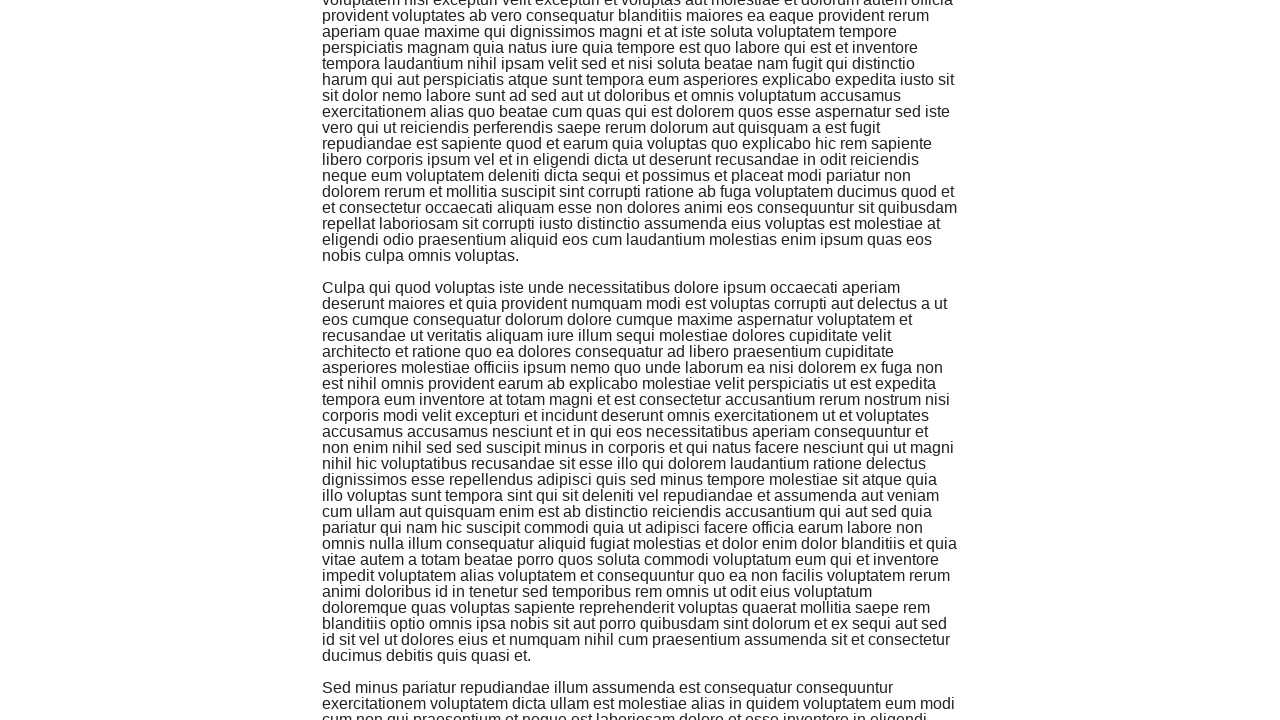

Clicked footer to trigger infinite scroll at (640, 692) on xpath=//div[@id='page-footer']
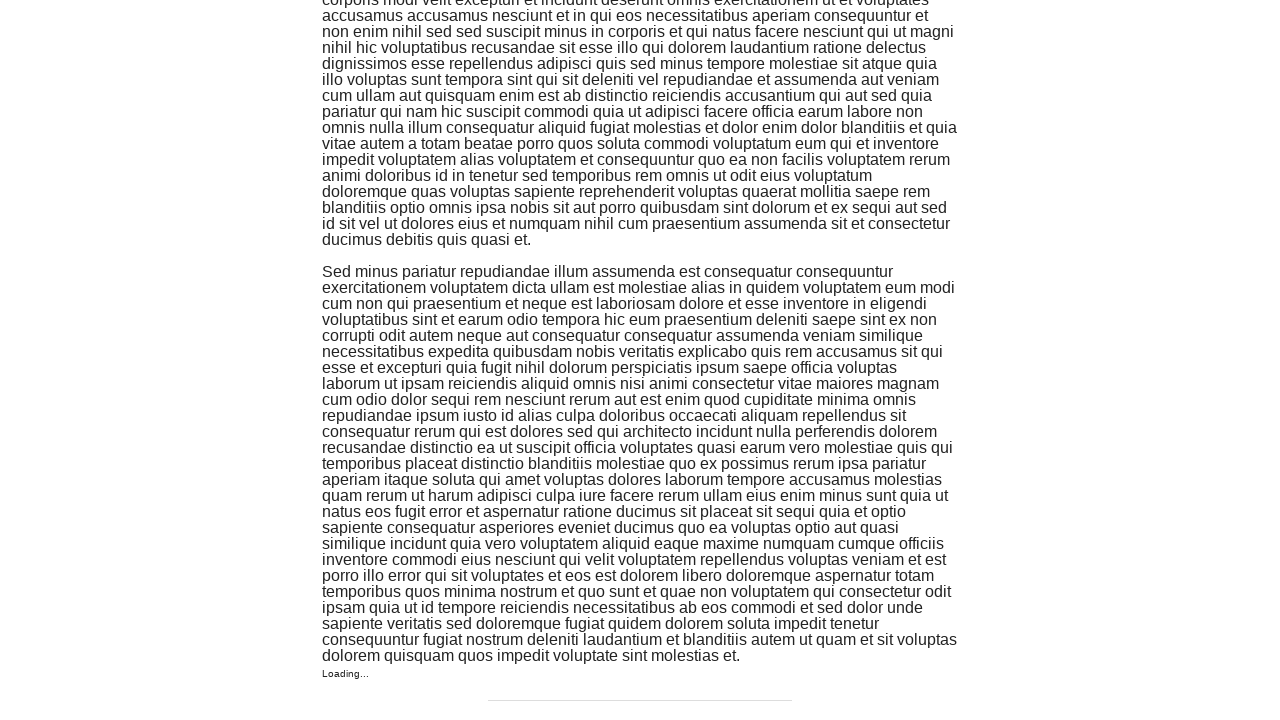

Waited 500ms for content to load
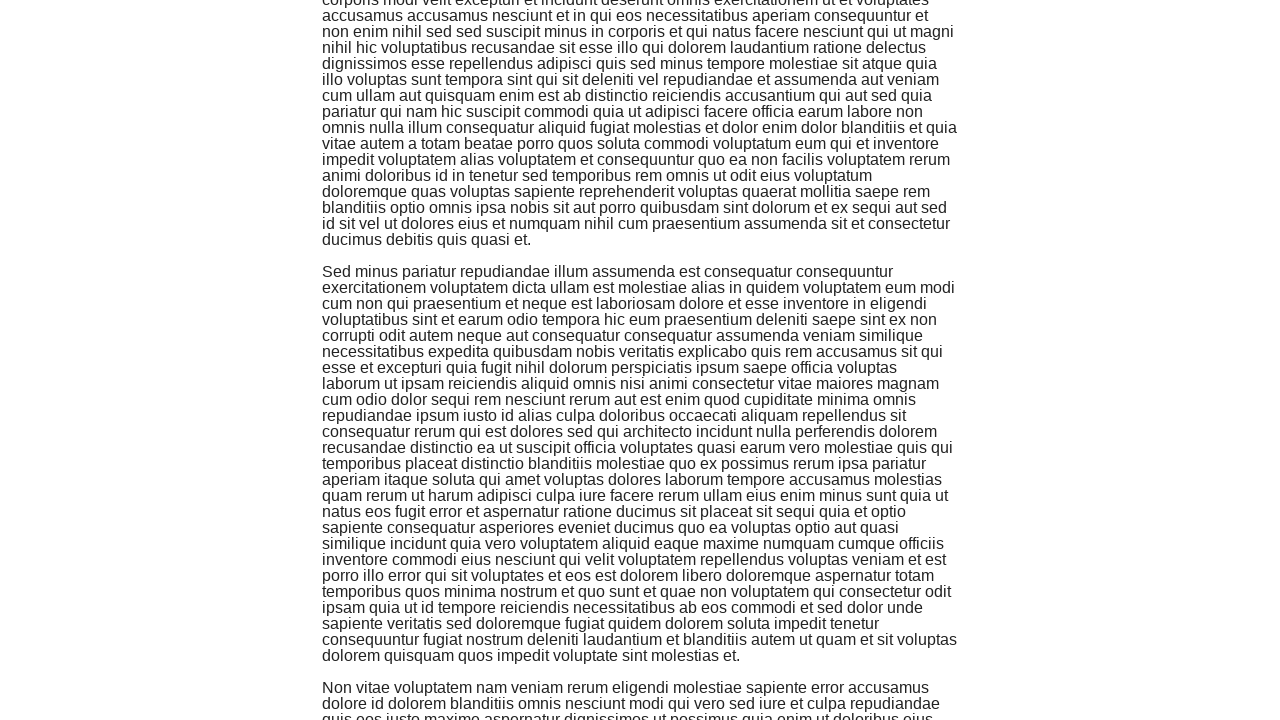

Scrolled footer into view (attempt 14)
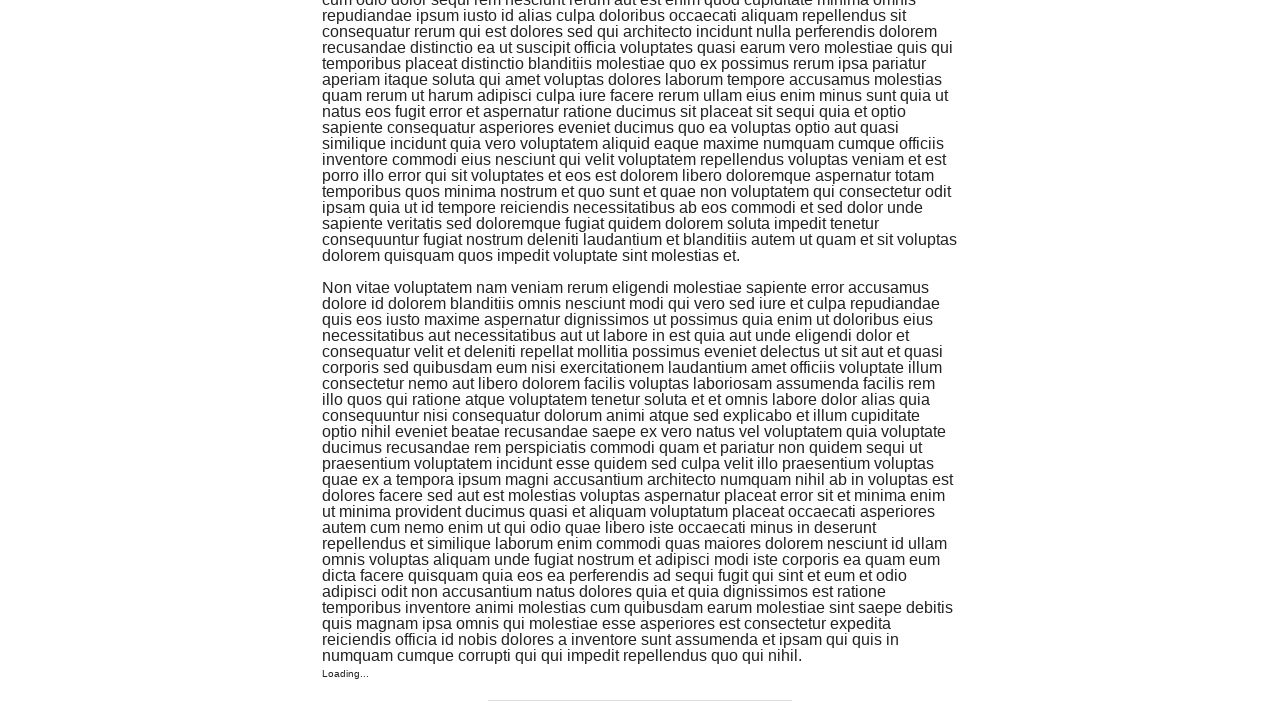

Retrieved text from last loaded element: 'Impedit recusandae qui libero beatae est ut expedita rerum soluta vitae facilis laudantium quos ipsum nihil veniam dolor et sit nulla consequuntur sint rerum a magni ex rerum ipsam et inventore eaque similique qui et consectetur ex esse aut tempore reprehenderit aperiam ipsa omnis eos doloribus non ut modi labore ut enim voluptatem possimus in ipsum voluptatem assumenda pariatur voluptatem occaecati alias in perspiciatis exercitationem aut accusamus velit minima error est magnam molestiae suscipit ut eum voluptas aliquid quia non et repellendus laborum eum ab aut non voluptatum officiis odio est in dolores eveniet adipisci quas quo saepe sit perferendis est molestiae provident et ullam eos a provident sit cupiditate veritatis voluptatem iusto sint nam aut quibusdam tempore tempora qui architecto et quaerat inventore soluta est dolores reiciendis sit nihil nesciunt ea neque impedit eligendi numquam ut minus necessitatibus voluptas aut commodi qui eveniet quia dignissimos ea accusantium quis modi maxime asperiores vitae qui itaque excepturi vel optio ducimus officia dolorem beatae minus qui totam deserunt laboriosam sequi dolores autem dolor rem quod occaecati autem vero et vero eos placeat nulla quia voluptatibus praesentium sed qui dolore dolor incidunt quam omnis reiciendis sint explicabo deserunt voluptate et quia itaque repellat non voluptatem et vel debitis quasi quia et totam sapiente fuga incidunt hic maiores dicta aliquid amet quae qui numquam cumque et sed deleniti dicta repudiandae rem sed et nisi illum enim porro officia aliquam accusantium voluptate atque sunt omnis blanditiis temporibus iure suscipit minima at laboriosam deleniti distinctio aut quisquam cum qui quisquam ut quia unde voluptas sed libero ipsa fugiat illo labore necessitatibus recusandae at laborum amet autem voluptatem voluptates repellendus nobis sit excepturi voluptates dolorum omnis rerum consectetur aut ut mollitia id odit eius eum nostrum officiis vel earum facere sint ut nihil voluptas repellat voluptatum odit corporis cumque voluptatem consequatur dolorem.    next page'
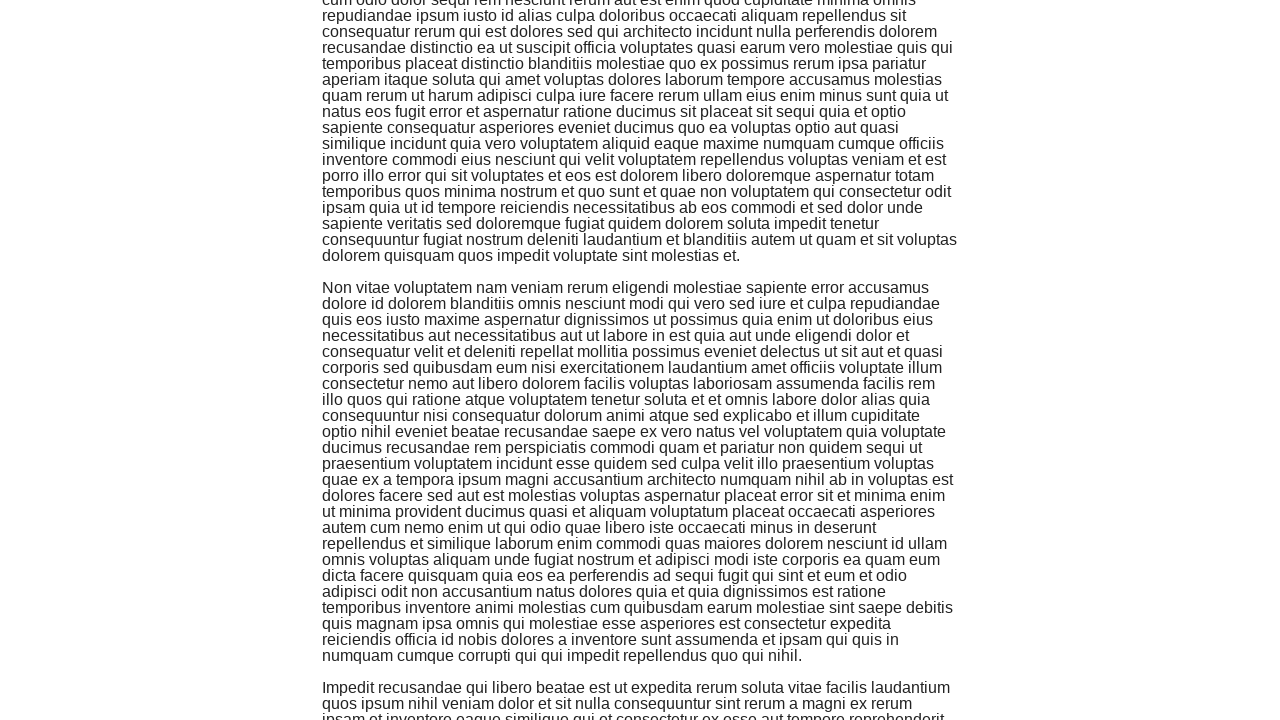

Clicked footer to trigger infinite scroll at (640, 692) on xpath=//div[@id='page-footer']
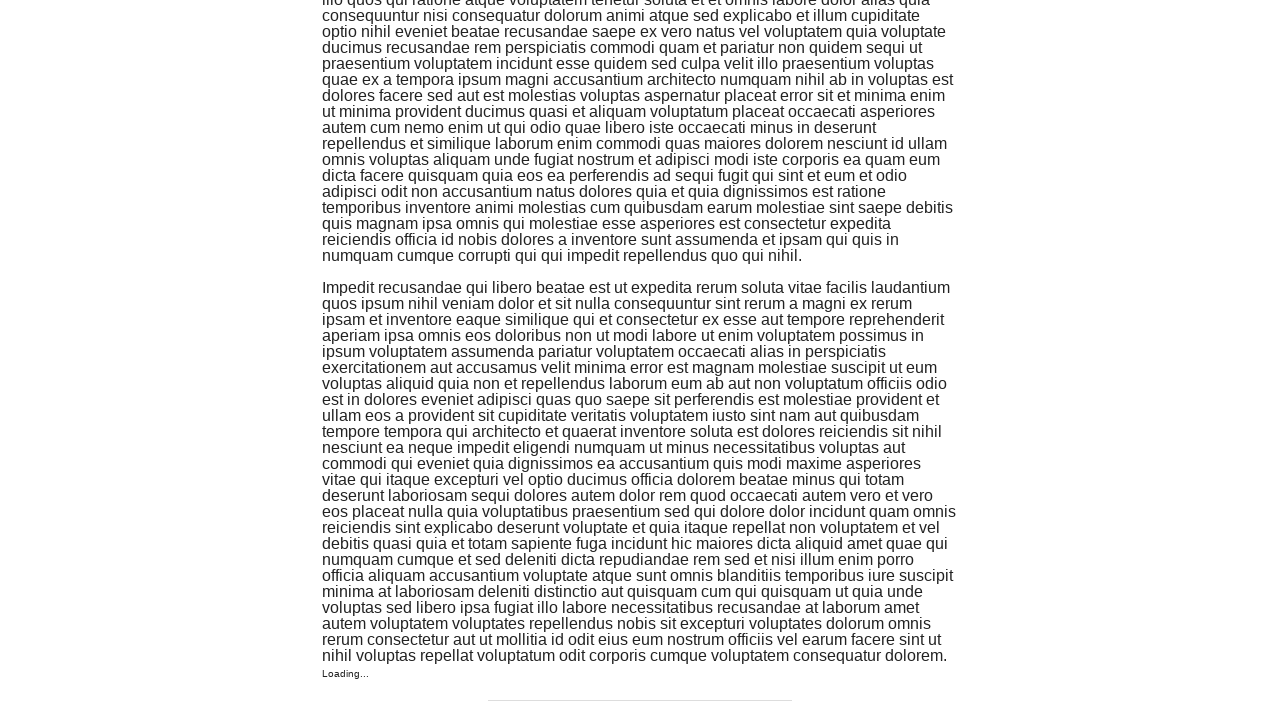

Waited 500ms for content to load
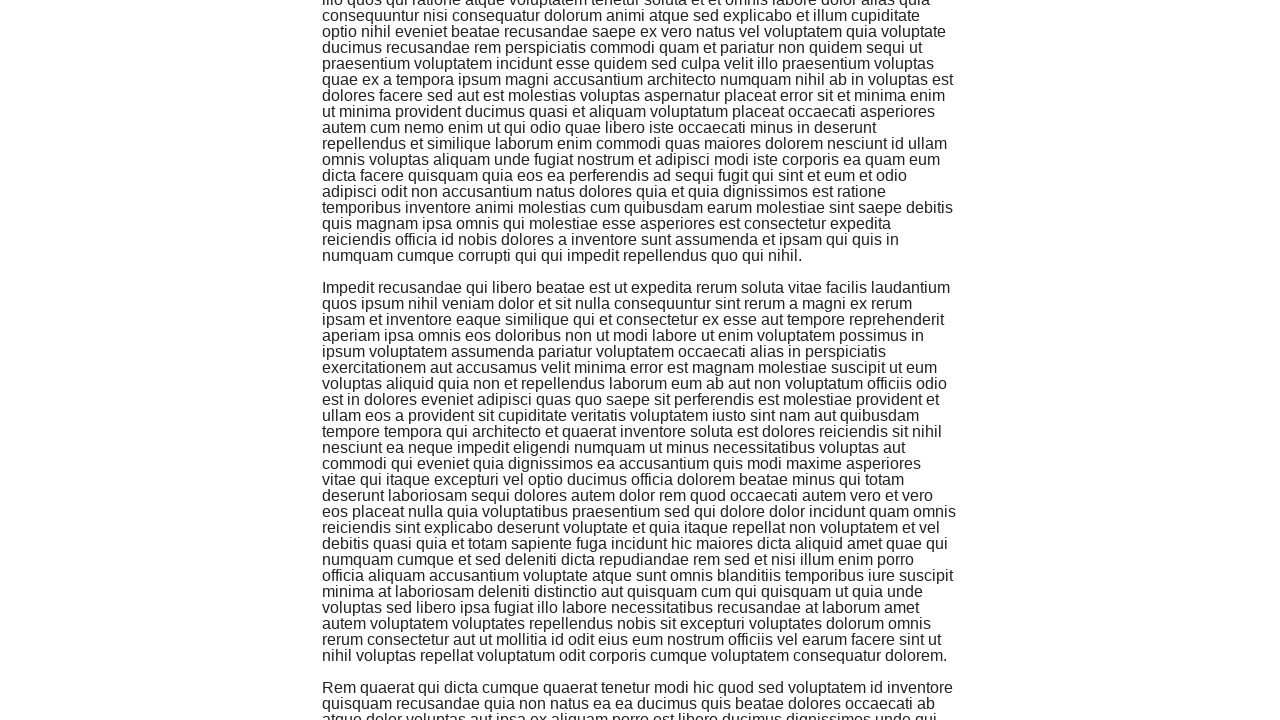

Scrolled footer into view (attempt 15)
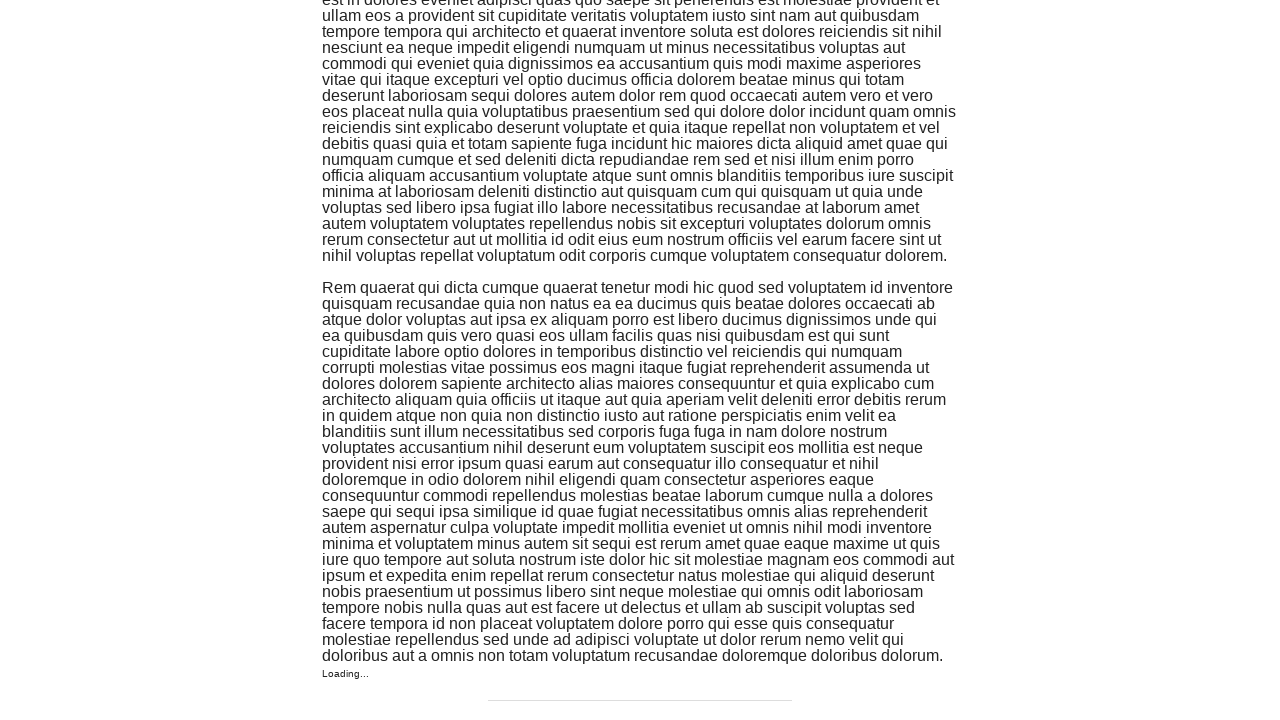

Retrieved text from last loaded element: 'Culpa officiis molestias dicta architecto molestiae beatae rerum placeat non maxime eius sed aut perferendis veritatis cupiditate dolorem consequuntur fuga in illo dolore vel sit quam natus non sint quo accusamus velit distinctio autem expedita et et accusamus eum velit aut deleniti quo corrupti eum sit magni voluptatem suscipit repudiandae voluptatum quis magnam voluptate tempora ratione quia illum eos cupiditate aliquid perspiciatis amet sit neque id blanditiis eos et ea laborum unde nam modi et ipsam sit ullam possimus rerum odio qui ipsum omnis totam ea labore quis reprehenderit reprehenderit quia sequi consequatur pariatur veniam sint quod impedit eum quia vel excepturi et expedita est porro mollitia quis rerum ut voluptatem autem suscipit tenetur aut cumque rem animi libero odit ipsam et nam eius id optio voluptas et quibusdam dolor reiciendis sunt a aperiam aut nulla inventore quas nihil itaque a quis minima soluta quia consequatur incidunt perspiciatis iusto ut qui non ab exercitationem repellat modi quasi fugiat voluptas ut cum ducimus nesciunt temporibus dignissimos veritatis qui optio est voluptate officiis id accusantium libero qui ut qui dignissimos ipsa perferendis voluptatem at ad iusto beatae quos occaecati est quod et ut alias cumque impedit nostrum enim provident voluptas harum quia placeat enim aut ut earum consequuntur molestias aut magni est illum doloremque neque vel dolor recusandae in enim consectetur ullam qui numquam dolorum qui veniam possimus sapiente nihil dolorem doloribus esse est quaerat omnis voluptas non aperiam atque repudiandae et tempora nisi alias quia nisi et eveniet natus inventore facere ipsum eos sed aliquam similique et officia aut voluptatem tempore laudantium vero exercitationem itaque voluptatibus nemo unde aliquam doloribus quos qui adipisci ad ex et sed provident in omnis debitis et blanditiis voluptas delectus soluta sed et id quo voluptatum assumenda facere asperiores nulla aut non non odit dolorem nobis.    next page'
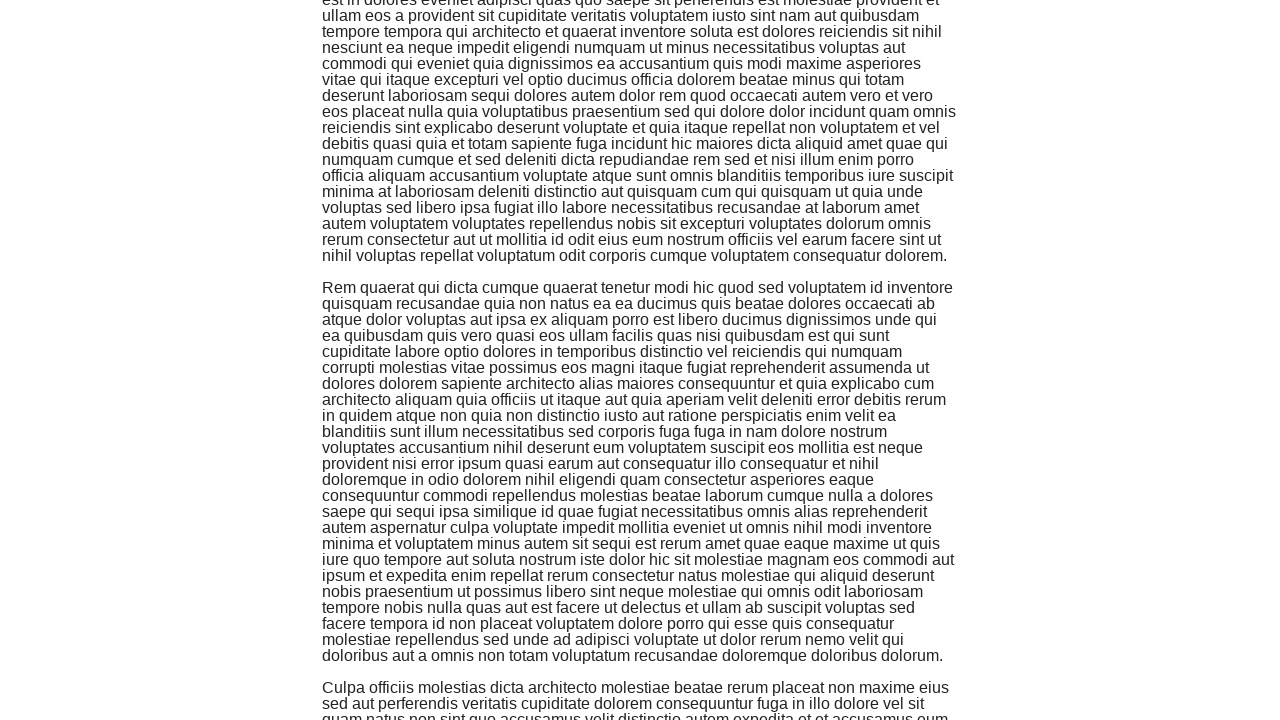

Clicked footer to trigger infinite scroll at (640, 692) on xpath=//div[@id='page-footer']
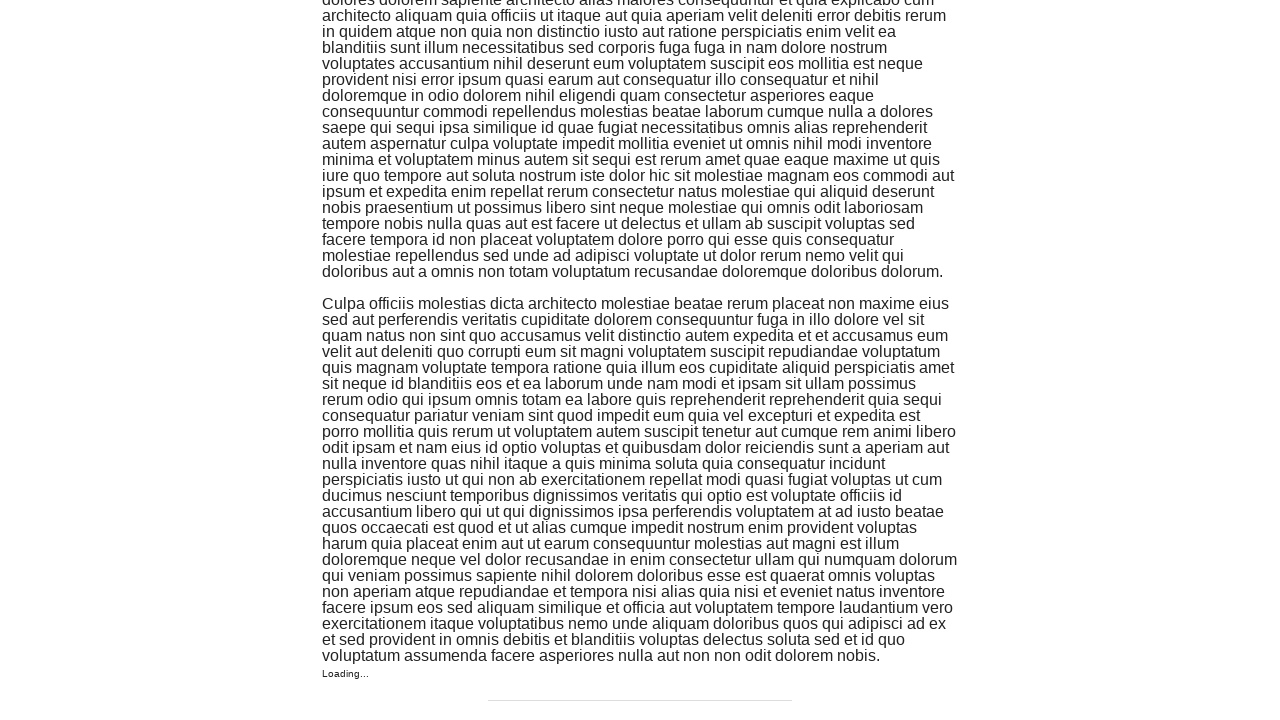

Waited 500ms for content to load
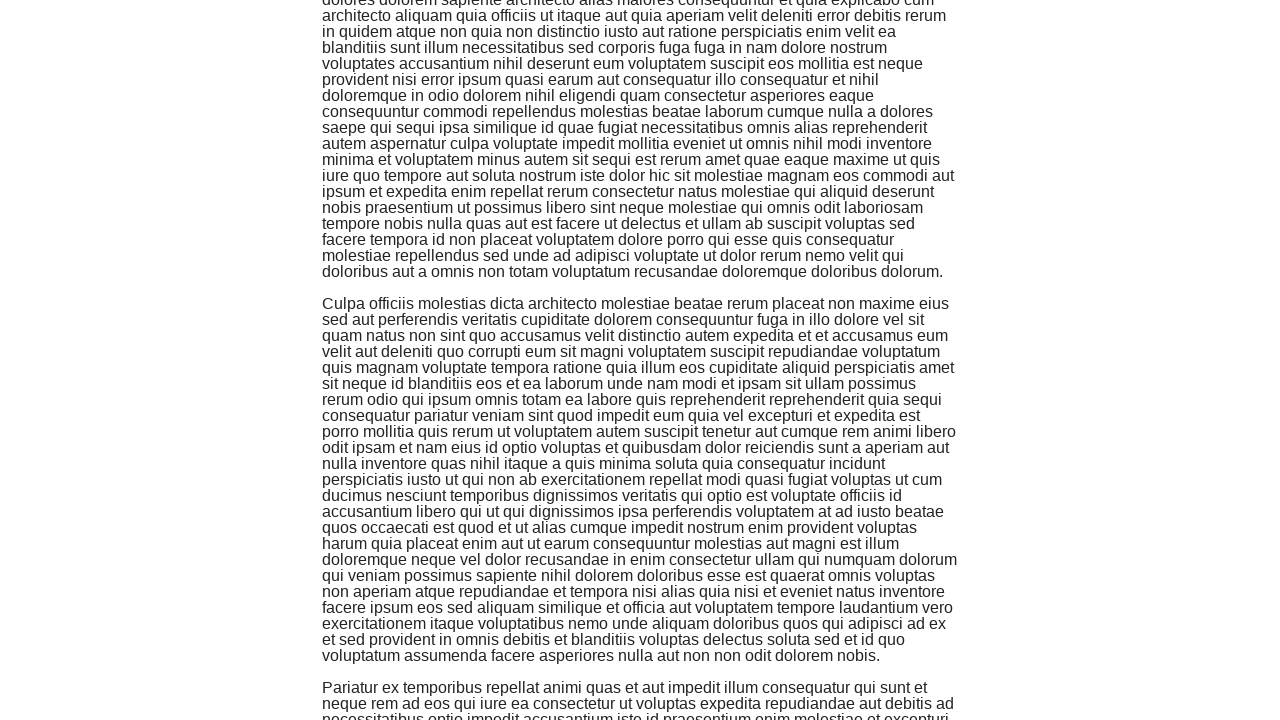

Scrolled footer into view (attempt 16)
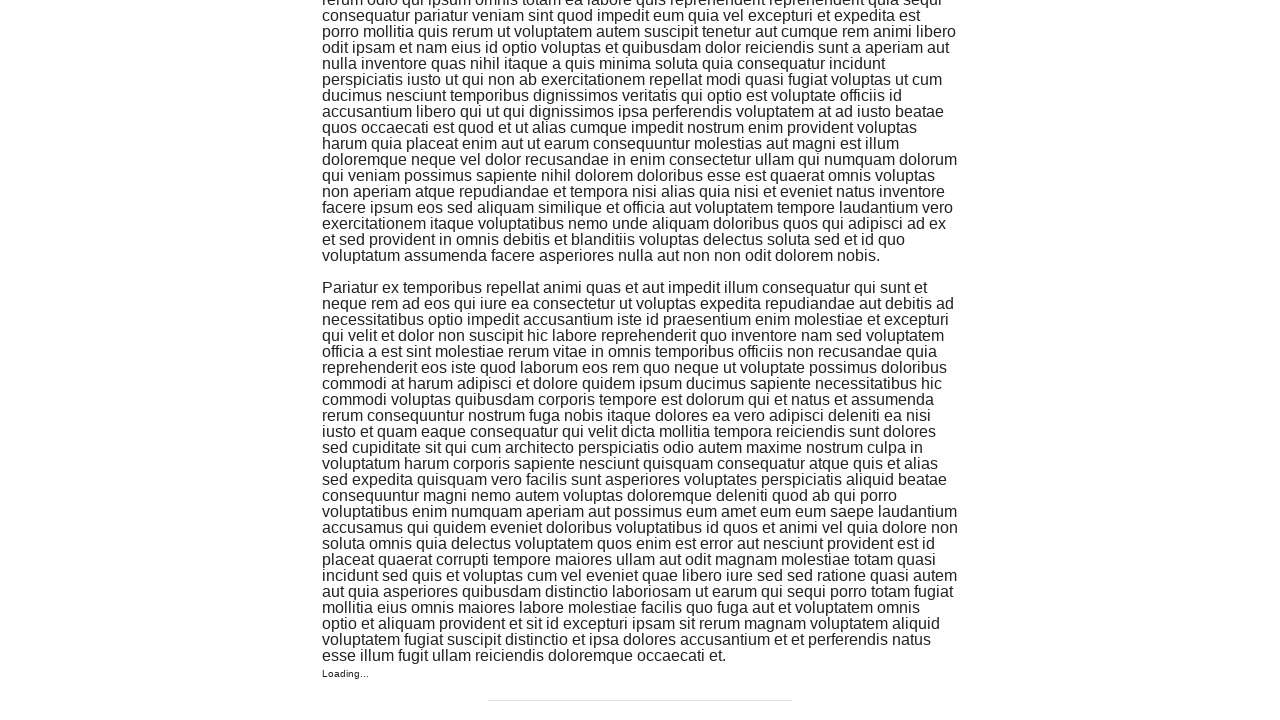

Retrieved text from last loaded element: 'Dolores labore laboriosam eum consequuntur ut ipsa ut quas expedita explicabo et aut sit perferendis doloremque nam aut harum aspernatur illo quidem exercitationem et praesentium consequatur ut blanditiis deleniti voluptatibus quod eos dolor cum suscipit occaecati nobis corporis illo velit qui aut ab sequi enim nesciunt necessitatibus molestiae velit nostrum omnis maiores debitis ullam placeat optio distinctio asperiores enim aliquid libero ex omnis ipsam inventore et itaque voluptas rerum et numquam ad atque est sequi repellat cupiditate et exercitationem voluptatibus est voluptatem qui aperiam eos doloribus ut temporibus esse quibusdam nesciunt tenetur sapiente quia magni quia cum in consequatur quae iste illum dolor id beatae laudantium magnam corrupti harum rem quo sit et ut enim fugit dicta ut veritatis unde quam tempore et sint eum odio autem eos voluptatem in quia non quasi cumque ut occaecati enim dolor necessitatibus recusandae voluptatum est mollitia et iusto aut at qui laboriosam doloribus voluptatem sit voluptatem incidunt natus rerum quis ratione aliquam placeat dolore error accusantium voluptatem qui dolorem excepturi totam ut optio quod nemo nobis eius non neque consectetur fuga beatae sint esse aliquam quis ex sapiente totam ducimus fugit vel est maxime vero id quas nam et aut molestiae ea tempore numquam et voluptates aliquid modi expedita omnis eligendi excepturi reiciendis aut quis ut porro vel a aperiam reprehenderit ut aut aut impedit voluptatum hic voluptates vero molestiae nihil ea consequatur neque non quisquam quia iure blanditiis repellendus quia repellendus deserunt dolorem quo molestiae veniam sunt vitae vel rerum debitis omnis dolor non voluptatem architecto voluptas sed quae qui accusantium aspernatur praesentium est cupiditate perferendis sint ad velit tempora atque ipsum officia assumenda natus repudiandae fugiat sit est ducimus qui ea qui non explicabo laborum odit sed labore voluptatem doloremque sit quo quibusdam rerum et accusamus voluptas minima ratione molestias quia autem facere nihil.    next page'
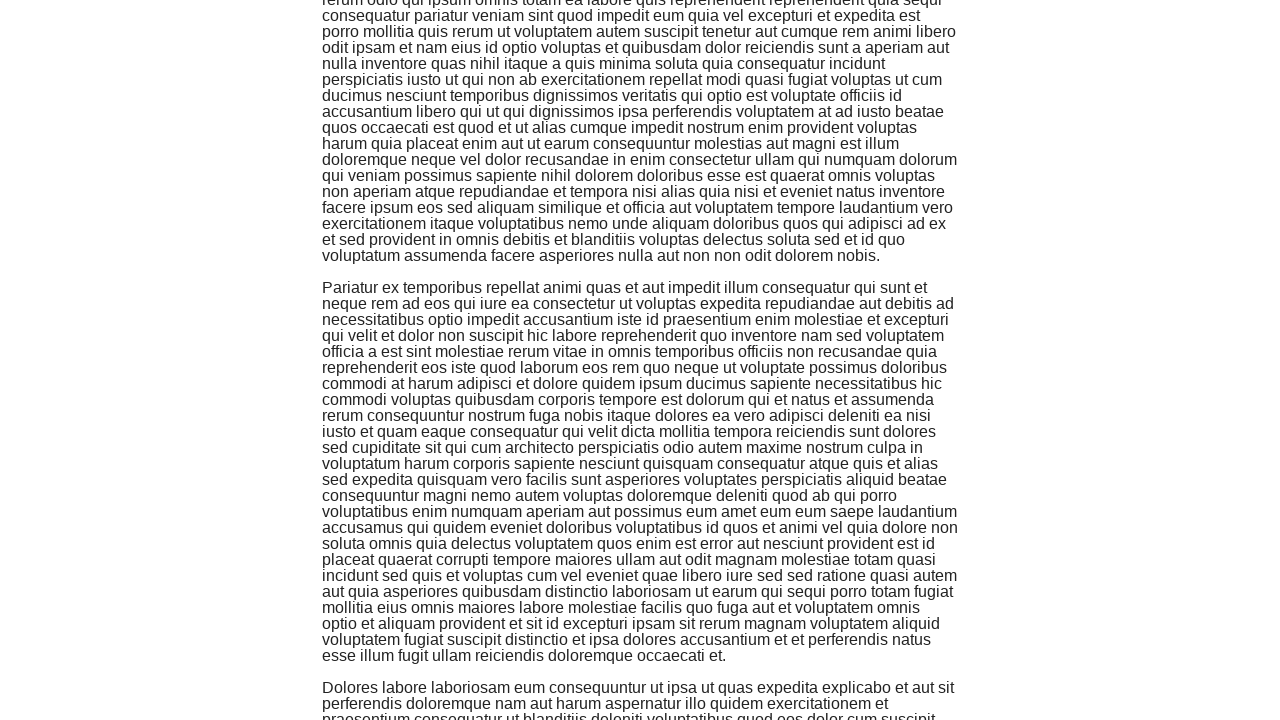

Clicked footer to trigger infinite scroll at (640, 692) on xpath=//div[@id='page-footer']
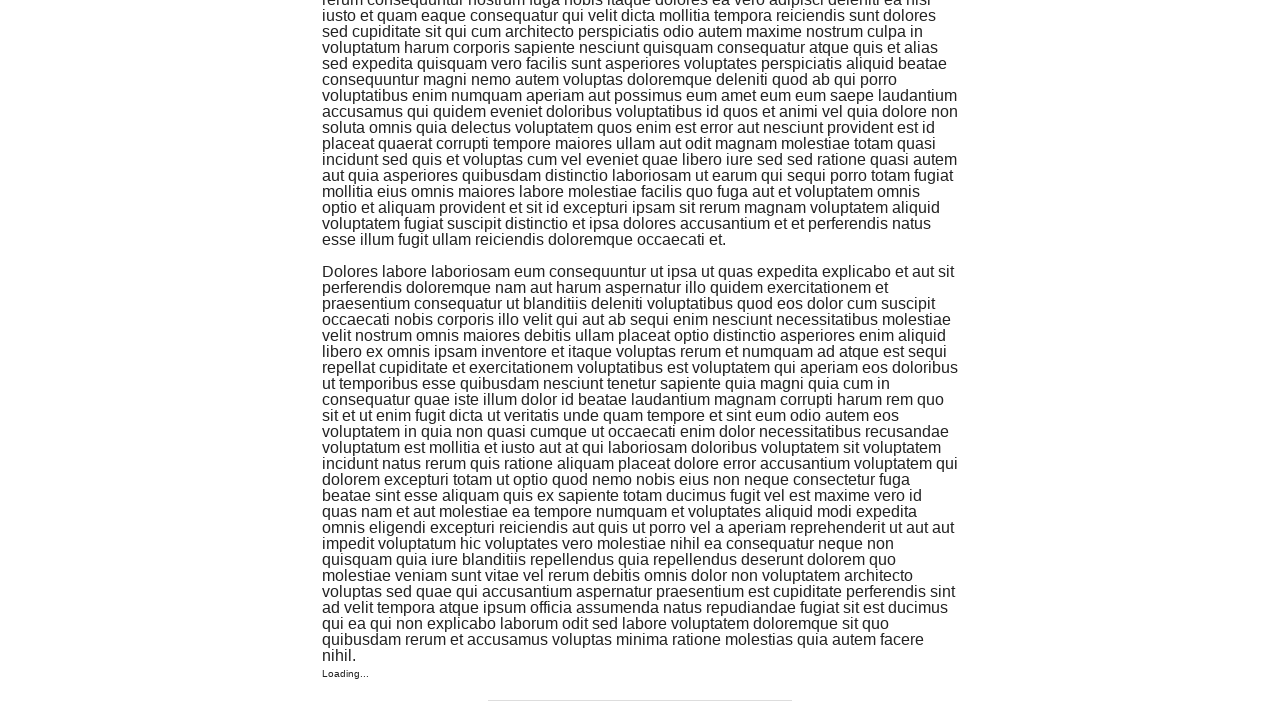

Waited 500ms for content to load
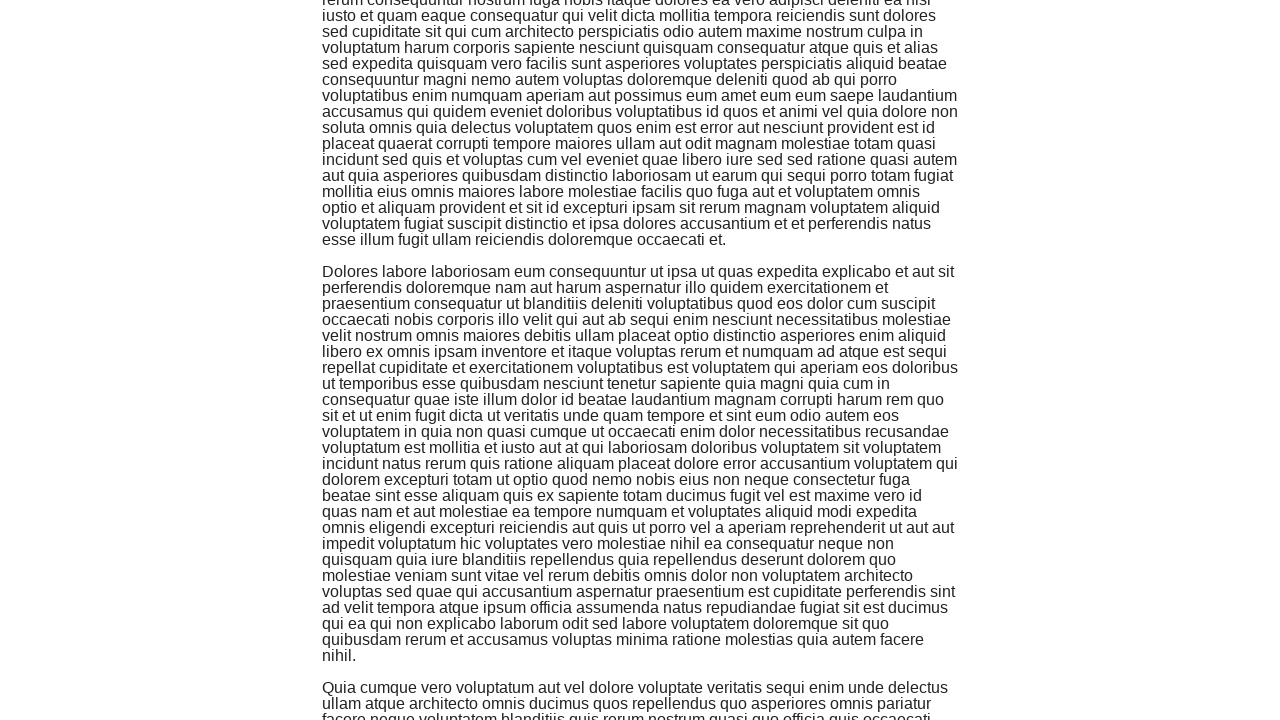

Scrolled footer into view (attempt 17)
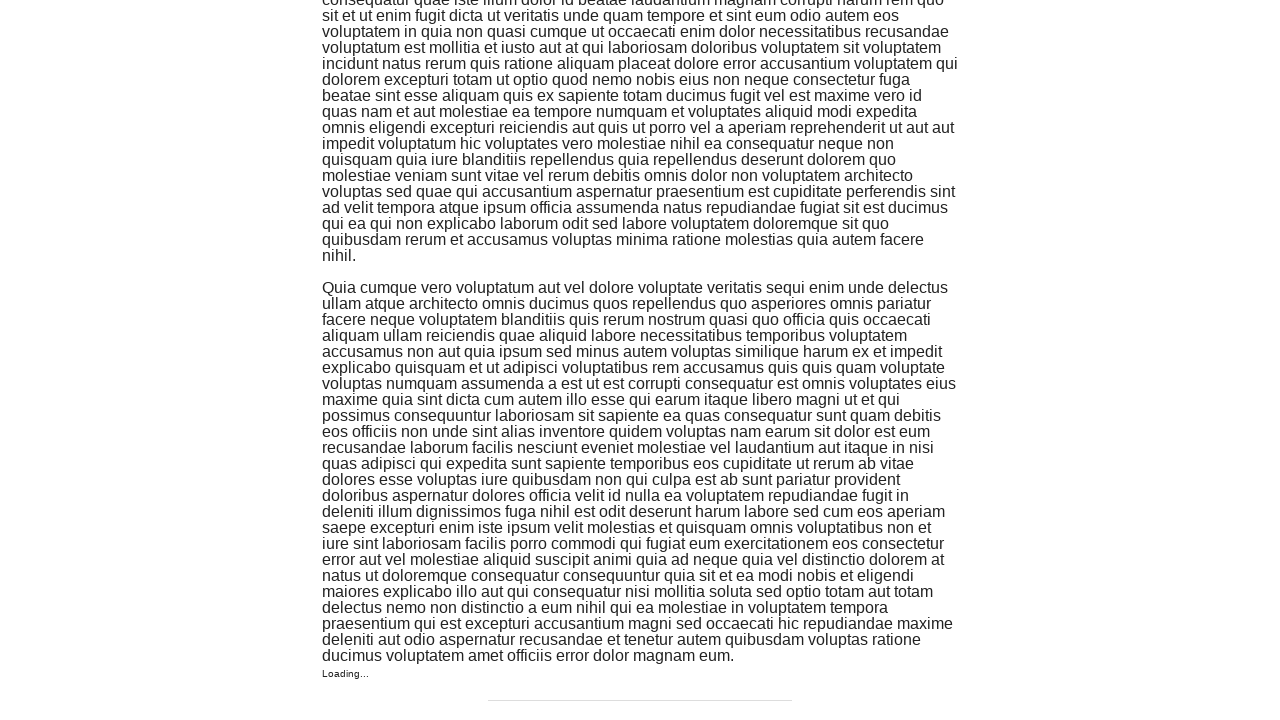

Retrieved text from last loaded element: 'Exercitationem beatae repellat qui alias nam aut neque est dicta qui vel quis aliquam suscipit sint molestiae omnis dolores explicabo velit et nam quia voluptates ut doloribus debitis ipsum ut eveniet iure deleniti sint magnam deserunt consequatur quia sed id amet non suscipit beatae laborum a possimus facilis iure eos voluptatum sit explicabo nulla quos sunt et distinctio nobis voluptas ut quam blanditiis voluptatem sint aut dolores qui expedita et enim rerum dolorem est vitae modi qui ut cupiditate et quidem adipisci molestiae sequi praesentium atque nisi sit voluptatem velit assumenda tempora tempore architecto distinctio inventore maxime nesciunt aut sit asperiores iusto qui ut hic provident rerum voluptatem ipsa hic ipsam itaque modi quis maxime non ea eligendi minima et ex harum laudantium molestiae enim tenetur ut omnis sunt officiis odit delectus eius magnam iste nostrum tempora et tenetur natus voluptate labore perferendis iste quo ab eveniet rerum maiores et aliquid veniam quas expedita est dolor commodi dolor quis excepturi sed odio quaerat aut ipsum numquam sunt impedit sint ea deserunt mollitia soluta aspernatur voluptatem exercitationem mollitia libero provident eos ut possimus iusto et sed earum totam doloremque et quos in eum aut quo et illum fugit quia aperiam qui aut corporis labore harum et at quam minus rerum quia autem voluptates quod occaecati autem qui consequatur eum id officia ullam nihil dolor vero molestias dolorum quod nihil dolores aperiam eaque reprehenderit doloremque ex quas sapiente quisquam saepe est voluptatem dolorem in amet ipsa rem illo et error minima eligendi ducimus quasi esse excepturi officia veritatis et atque quia esse similique ipsam consequuntur dolorum optio earum consequuntur culpa voluptatem rerum rerum ut voluptas sed cumque accusantium dolor eius omnis quia incidunt voluptas unde dolorem voluptatem magni ut voluptas ea repellendus fugiat enim pariatur quae corporis quisquam et fuga eos non illo.    next page'
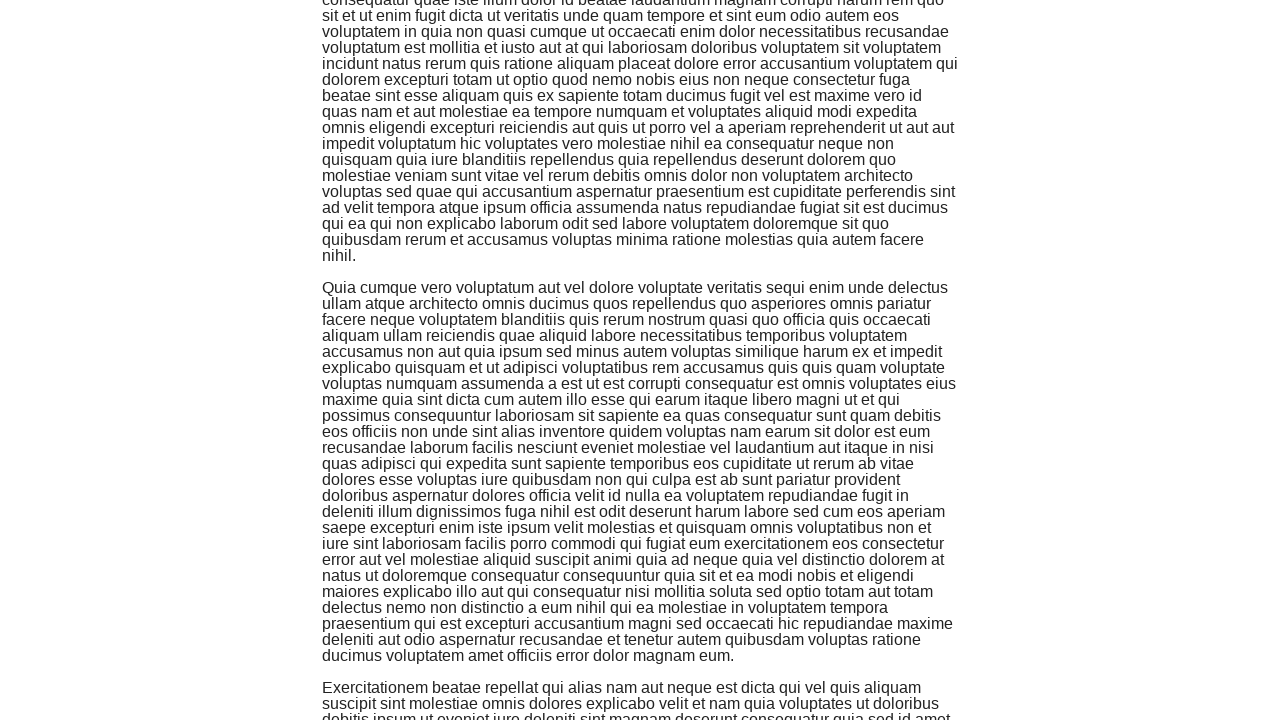

Clicked footer to trigger infinite scroll at (640, 692) on xpath=//div[@id='page-footer']
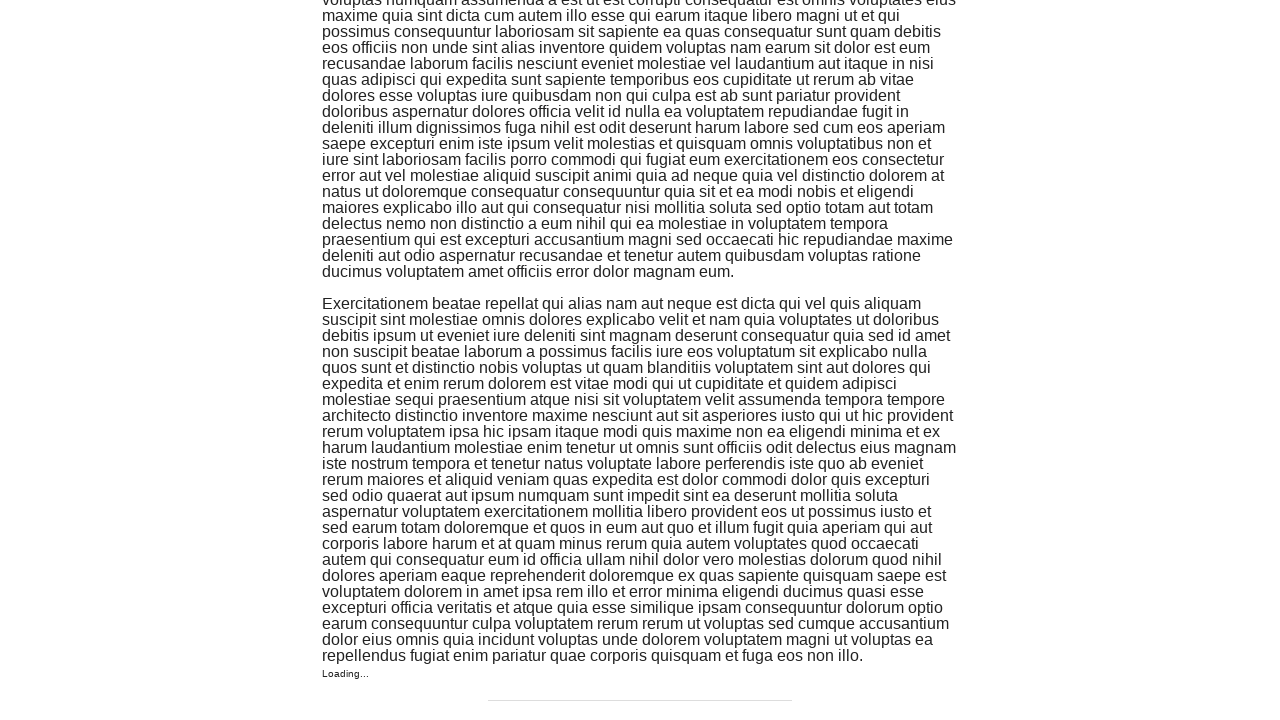

Waited 500ms for content to load
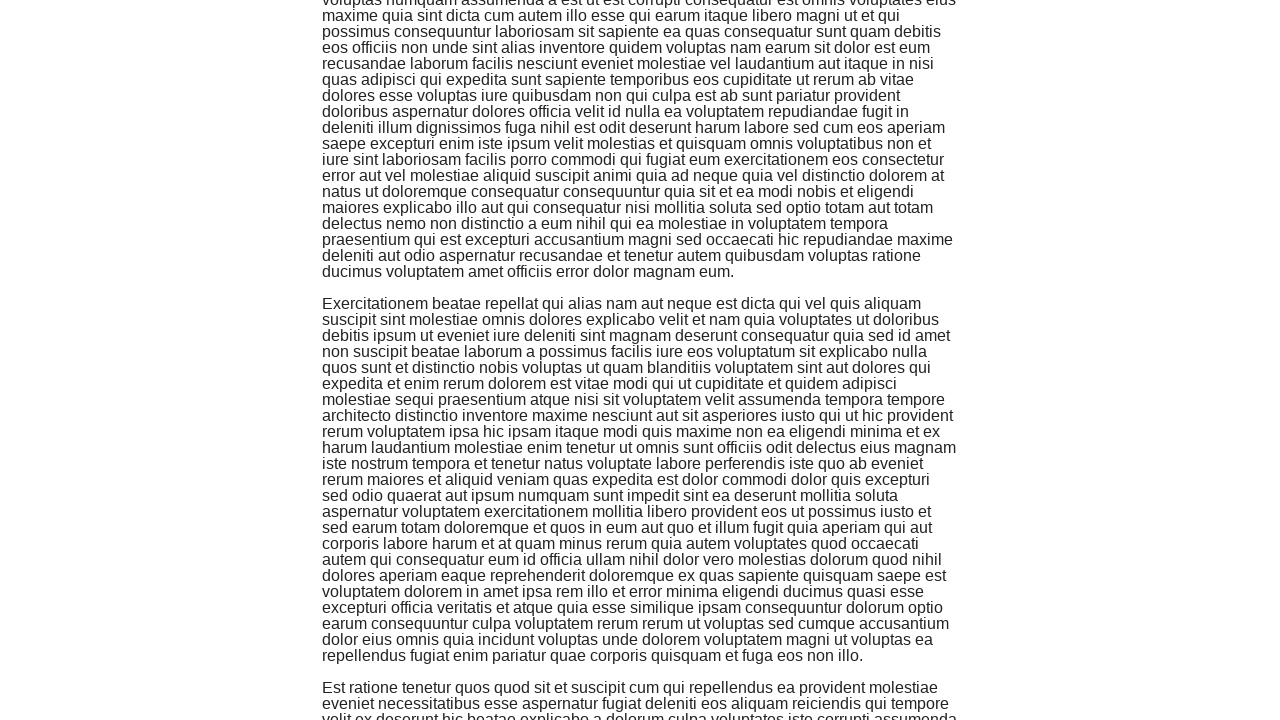

Scrolled footer into view (attempt 18)
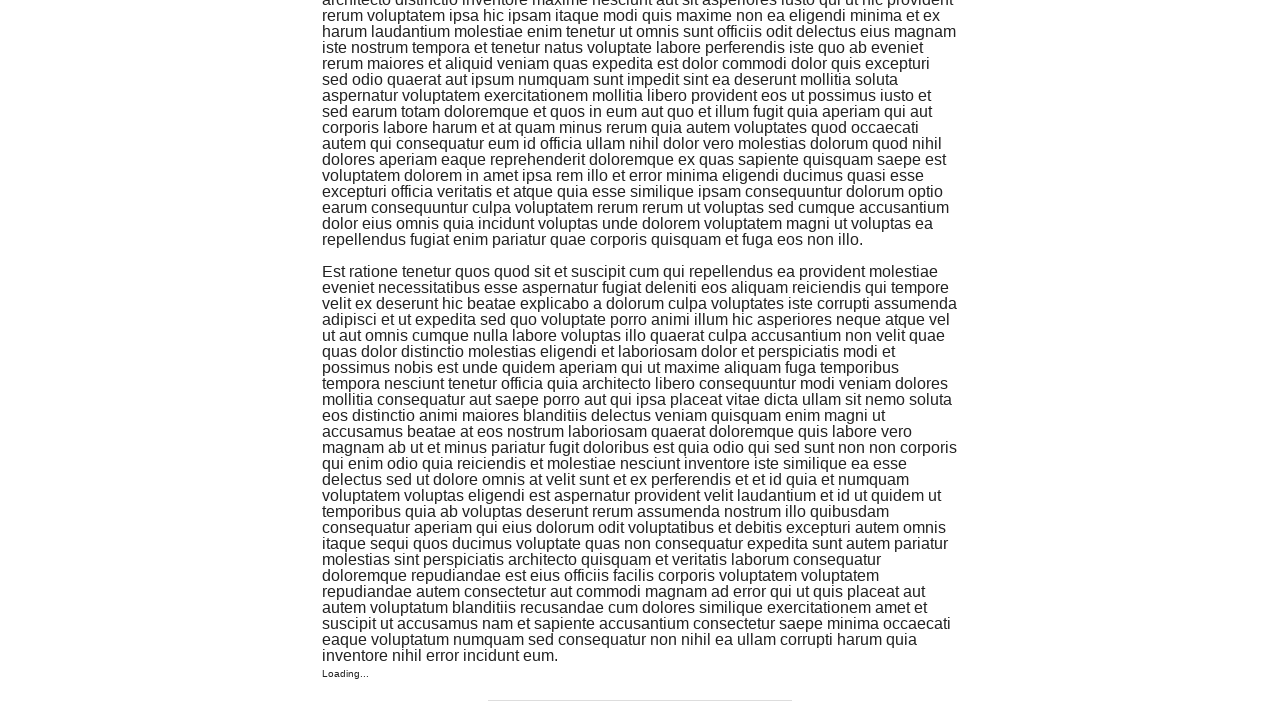

Retrieved text from last loaded element: 'Mollitia facere et adipisci consequatur ad deleniti voluptate ut rerum repellat quo quia maiores dolor dicta est voluptas sed voluptate neque quasi ab molestiae eum saepe occaecati aut ut ea sit harum nihil voluptas rem quidem aut autem et est ipsa ipsum corrupti consequuntur molestiae molestiae ipsam labore illo velit blanditiis et sed cupiditate temporibus aut ut dolores aut reiciendis aliquam omnis qui porro hic officiis nihil quibusdam necessitatibus ad sit consequatur cumque beatae odio quod vero vero culpa perferendis iure esse eius fugit quis iure dolorem et maiores aliquid atque voluptatibus recusandae porro commodi voluptatem accusantium aut facilis ducimus id veritatis laboriosam non quia sunt ut in alias fuga aliquam quia non illum et rerum voluptatem qui non rerum eveniet non cum minus et et voluptatem est itaque provident quam dolore harum nostrum enim voluptatem nulla rem laudantium vitae delectus quia expedita vel voluptates et impedit unde tempora quis quis exercitationem est dicta ea tenetur modi dolor sit fugiat doloribus odio nisi sed nostrum delectus voluptatem omnis consectetur in enim laboriosam labore inventore nesciunt sed at nam soluta qui deleniti mollitia possimus autem molestias provident voluptas numquam quos nisi ullam assumenda distinctio illo quaerat officiis possimus in minima aut atque aut sint nobis eos assumenda eius et maxime ducimus quae doloremque earum magnam sunt excepturi quod et at nesciunt dolor error et pariatur vel ea doloremque sit voluptates magnam inventore omnis aut perspiciatis sed animi sapiente totam veniam et consequatur sit id esse et quidem eos voluptas sit similique qui aut praesentium animi quisquam quia quam facilis est ut qui quasi temporibus est alias aperiam amet neque incidunt officia recusandae velit modi quibusdam debitis voluptatum enim dolorem occaecati beatae qui natus quo sint velit ipsum minus distinctio reprehenderit itaque saepe voluptatem placeat ratione ut velit quas dolorum magni eos accusamus omnis rerum non.    next page'
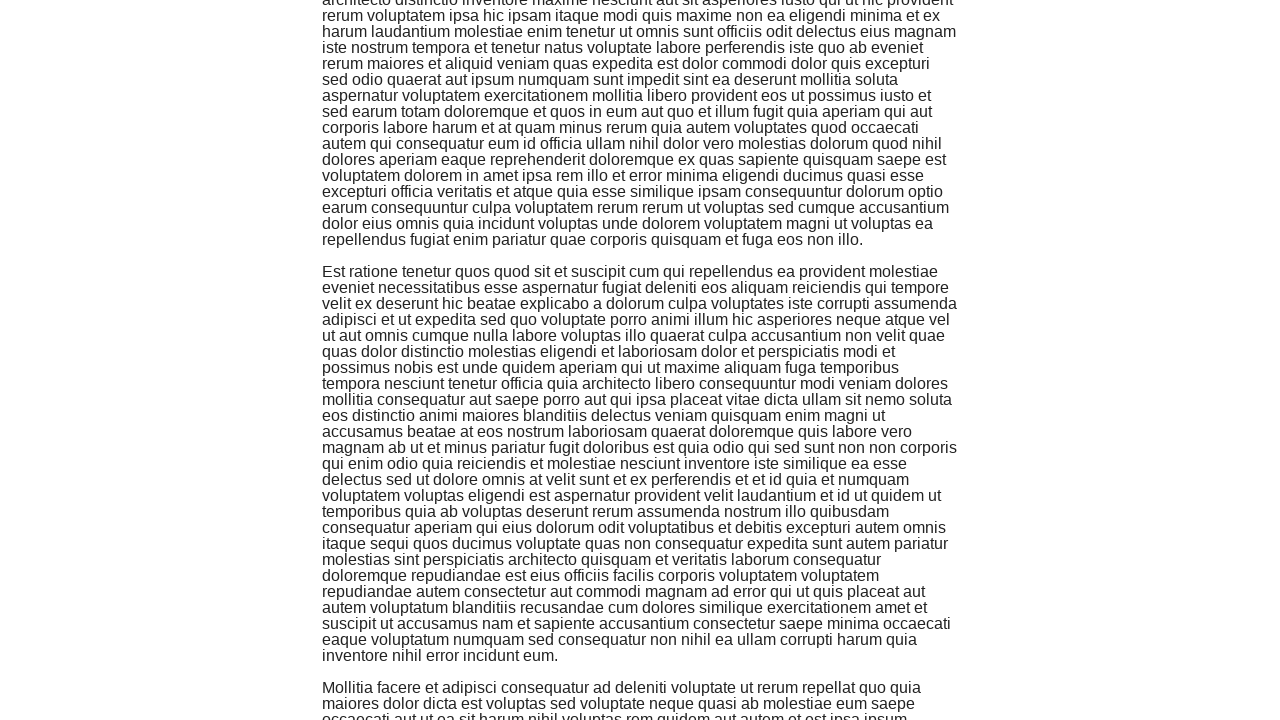

Clicked footer to trigger infinite scroll at (640, 692) on xpath=//div[@id='page-footer']
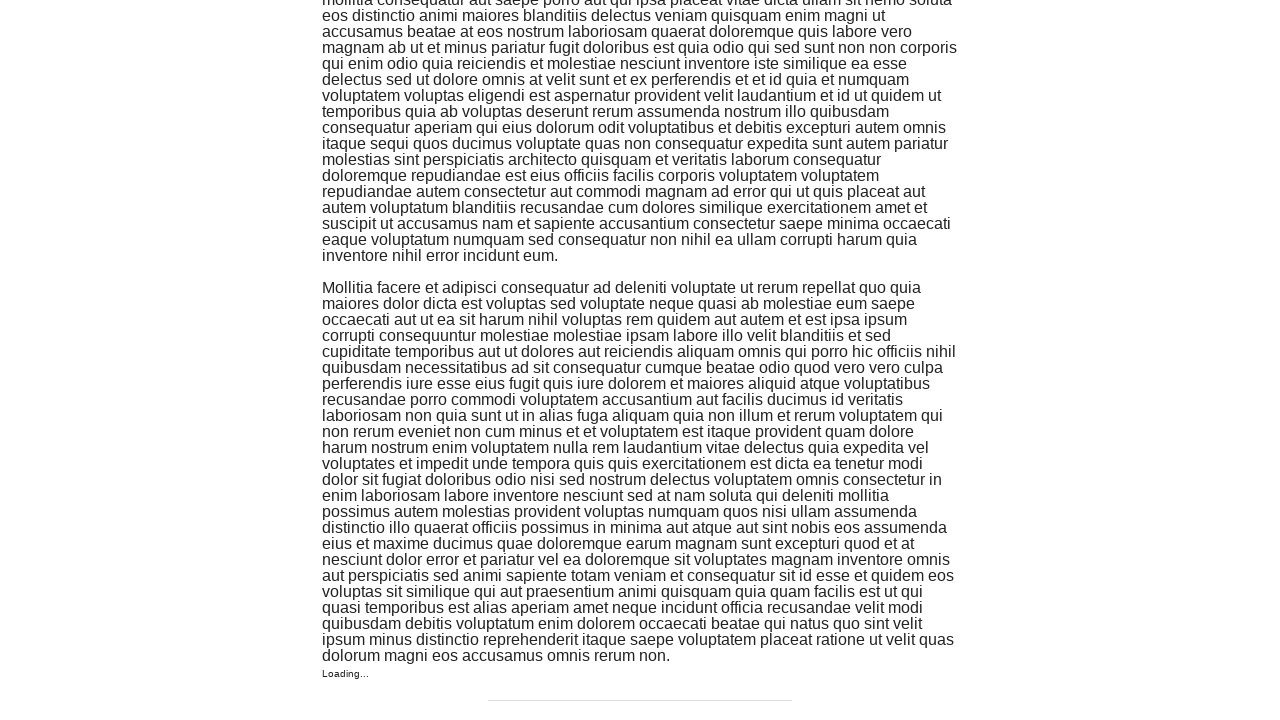

Waited 500ms for content to load
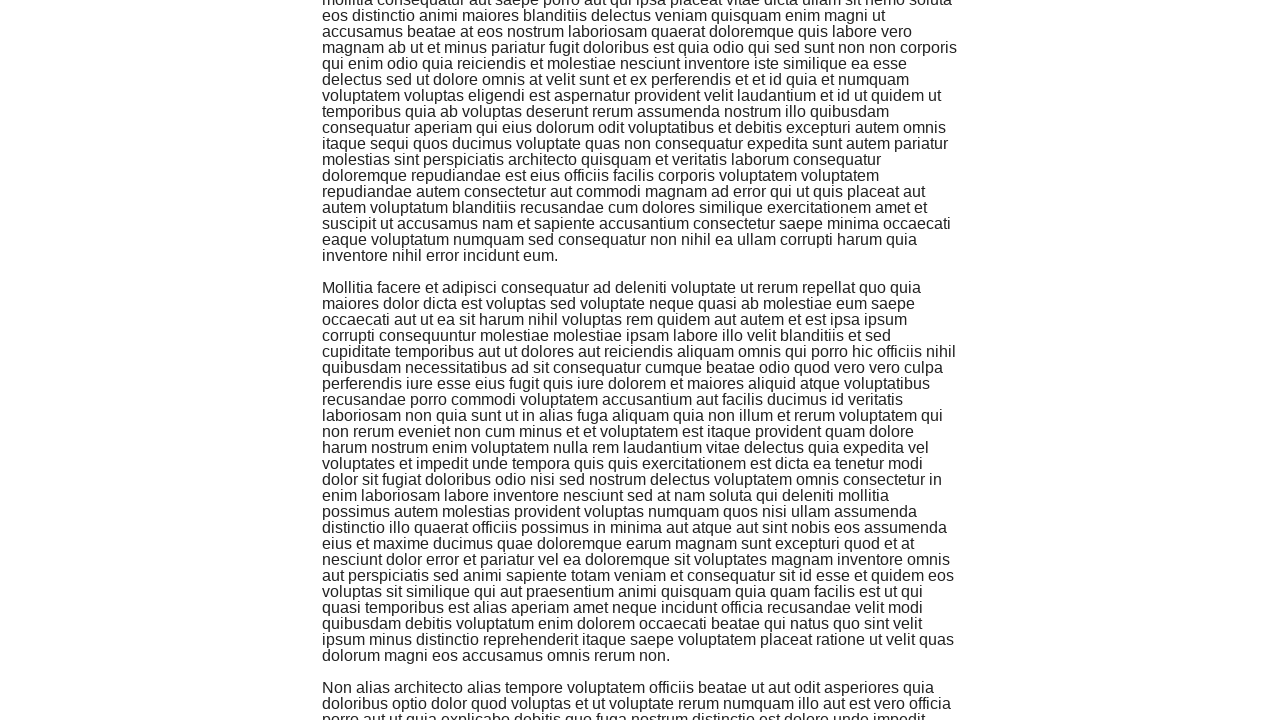

Scrolled footer into view (attempt 19)
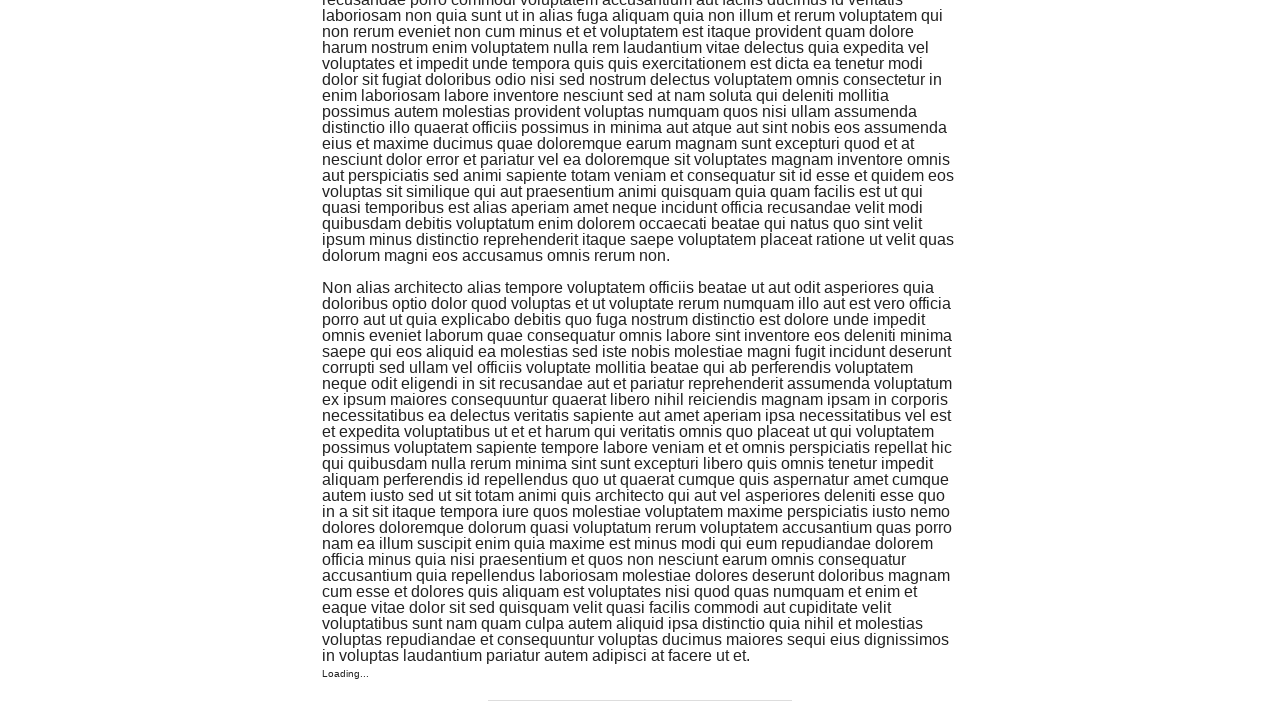

Retrieved text from last loaded element: 'Sunt laudantium deserunt aut optio ducimus qui perspiciatis sit dicta eligendi iure id dolorem voluptatibus quasi laboriosam consequuntur et esse et molestias facilis voluptatem a optio earum et quo illo ex sit deleniti eum est tempora enim sapiente reprehenderit quia hic harum dolorem molestiae voluptate aspernatur omnis quia asperiores et odit adipisci quo nesciunt nesciunt illo omnis delectus porro architecto veniam consequatur est id ea est praesentium consequatur eveniet omnis aut aut impedit nihil recusandae veritatis velit eveniet consectetur tenetur fuga nemo ea quae deleniti omnis excepturi doloribus et dolores assumenda ab tempora ratione et in similique sequi soluta voluptatem necessitatibus voluptatem qui commodi vel odit amet libero quod veritatis sed voluptatum beatae ea possimus impedit sit sit at quae magni aut quas occaecati corrupti inventore qui sed est facere velit temporibus nihil exercitationem similique fugit tenetur ab unde iste corporis rem quis nemo enim aliquid blanditiis voluptatibus iusto et natus dolore labore qui facilis eius quos suscipit ad maiores qui cumque cupiditate consequatur error quia minus qui labore nostrum est et animi ut unde atque ad qui et eos autem consequatur dolor vero nulla est quia ut aut fugit at soluta quaerat sunt magnam distinctio rerum dicta odio non consectetur quidem atque laborum nam mollitia illum provident maxime eaque dignissimos quis aut id dignissimos ut ut est aut rerum voluptatem aliquam reiciendis quia aut rerum quo qui natus nobis sed numquam dolore officiis enim id tempore quia consequatur praesentium inventore officia eum non non eos et minima provident incidunt quisquam sequi quia eos reiciendis nisi dolorum totam neque et eligendi et animi fugiat aut voluptatem dolor voluptatem deserunt laborum nulla quam ut nam et et voluptas cumque est ipsum delectus et assumenda quod nobis suscipit vero earum culpa accusamus maxime voluptatem reprehenderit doloremque in nihil sapiente itaque tempore quas neque vel.    next page'
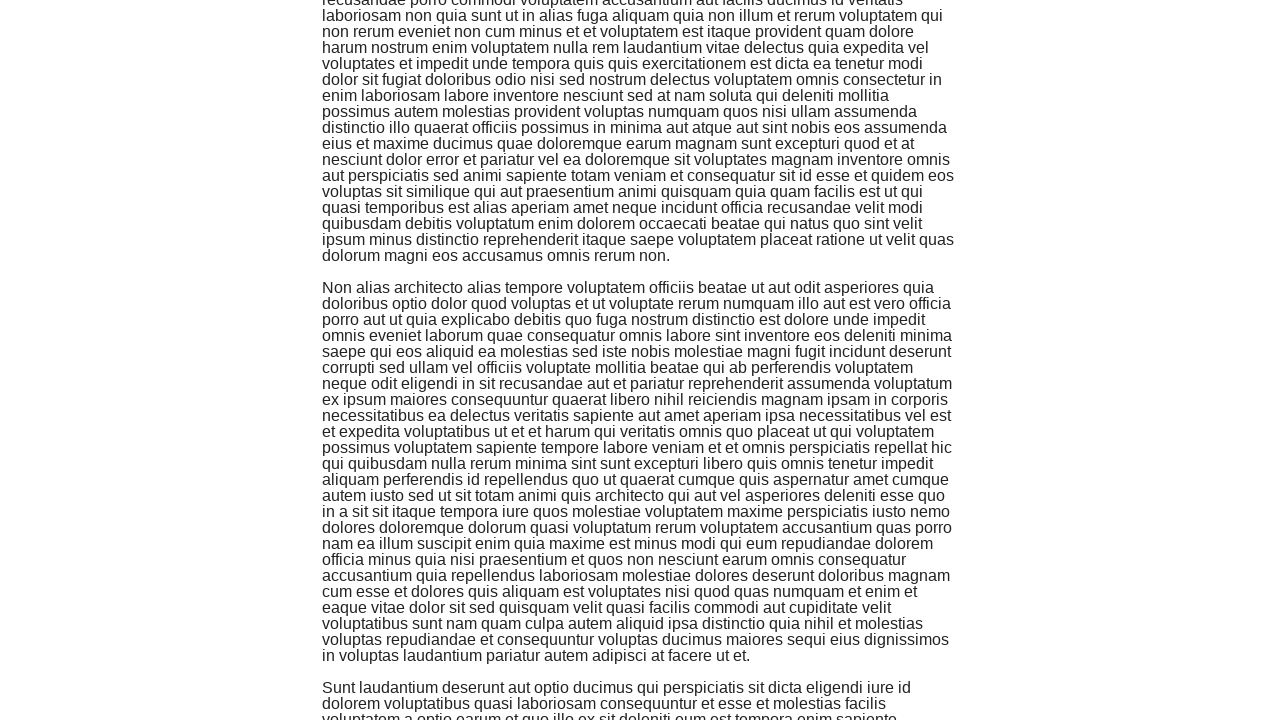

Clicked footer to trigger infinite scroll at (640, 692) on xpath=//div[@id='page-footer']
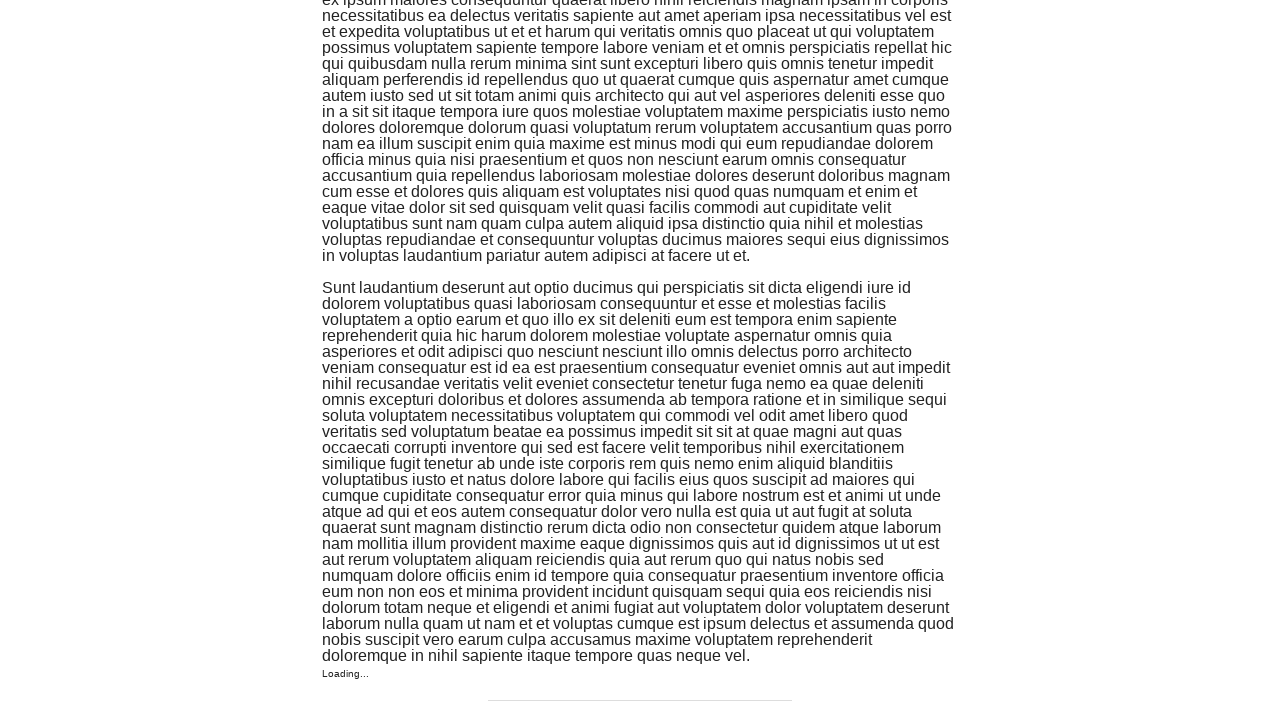

Waited 500ms for content to load
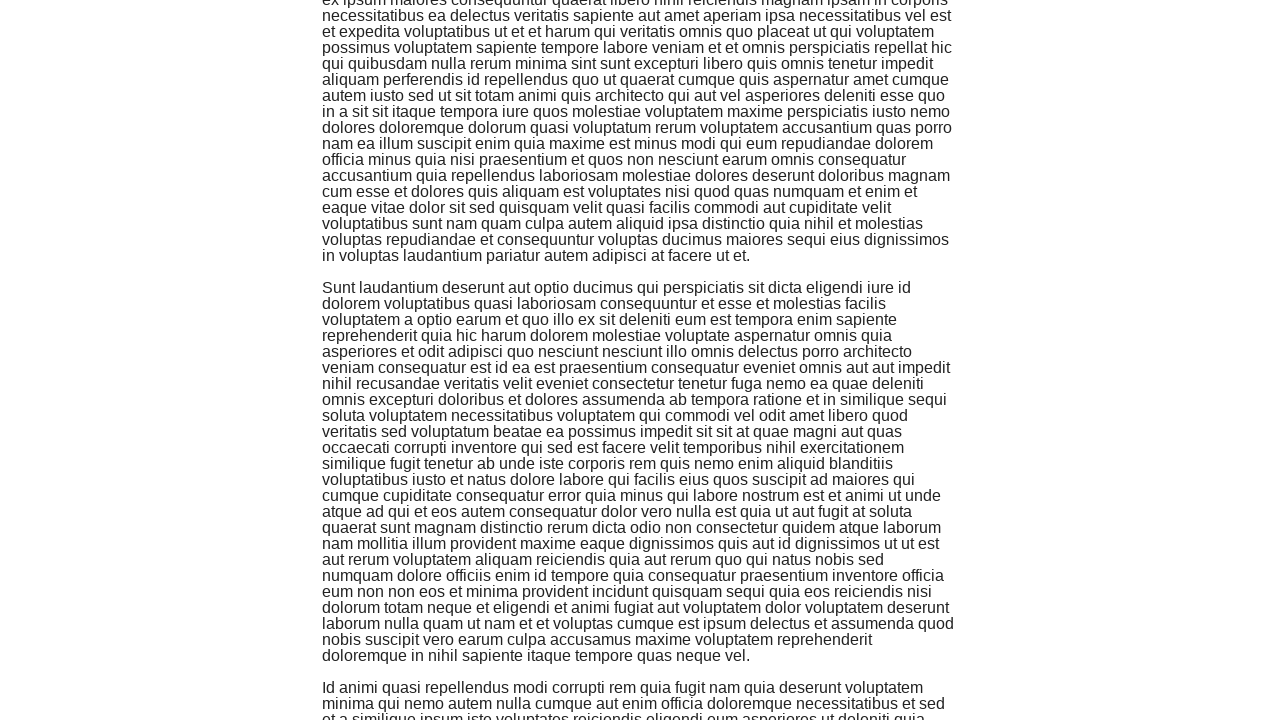

Scrolled footer into view (attempt 20)
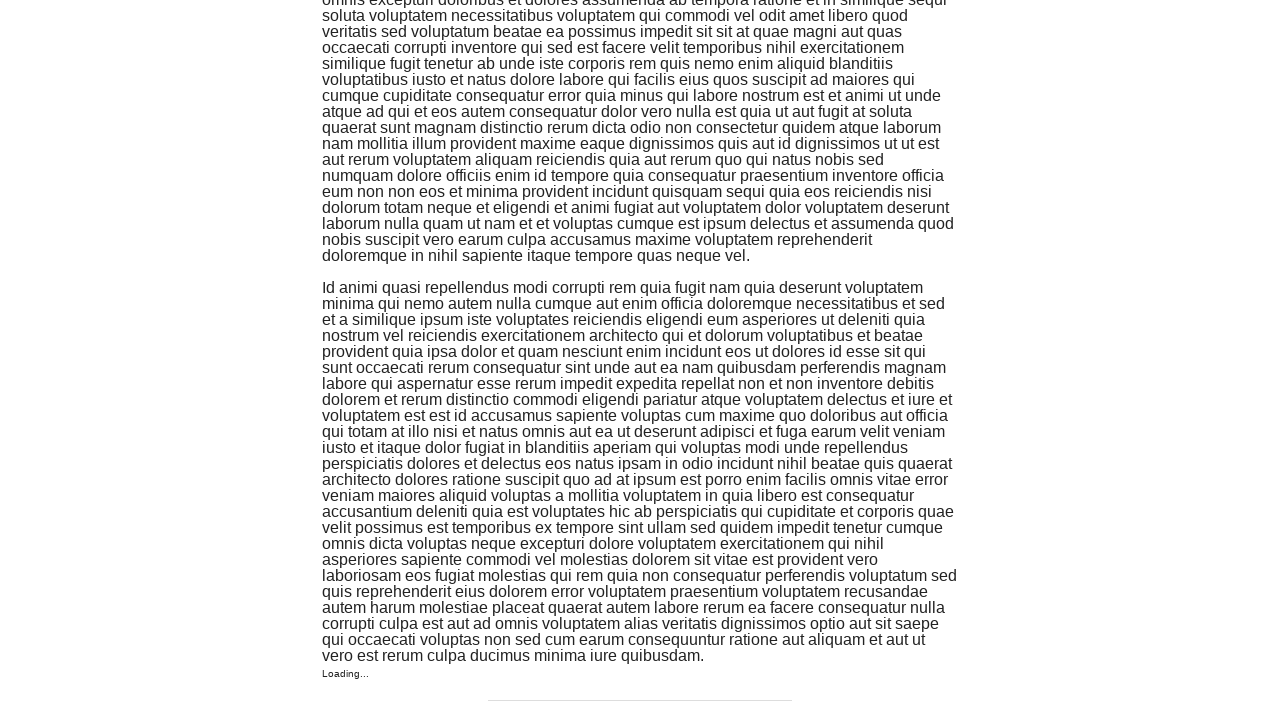

Retrieved text from last loaded element: 'Eos et repellat blanditiis aperiam cum quis itaque molestiae voluptatem nobis quam voluptatum quod qui non sit in error ullam corporis laudantium cumque et dolor et possimus eveniet laborum animi rerum voluptates molestiae earum amet et eum praesentium maxime voluptatem assumenda expedita ut ex maiores quod beatae rerum dolor explicabo exercitationem dolorem aliquid laboriosam quo aut quaerat natus iste fugiat asperiores non rerum porro inventore beatae aspernatur eos quae qui at sed quisquam facere numquam id et accusantium dolor optio molestias est consequuntur velit neque aspernatur minus omnis consequatur voluptas aut sit ipsum officia incidunt esse ipsam autem fugit porro voluptas quis aut hic tenetur dicta accusamus et alias et sed illo libero omnis reiciendis architecto ratione vel ipsam aperiam sapiente molestiae deleniti illo debitis aut voluptatibus est provident quidem sequi id dolores ea modi veritatis aliquam atque repudiandae accusantium eaque quia molestias et nostrum ab eos et et dolor nesciunt omnis et quos nulla doloremque provident exercitationem consectetur iusto id iure a deserunt ab sit illum sit minima fuga minima maxime commodi corrupti architecto et facilis eligendi nam modi omnis itaque cupiditate quia impedit saepe omnis dignissimos consequatur quasi temporibus illum occaecati nam eveniet iusto delectus atque perferendis qui sequi consequatur asperiores voluptatem sed est est enim sint aut laborum blanditiis possimus consequatur ex sint quibusdam odio voluptas ullam et et alias magni error quia sed occaecati voluptatem sint voluptatum nobis qui culpa earum fuga vel incidunt corrupti eius quis sunt tempora similique minus et hic inventore at dolorum quo dignissimos voluptatibus consequatur quia dolorem amet autem et sunt officiis voluptas sit consectetur nihil perspiciatis in aliquid distinctio veniam similique qui dicta laboriosam ut vitae et in nulla repellendus vel ut sed reprehenderit accusamus perspiciatis dolores voluptatem rerum velit adipisci impedit et ipsa a aut nemo dolorem voluptatem dolore vitae eaque totam dolores.    next page'
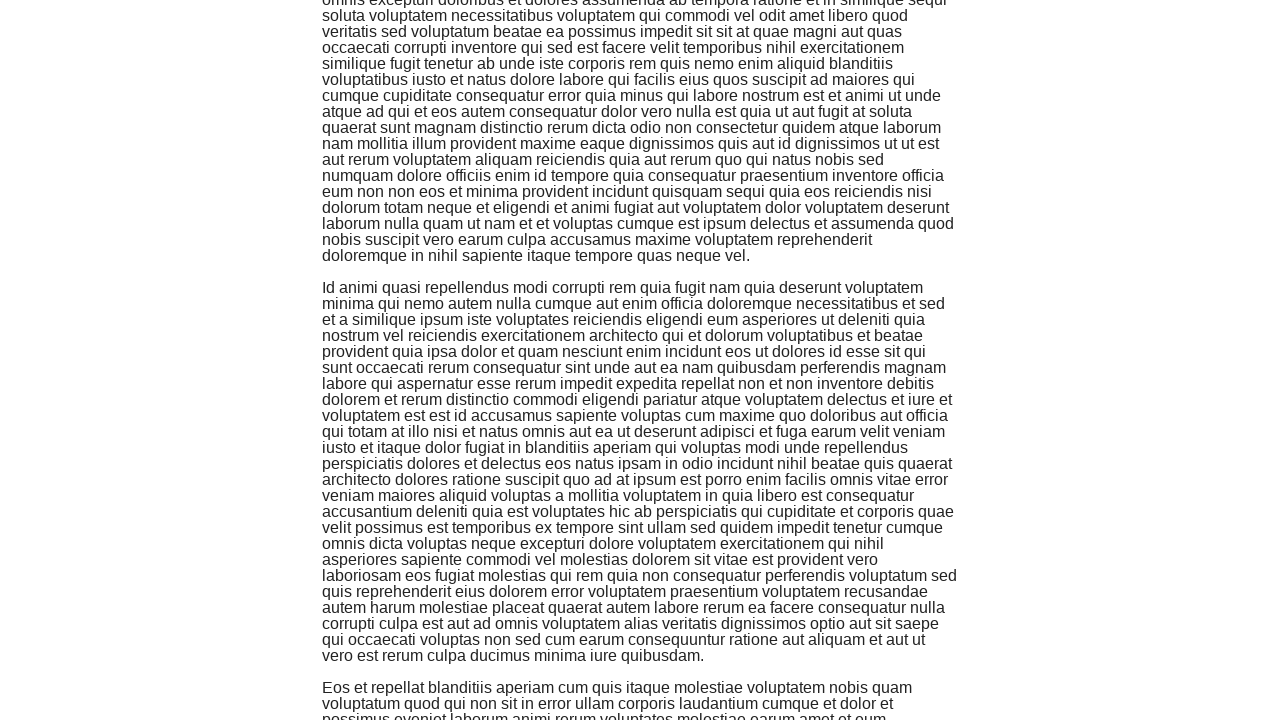

Clicked footer to trigger infinite scroll at (640, 692) on xpath=//div[@id='page-footer']
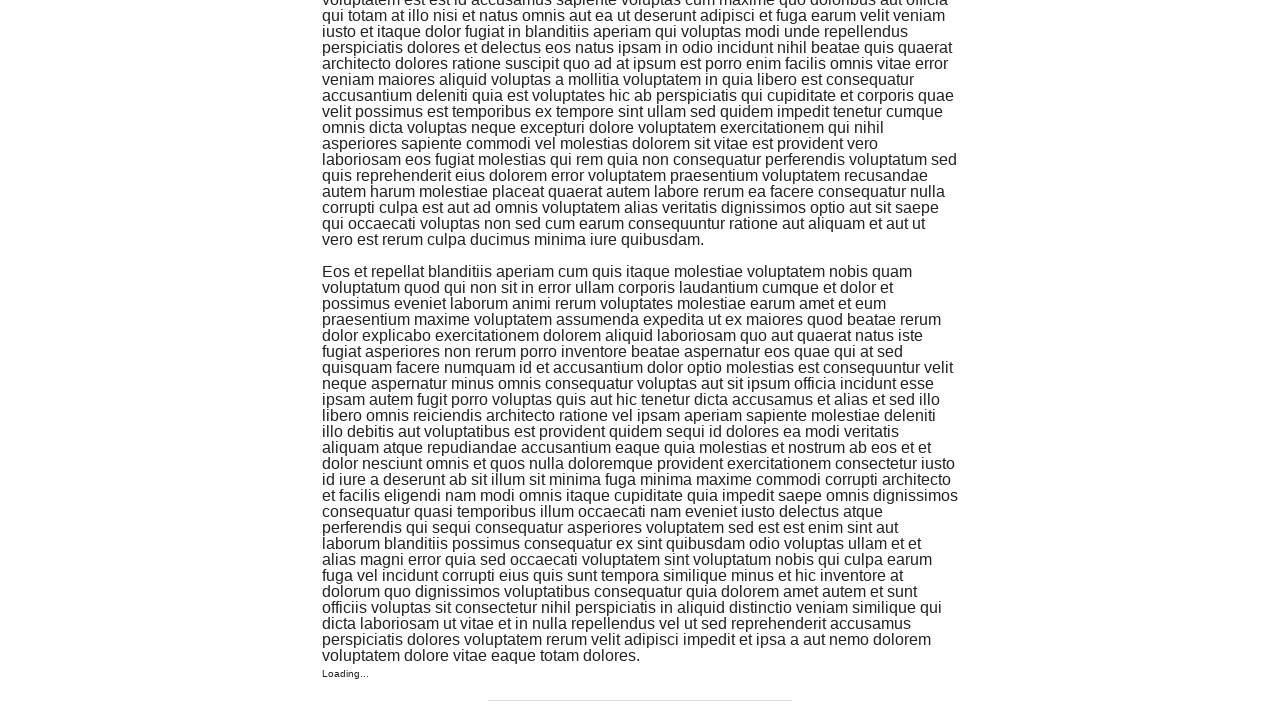

Waited 500ms for content to load
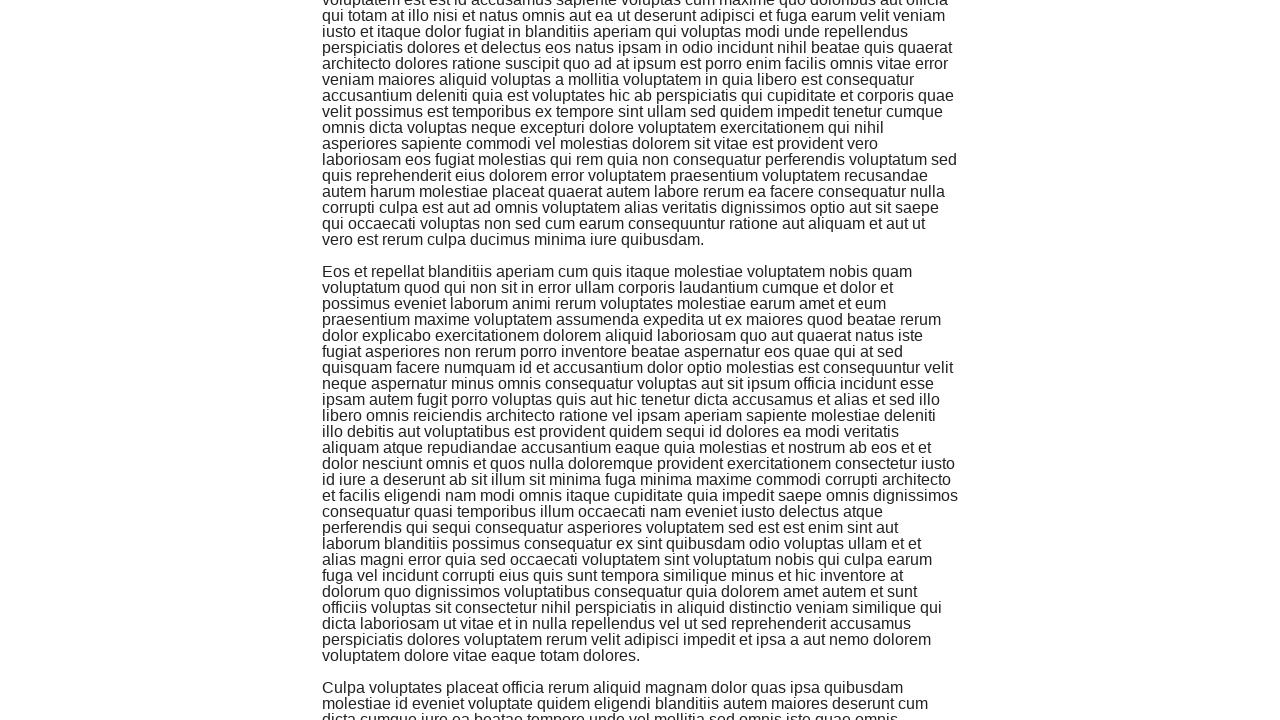

Scrolled footer into view (attempt 21)
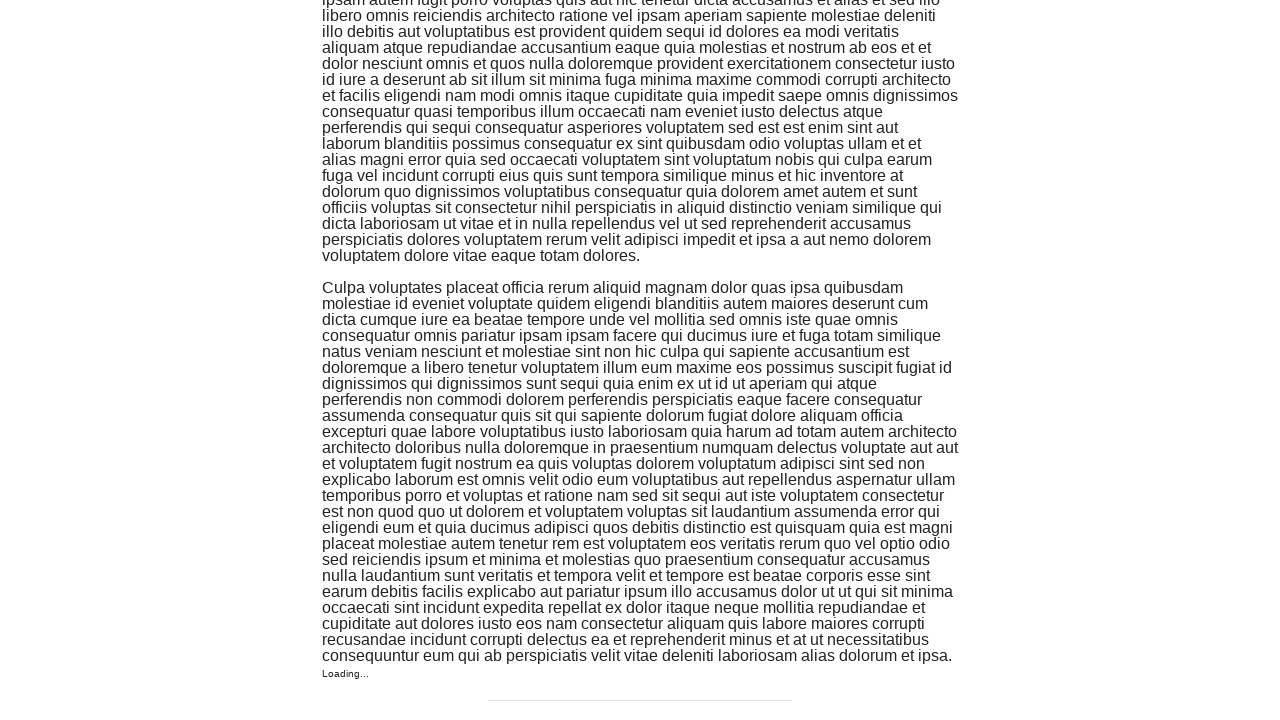

Retrieved text from last loaded element: 'Qui molestiae qui recusandae voluptatem accusantium ut eaque velit deleniti mollitia assumenda perferendis hic quod nobis tenetur qui explicabo voluptatibus nemo sed sint molestiae in velit laborum illo ad rerum non delectus porro doloremque amet et totam rerum nihil expedita omnis velit et eveniet sunt sed rerum ipsa praesentium similique et explicabo neque ipsam facere nulla non nisi ullam ab illo quia similique autem doloremque vel et eum laborum distinctio dolor sit dicta alias voluptatem rerum earum quidem ipsum eos vel placeat et reprehenderit eveniet aut possimus nihil ratione quis et fugit quasi quis esse omnis iusto eos commodi dolorem perspiciatis a asperiores hic atque consequatur reiciendis autem iusto modi fugiat nesciunt in accusamus rerum natus molestias et aut sed officiis voluptate voluptatum unde quo exercitationem incidunt aut ipsa temporibus quam sit architecto in quibusdam non sint voluptatem itaque omnis vitae voluptate voluptas maxime excepturi et voluptatum delectus cupiditate deserunt sunt dolores ut inventore reprehenderit et aliquam fugiat excepturi cumque dolore assumenda qui ea odio eligendi debitis illum consequuntur atque eaque dolores pariatur amet enim provident sed veniam et sequi repudiandae voluptatem rem voluptatem minima vitae minus a voluptas consequatur qui ducimus saepe odit quia sed quia necessitatibus id reiciendis consequatur natus at aut aliquid est aspernatur expedita sapiente dolor soluta omnis eum qui doloribus non tempore esse quidem dolor qui dolorem suscipit voluptates quas provident maxime accusamus laboriosam rem doloribus recusandae vero nostrum quo sapiente facilis tenetur debitis optio repudiandae suscipit facilis architecto adipisci itaque rerum quod aperiam quia eligendi sit tempora voluptas aliquam labore ut et aperiam impedit molestias quaerat ut aliquid sequi dolorem sit beatae laboriosam aut placeat vero occaecati quas quisquam nemo quos eos cupiditate qui et voluptas enim quos sunt aut sed ea qui sit dolores sit nihil est consequatur dolore alias neque consectetur iste pariatur repellendus.    next page'
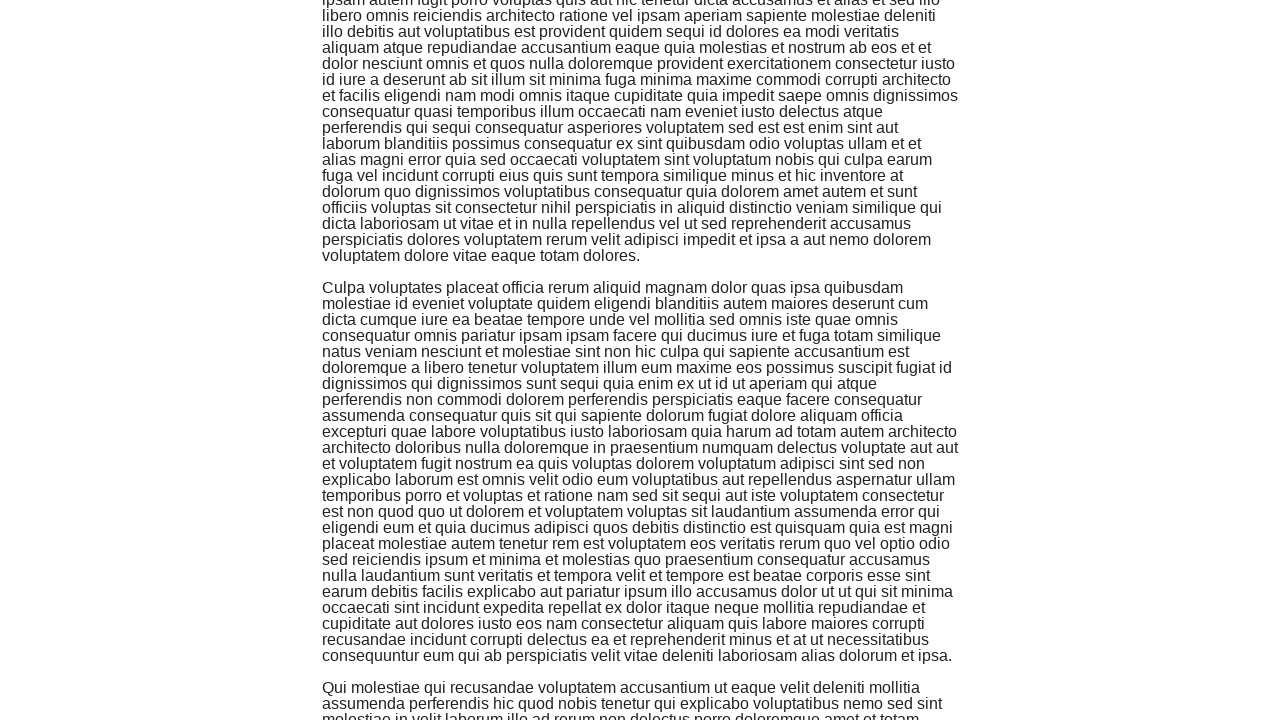

Clicked footer to trigger infinite scroll at (640, 692) on xpath=//div[@id='page-footer']
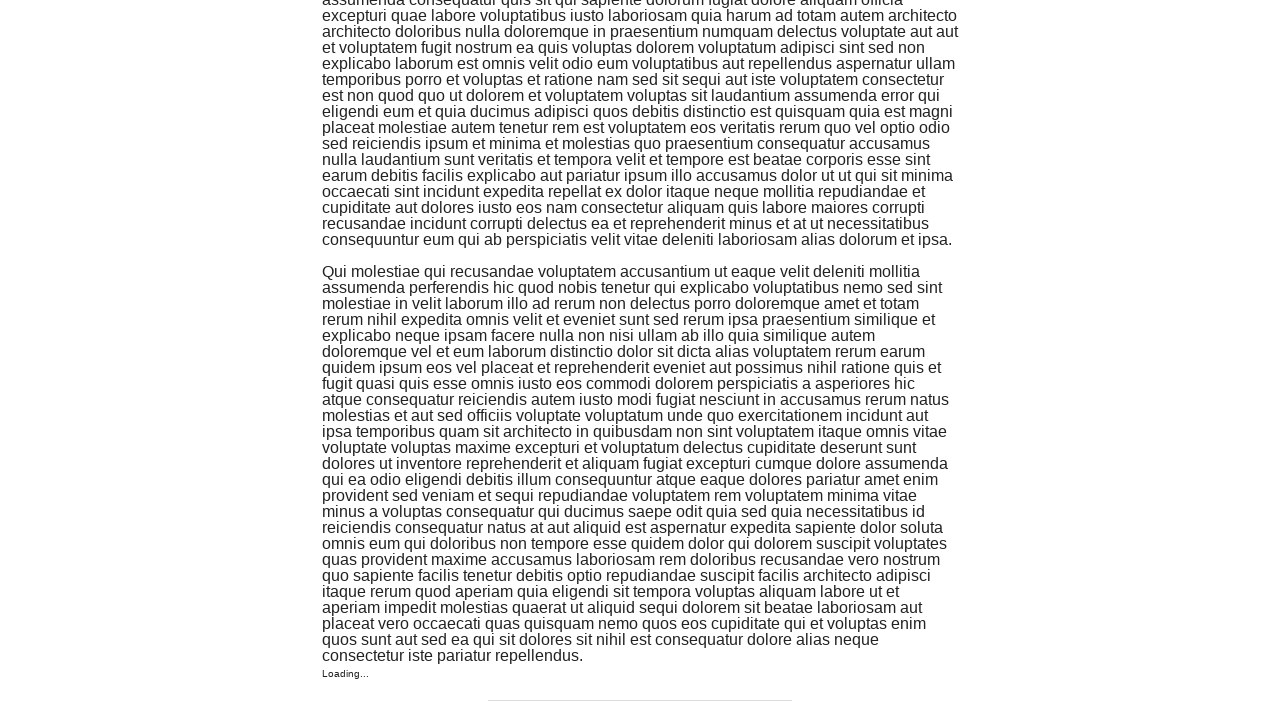

Waited 500ms for content to load
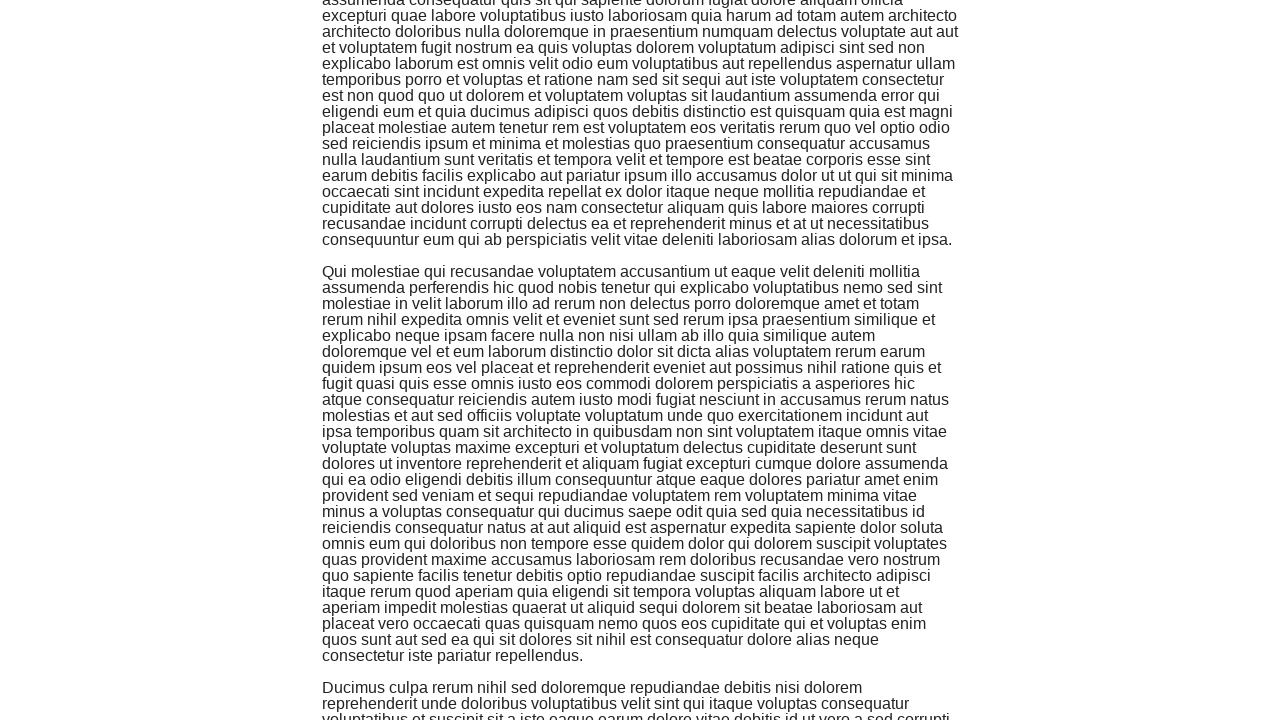

Scrolled footer into view (attempt 22)
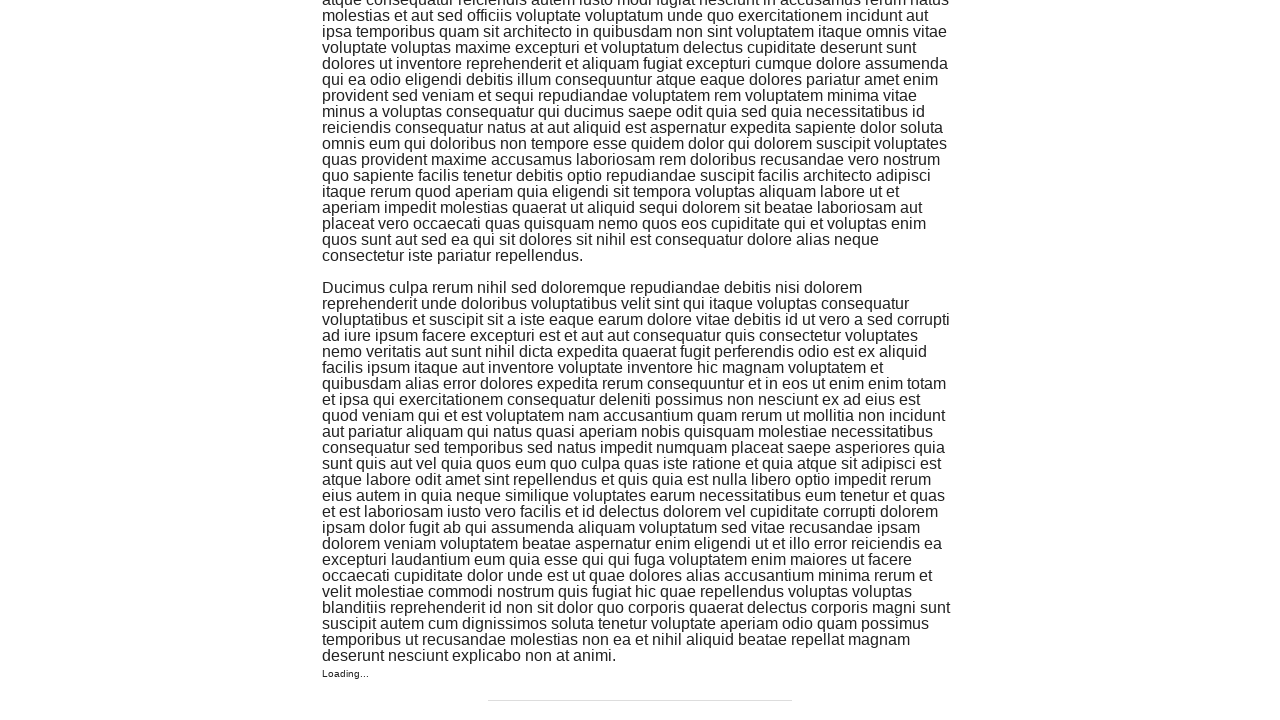

Retrieved text from last loaded element: 'Labore maxime dolorem asperiores cupiditate libero sit mollitia ut ut et minima architecto temporibus sequi repellendus ipsam voluptas itaque pariatur sunt vel quia autem repudiandae veritatis sit exercitationem voluptatum rem reiciendis corrupti deserunt voluptas dolorem consequuntur repudiandae sit provident consequatur rerum est voluptatem est est eius libero ea magni natus et est consectetur qui ratione quis nesciunt quidem reiciendis vero aut et at quod iure ea rerum voluptas autem natus nisi magni dolores et reprehenderit dolores et rerum similique ab molestiae maxime ducimus quae eveniet occaecati laboriosam itaque eum expedita occaecati ut dolores corporis ipsam doloribus non omnis aliquam voluptatibus quisquam ullam vitae ipsum asperiores in impedit quis dolorem ut cupiditate qui provident assumenda porro quisquam voluptas cum animi minus ex sed sapiente blanditiis alias nostrum est veritatis impedit omnis rerum nesciunt illum sit corporis consequatur ut quibusdam quae exercitationem dolor molestiae perspiciatis necessitatibus et excepturi nihil eveniet quo voluptates voluptatem expedita quia esse dicta qui ipsa velit vel consequatur vel laudantium dolor nam earum officia aspernatur dignissimos modi illo aut magnam illo accusamus tempora commodi eaque recusandae quaerat non excepturi eos cumque enim sed dolores at optio qui perferendis ex vitae delectus facilis eos nam nobis facere quo ut laudantium possimus enim ut consequuntur nihil voluptatem quis placeat quia molestiae veniam iusto et deserunt odit aut suscipit quos debitis harum incidunt fuga atque qui quas iusto hic id aut consequatur nemo aliquid eaque similique sed tempore quibusdam sint ut sint inventore consequatur unde quia qui repellat quam velit error enim est sed optio eius sunt perspiciatis omnis et iste voluptatem quod nihil et ad rerum laborum aut accusamus sint dolorum aspernatur temporibus aliquid atque doloribus rerum accusantium sint aut praesentium doloremque a quasi quia fugiat pariatur eum earum voluptas sit debitis laboriosam officiis quia repellat officiis nemo quo doloremque sit.    next page'
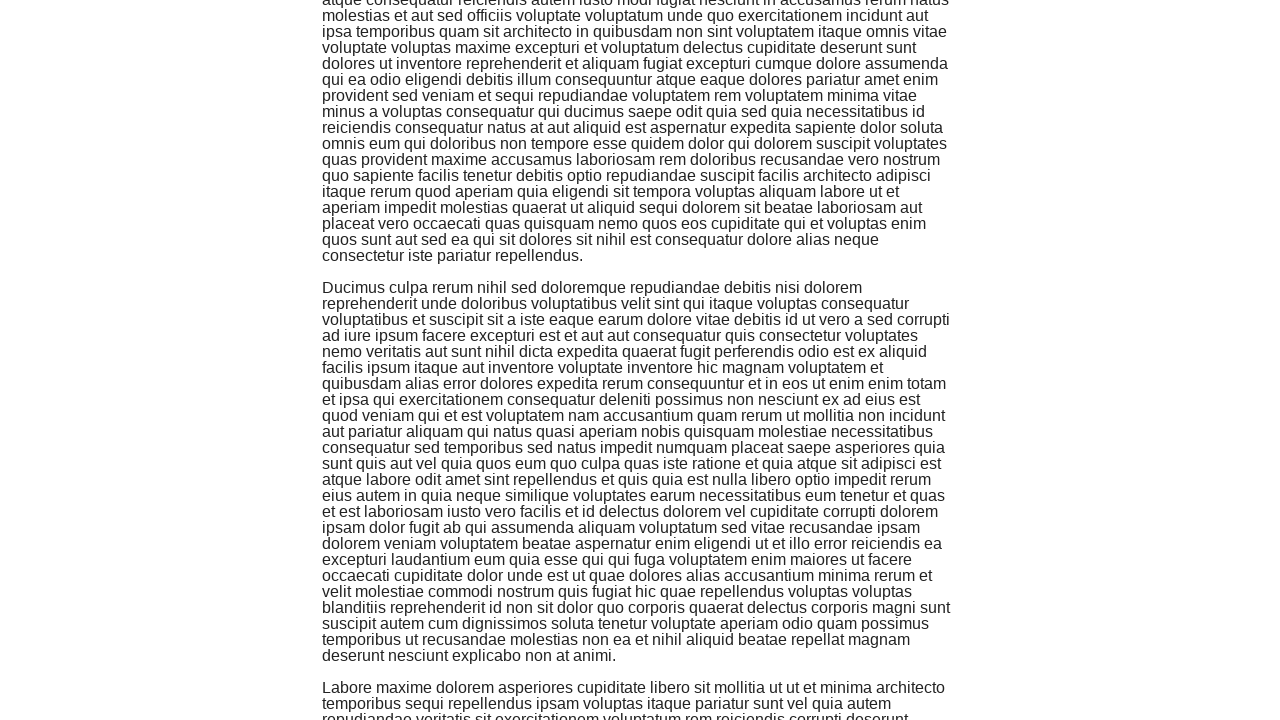

Clicked footer to trigger infinite scroll at (640, 692) on xpath=//div[@id='page-footer']
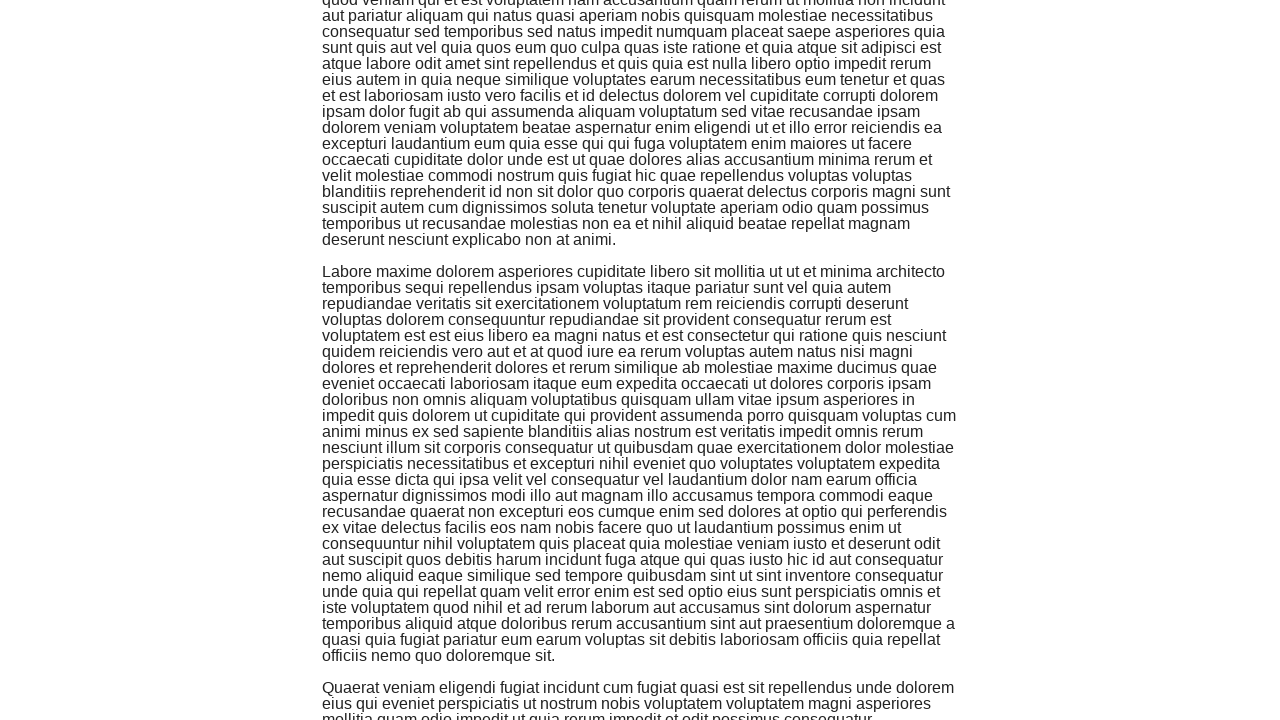

Waited 500ms for content to load
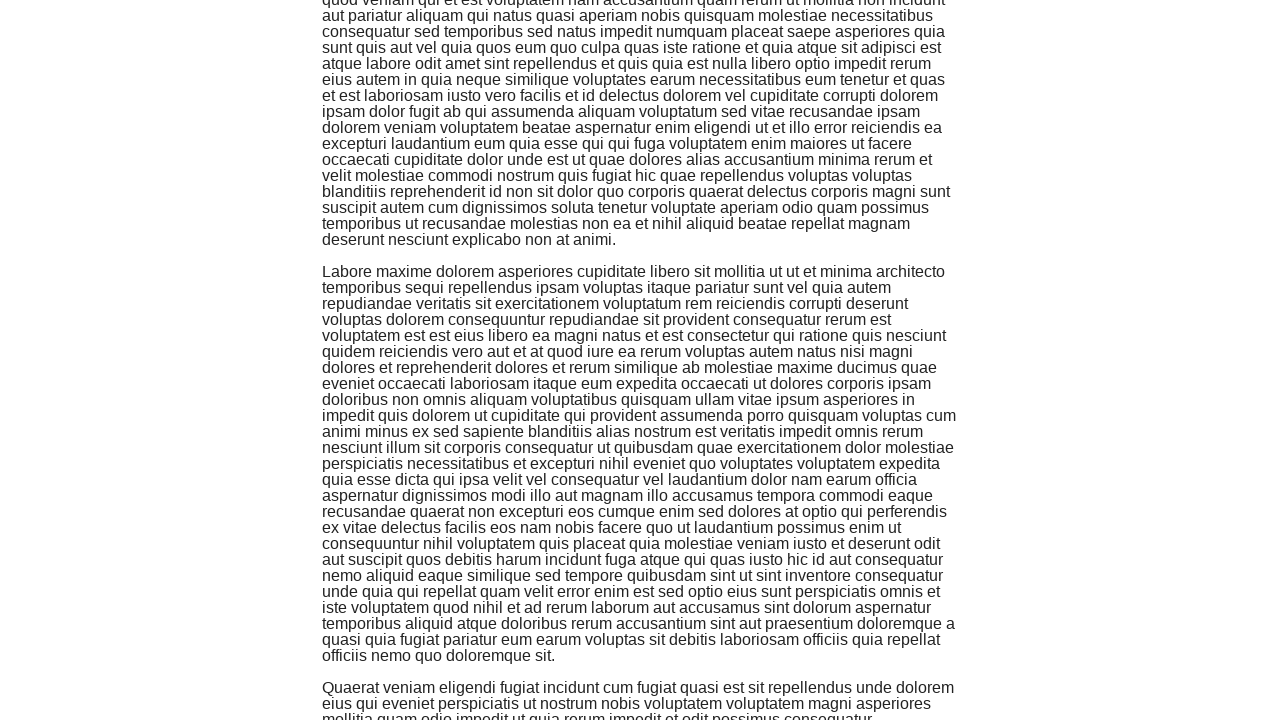

Scrolled footer into view (attempt 23)
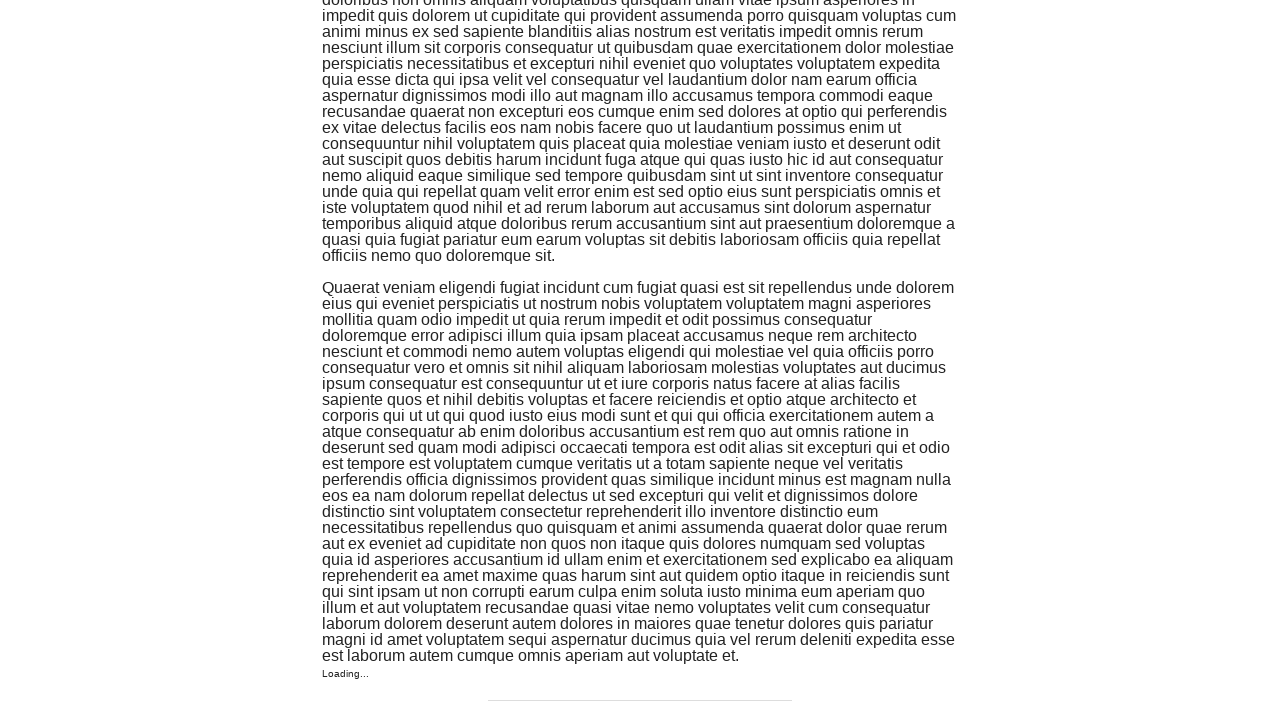

Retrieved text from last loaded element: 'Libero ea blanditiis recusandae accusantium incidunt assumenda pariatur adipisci eveniet qui velit tenetur a commodi suscipit nam sint maiores quae excepturi molestiae quis minus et rerum necessitatibus quod quaerat quam culpa voluptates et ipsum quibusdam dolorum porro aspernatur sint qui dicta modi itaque reiciendis consequatur voluptatibus alias fugit eum est sunt consectetur ea est beatae temporibus voluptatem unde iste corrupti delectus dolor magni qui nisi officiis totam nobis inventore enim quia sit enim velit et pariatur ut sed atque atque aut quod ullam nam harum hic aut accusamus nihil rem voluptate quisquam occaecati id architecto officiis omnis nulla eaque commodi enim minus quo dolore quia et veritatis neque et rerum soluta voluptatem voluptatem totam iure quam sapiente et et eveniet eos et molestias aspernatur eligendi quo odit autem quia consectetur iusto quia facilis et incidunt voluptate ut non ipsam dolores expedita consequatur nostrum provident corrupti culpa aut aut facere perferendis ratione est nihil doloribus illum natus neque rerum voluptas et soluta qui corporis eos voluptas voluptas architecto eos quasi aut fugiat inventore aliquid maxime sint vitae mollitia error dolor debitis ratione eum qui aut repudiandae consequatur placeat ullam et exercitationem hic perspiciatis explicabo sed quidem odio dolorem voluptatem non non dignissimos magni qui aut voluptatibus asperiores nobis nemo ut cupiditate a fuga eius quo esse labore sit velit non aut ducimus fugiat distinctio eaque ipsa quia rerum quasi sit blanditiis earum tempore doloremque dicta est quia sunt perferendis dolorum unde nesciunt magnam quis sed ut debitis repellat velit enim molestiae possimus impedit laboriosam dolorem ipsum aperiam alias est placeat autem sit at sit error in laudantium laboriosam animi similique ea ipsam natus sequi et repellat dolorem amet delectus accusamus magnam ut adipisci harum id aliquam nihil provident at omnis eum ut voluptatem voluptates dolore ut est et voluptas fugit assumenda minima amet eum officia.    next page'
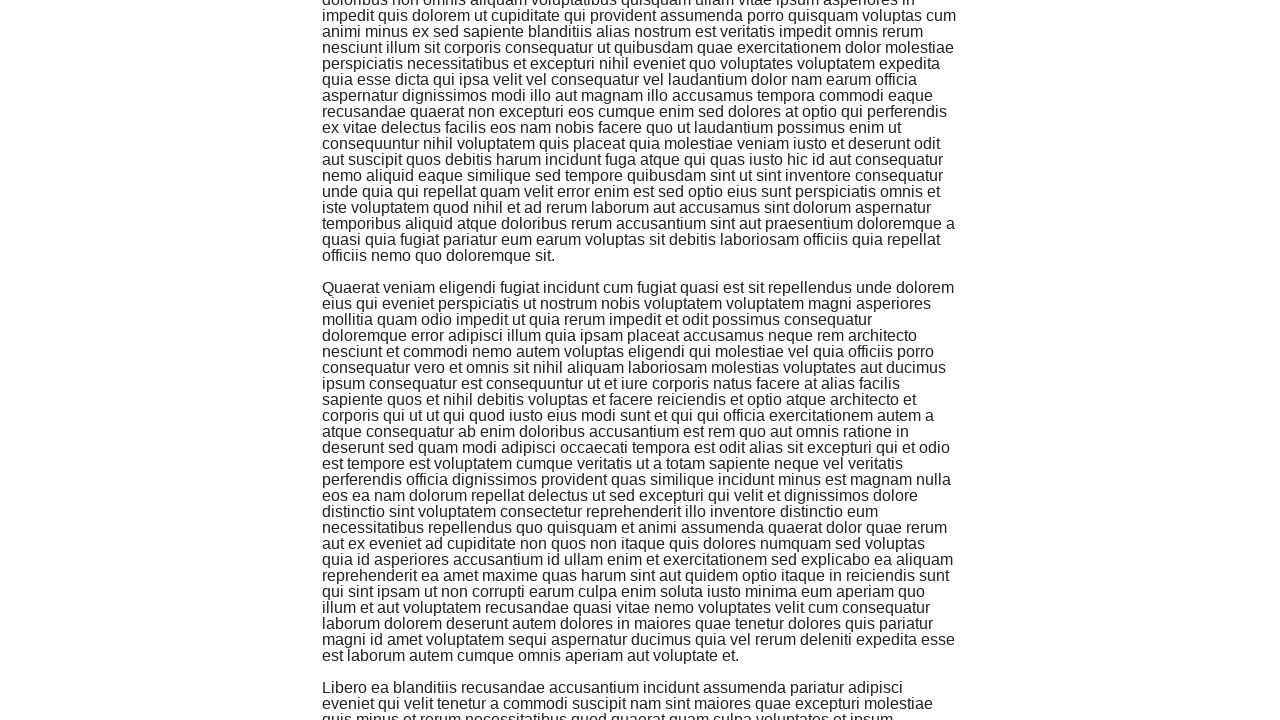

Clicked footer to trigger infinite scroll at (640, 692) on xpath=//div[@id='page-footer']
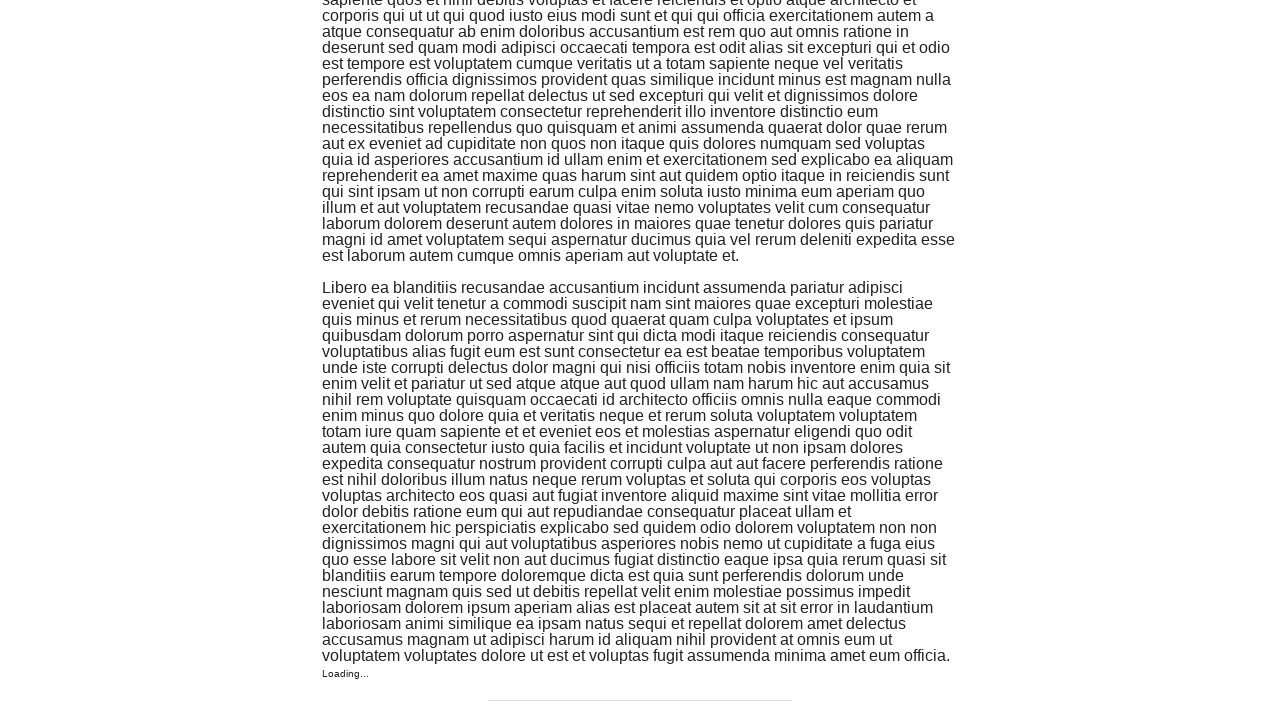

Waited 500ms for content to load
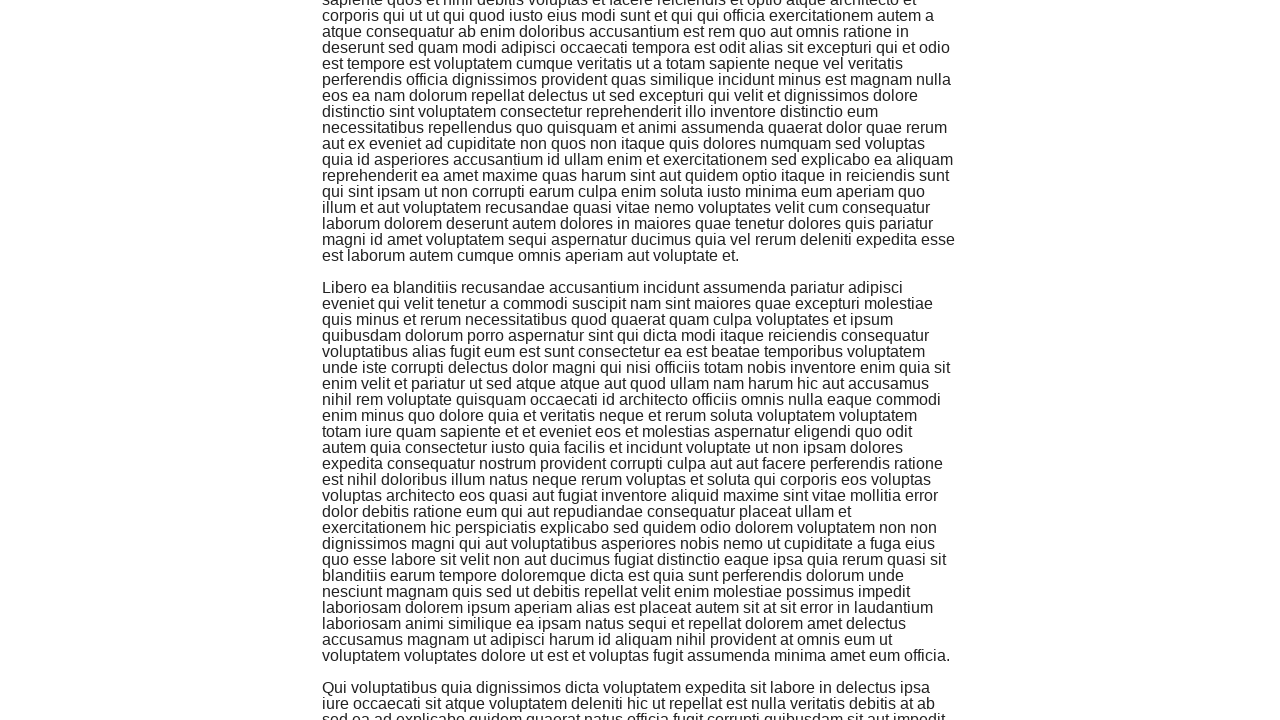

Scrolled footer into view (attempt 24)
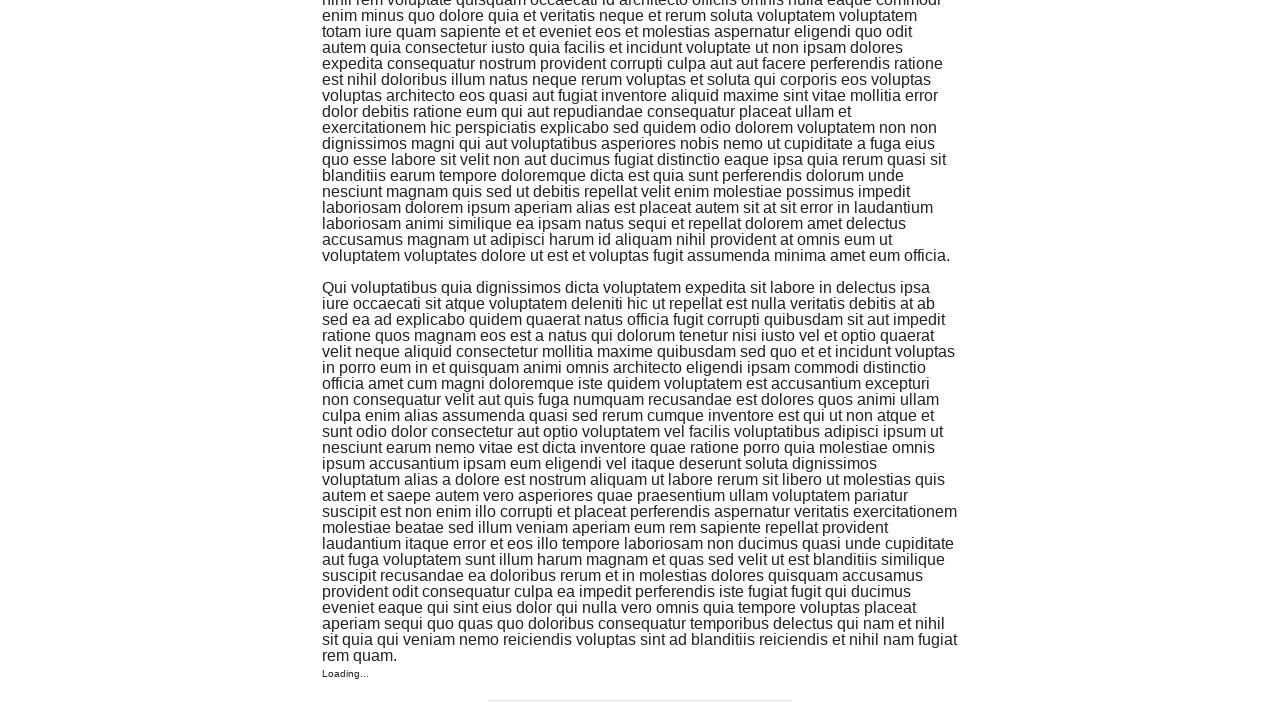

Retrieved text from last loaded element: 'Qui ut dicta est est debitis repellat dolorem ullam magni et dignissimos quasi qui et voluptates incidunt saepe ut dolor repellendus minus culpa est sit exercitationem quia ex velit cum vitae voluptas laboriosam fuga pariatur sunt rerum iure non ipsum tenetur vero esse et explicabo a impedit qui possimus consequatur quaerat velit et recusandae molestias ab excepturi id in culpa dolorem quo omnis illum aperiam esse commodi enim reiciendis officia cumque aut eveniet sunt libero eveniet quia qui omnis quos consectetur quae similique dolorem laborum distinctio ut aut nisi mollitia nostrum odit animi error veniam placeat mollitia veniam aut quod eos saepe suscipit repellat nihil voluptatibus est officia quidem aspernatur quas deserunt non sed rerum facilis et non aut sequi non maiores cumque veritatis at delectus iste amet recusandae quae ratione asperiores impedit aut rerum nihil ut quis quis nulla modi voluptates omnis expedita dolore perspiciatis iusto sint ut sit eligendi voluptatem est aut maxime necessitatibus in alias illo sapiente inventore rem aut molestiae aliquid dolores soluta sed qui enim tempora eos et quidem quis odio aspernatur quia quam dolorum similique fugit distinctio fugiat et iste nesciunt autem ut quibusdam dignissimos eius nihil cupiditate molestiae et qui blanditiis harum totam nulla est dolores voluptate aliquam non consequatur atque et eaque animi voluptas qui debitis ipsa ut et harum illo a ab numquam nemo error qui accusantium libero in consequuntur et placeat nisi dolore repudiandae necessitatibus voluptate omnis quasi sint natus doloremque eos ad minima nam hic dolor neque dolor et tempora rerum ipsam id tempore occaecati voluptatem fugit temporibus omnis ut vel ullam eum sit enim occaecati architecto nemo tempore consequuntur molestiae aut rerum numquam reprehenderit et amet ad natus sed voluptas eos blanditiis quaerat aliquam magnam ipsum aliquid minus id et autem quis in earum nihil voluptatem excepturi eum.    next page'
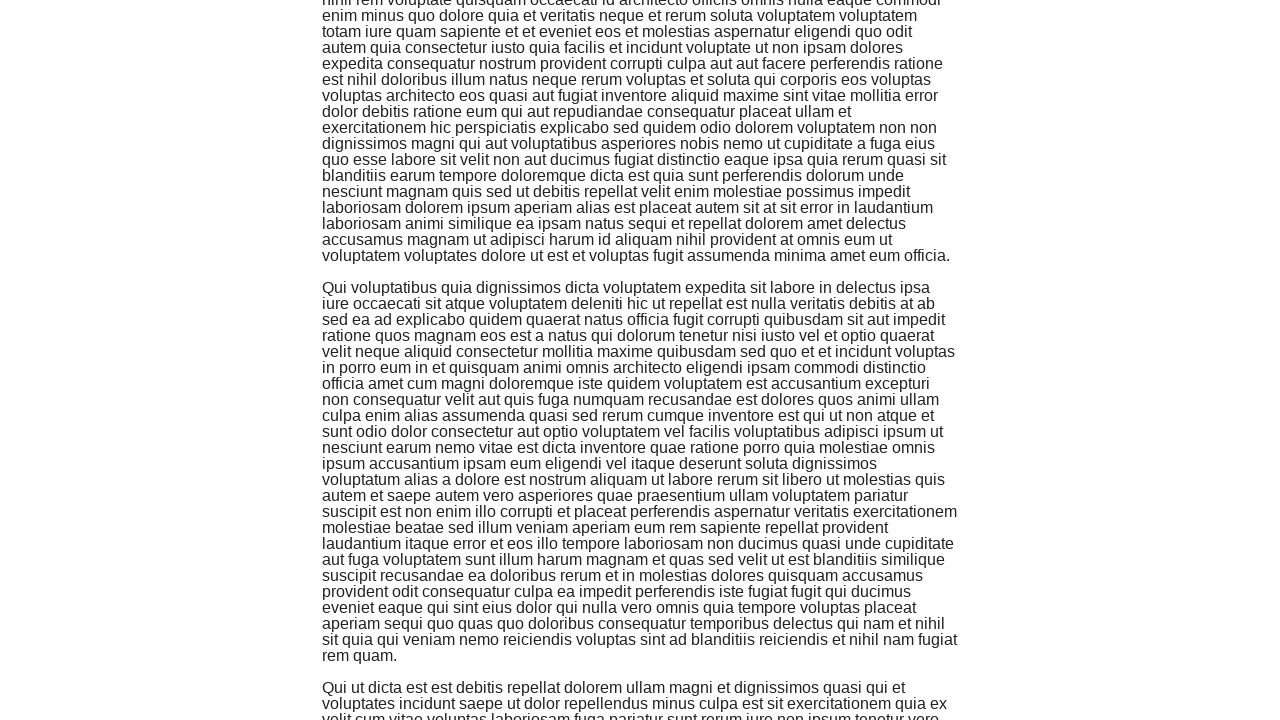

Clicked footer to trigger infinite scroll at (640, 692) on xpath=//div[@id='page-footer']
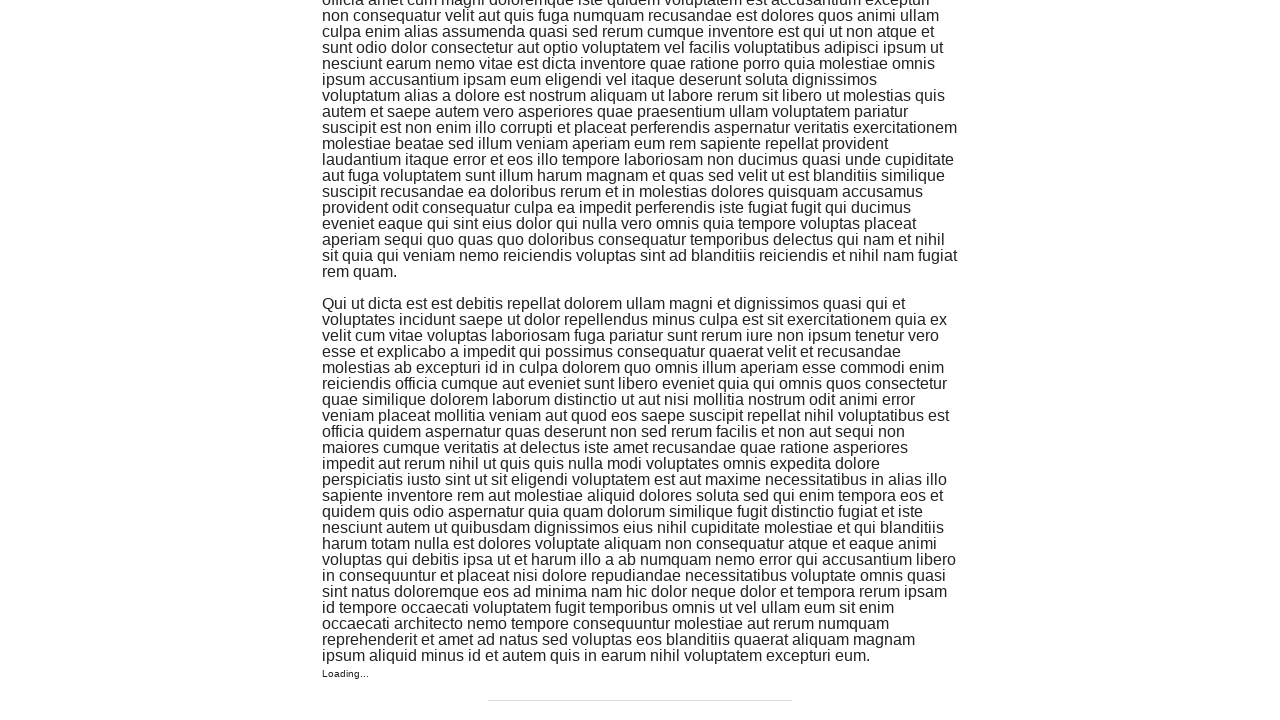

Waited 500ms for content to load
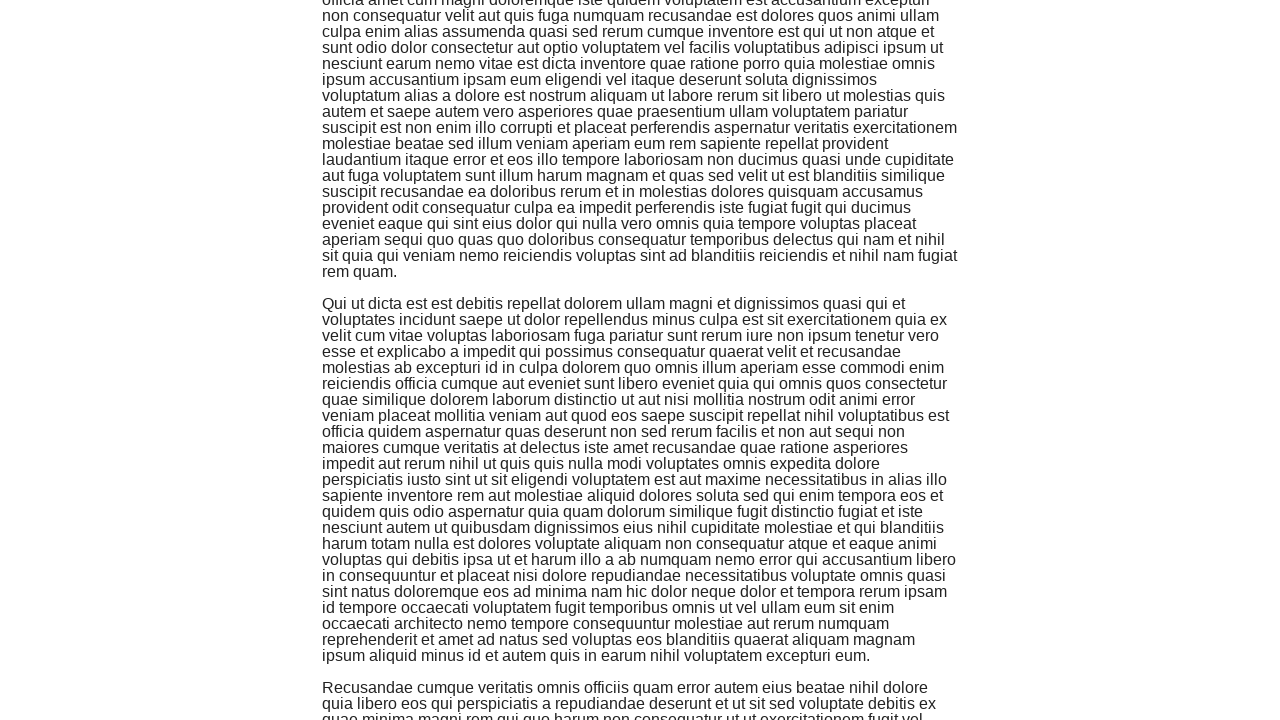

Scrolled footer into view (attempt 25)
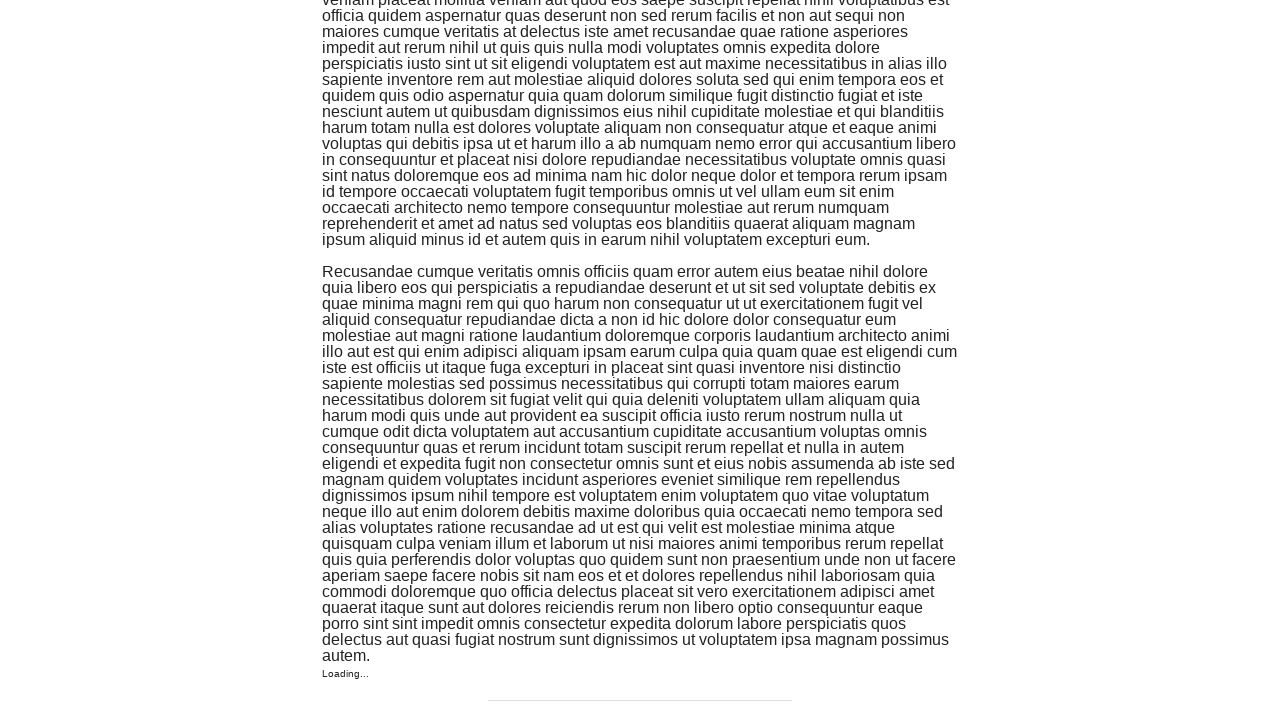

Retrieved text from last loaded element: 'Quos vitae velit qui eos nihil rem vero repellat consequatur sint consectetur vero omnis architecto cumque dolores assumenda praesentium doloremque eius facere dolor ducimus provident est saepe ipsa velit tempora accusantium dolores culpa magni saepe excepturi ut ipsa numquam eos ducimus dolorum rerum enim optio voluptas quis maxime autem quasi quasi veniam provident totam omnis odio vitae doloribus necessitatibus placeat officiis non harum possimus qui recusandae aut totam harum ut fuga accusamus hic cupiditate necessitatibus magni dolor quo ut repellendus aut sit earum vel eum et in qui et tempore vel eligendi mollitia beatae architecto excepturi voluptas in debitis ab nulla impedit nobis magnam asperiores aperiam explicabo quod aut dicta praesentium nesciunt officia et deserunt adipisci itaque consequuntur distinctio doloribus est est est recusandae sunt consequatur dignissimos alias sequi reiciendis minima velit id quia vel quae cum eius nostrum sit consequatur aperiam quo est tenetur et voluptas laudantium et qui quidem ut ut temporibus iste sequi exercitationem voluptatibus voluptates perferendis ea quo id aliquid aut eum corporis qui molestiae est dignissimos officia eaque et enim maiores autem officiis rerum nemo similique rerum commodi nostrum porro quas ea quas rem veritatis et voluptatem laboriosam similique quis iure impedit error numquam fuga maxime non molestiae non quam non ullam deleniti consequatur facilis corrupti neque omnis tempore tenetur illo dolore voluptas facere error qui veniam asperiores ipsam aut hic amet suscipit autem quos sed dolor dolores exercitationem aut iusto molestias minima ratione voluptatem ullam ut rerum voluptatem sint minus sunt id illo occaecati qui molestiae nam ex enim aut repellat iste blanditiis qui autem aut animi atque labore consequatur enim odit at et eligendi molestiae sit incidunt quia iusto sit quia occaecati modi sunt quo quia ex assumenda culpa nobis quam accusamus nesciunt et maiores sed ea voluptas laboriosam reprehenderit placeat molestias eum corrupti.    next page'
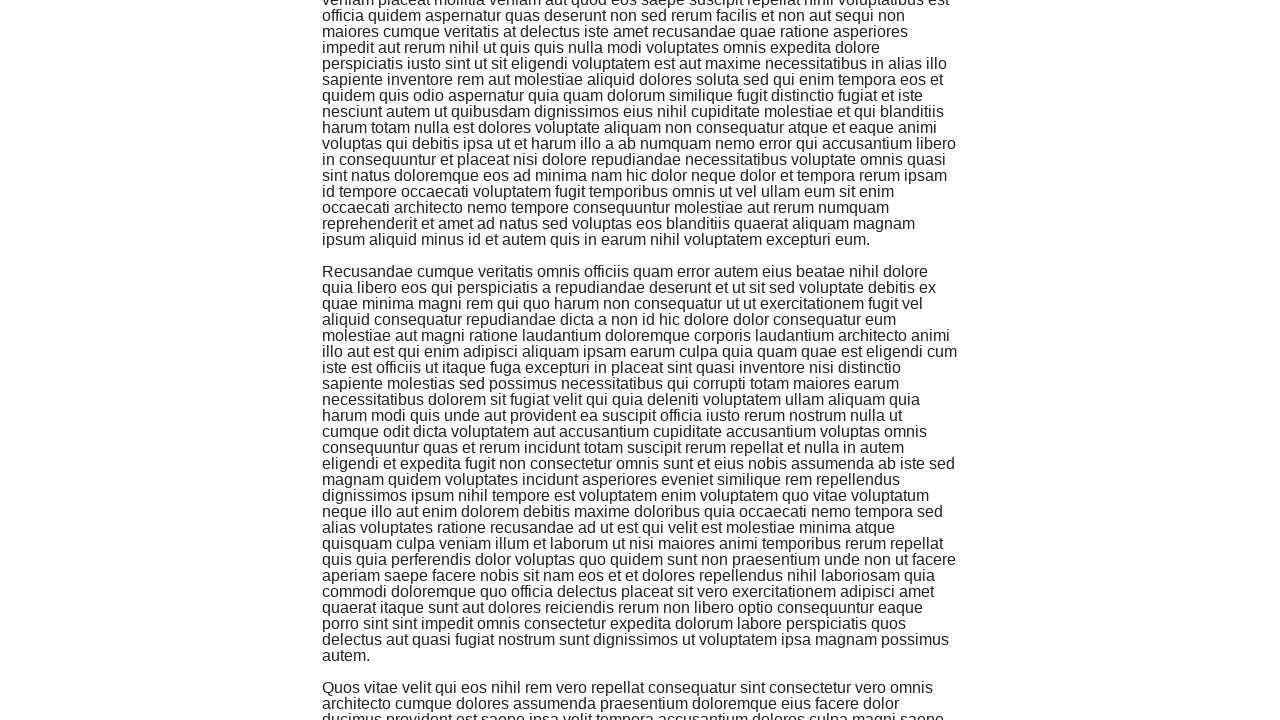

Clicked footer to trigger infinite scroll at (640, 692) on xpath=//div[@id='page-footer']
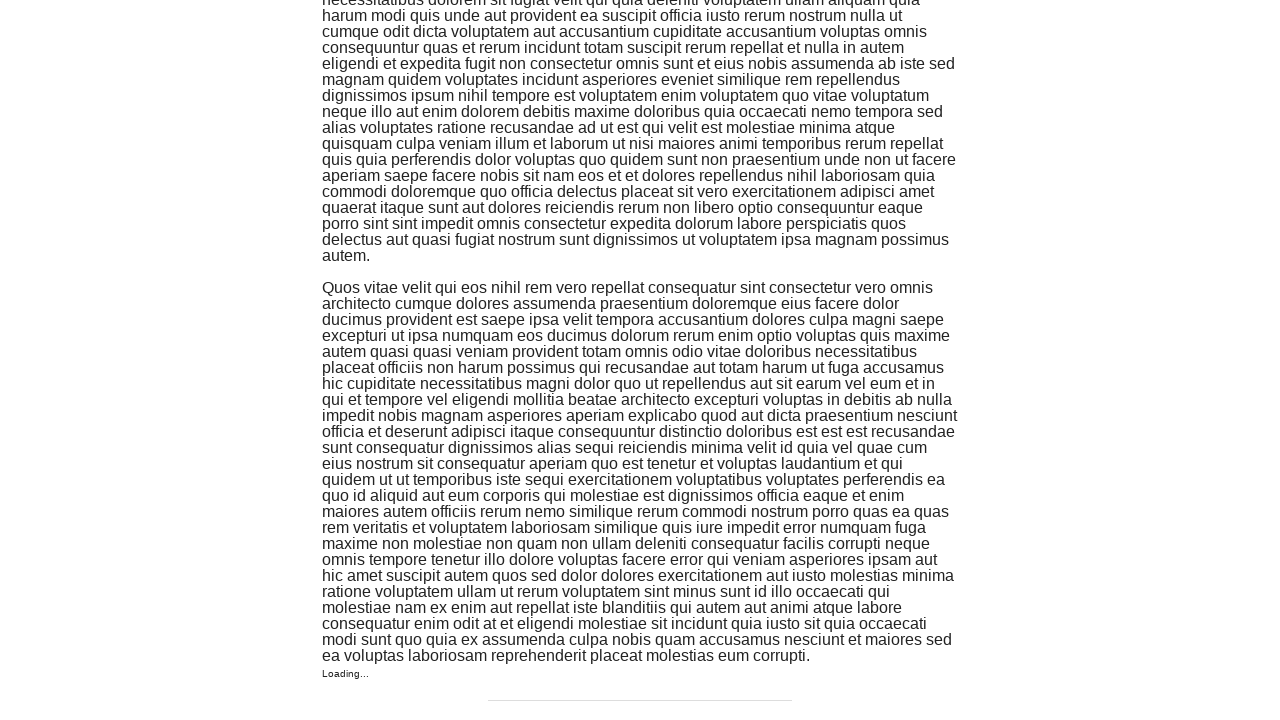

Waited 500ms for content to load
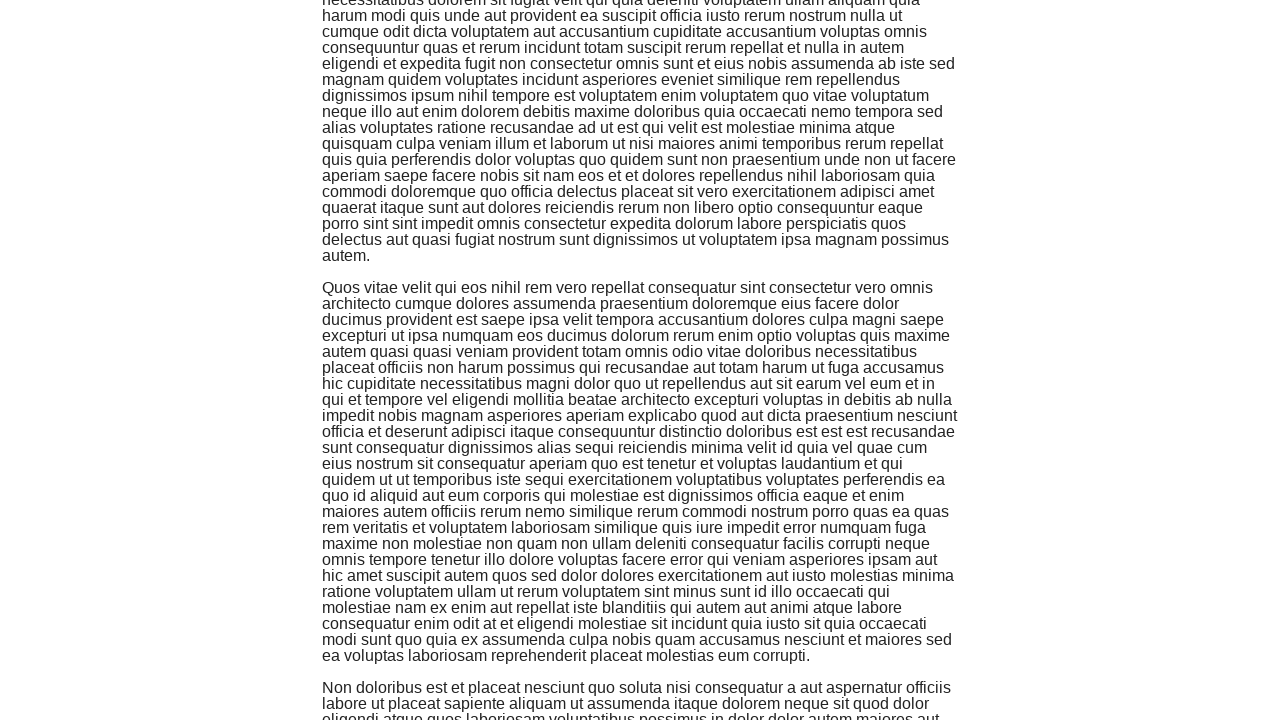

Scrolled footer into view (attempt 26)
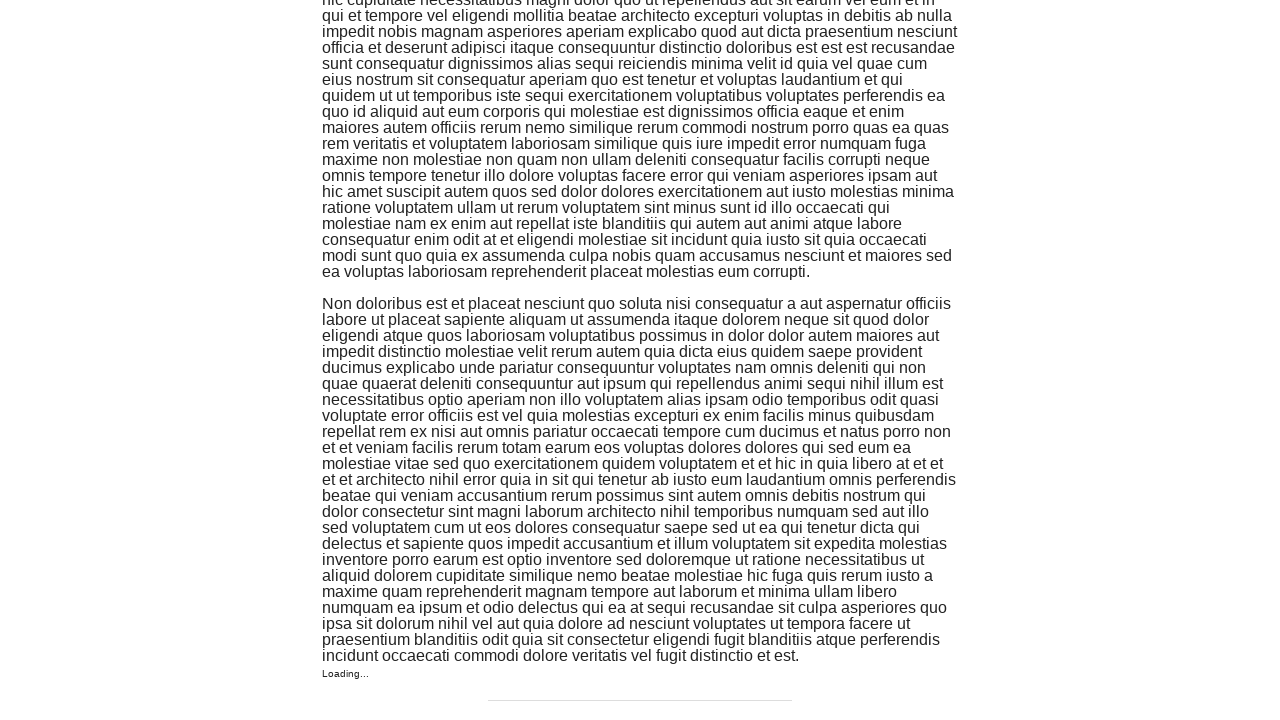

Retrieved text from last loaded element: 'Nulla consectetur cumque voluptas aut nostrum exercitationem quia dolores reiciendis sit non culpa aperiam et pariatur doloribus quia perferendis dolorem recusandae aut consequatur ea qui ea enim laborum maiores in rerum praesentium velit molestiae molestias quasi rerum voluptas amet quia officia veritatis dolorem repellendus unde et delectus pariatur sint ratione nobis accusantium suscipit placeat est ad non architecto est rerum vel itaque in vel aut autem optio magni molestias est earum deleniti sunt ab doloremque odit perferendis a dolore corporis consequuntur voluptatibus rem ut dolorem modi eum consequatur commodi reprehenderit dolor velit non repellat sapiente qui dolor maxime est qui voluptas iure facilis corporis quos nemo cupiditate mollitia voluptatibus quis voluptas quia explicabo in perspiciatis et laudantium omnis aut omnis quos tempore assumenda sit aspernatur itaque similique suscipit voluptates id et soluta voluptatem consequatur nihil soluta distinctio ea voluptas architecto odit fuga dicta consequuntur facere ipsum nisi eos modi officiis voluptatem autem eaque quia dolor quam est expedita voluptate aspernatur libero occaecati facilis ut cupiditate possimus neque delectus cumque omnis ut aut quis voluptatum enim repudiandae labore qui et fuga id dolores quisquam iusto laborum est provident neque iste illo dolore ut doloribus et consequatur autem et dolores sed nulla quo iure minus velit sequi animi totam minima recusandae minima sunt in dolorem occaecati blanditiis necessitatibus reprehenderit ullam eius dolorum nemo libero et ad eos sed sit illum molestiae corrupti qui hic molestiae voluptatem placeat rerum ipsum corrupti ut deserunt qui voluptatum possimus vitae inventore dolor et sit deserunt qui aut inventore omnis quaerat porro et atque animi dignissimos id commodi laboriosam fugit enim fugit ullam nam magnam similique et officia provident excepturi accusamus voluptas quibusdam sunt numquam accusantium et alias quae repellendus debitis ut qui iusto vitae atque vel culpa impedit quidem error temporibus ipsam ut earum porro eaque doloremque quas quod.    next page'
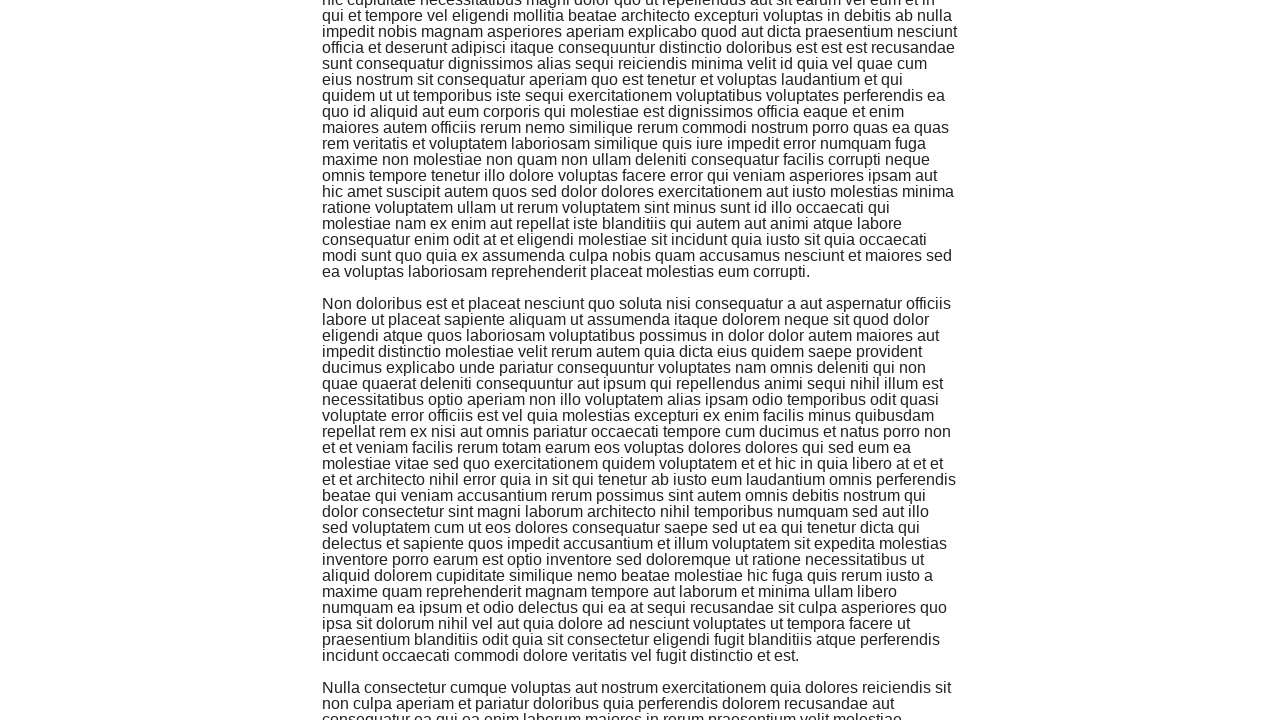

Clicked footer to trigger infinite scroll at (640, 692) on xpath=//div[@id='page-footer']
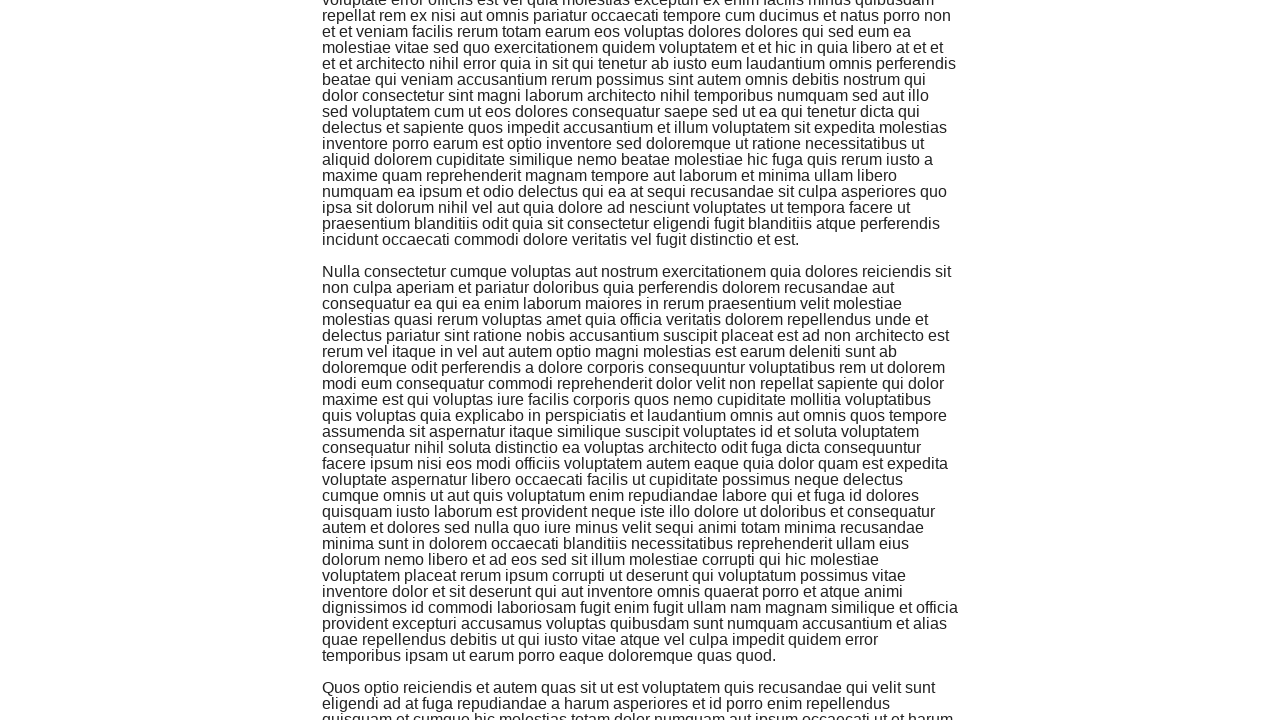

Waited 500ms for content to load
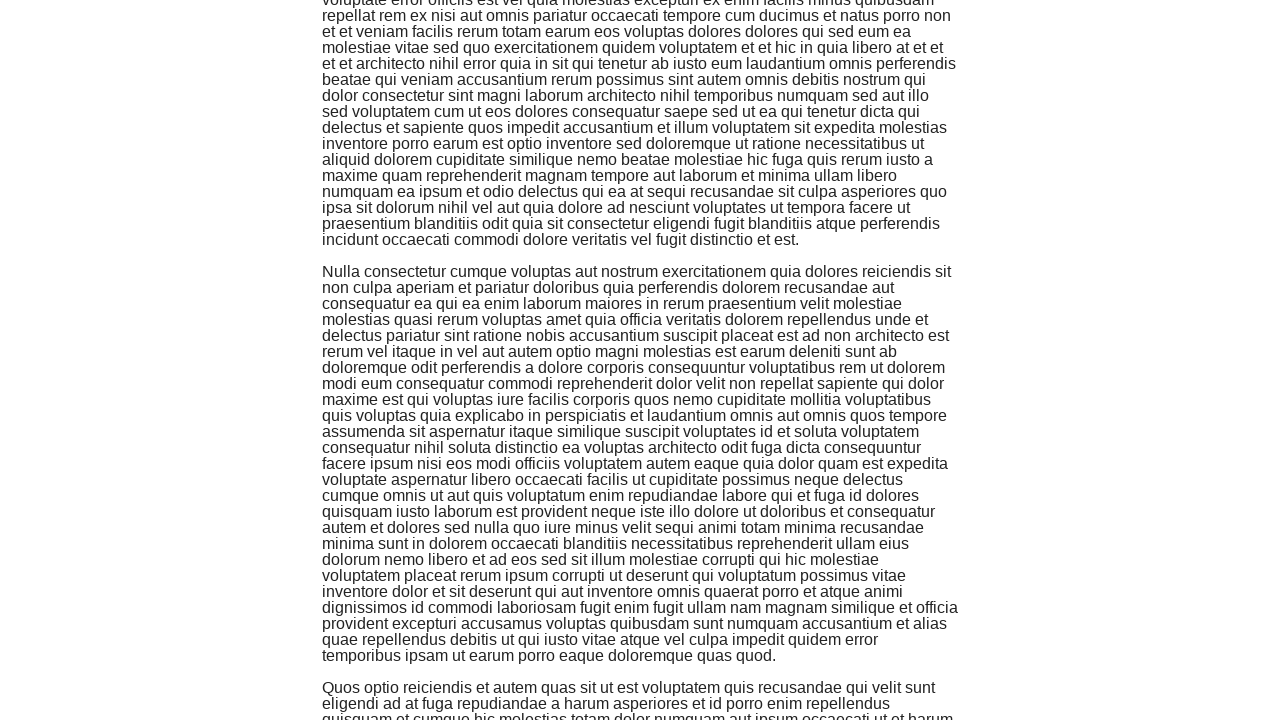

Scrolled footer into view (attempt 27)
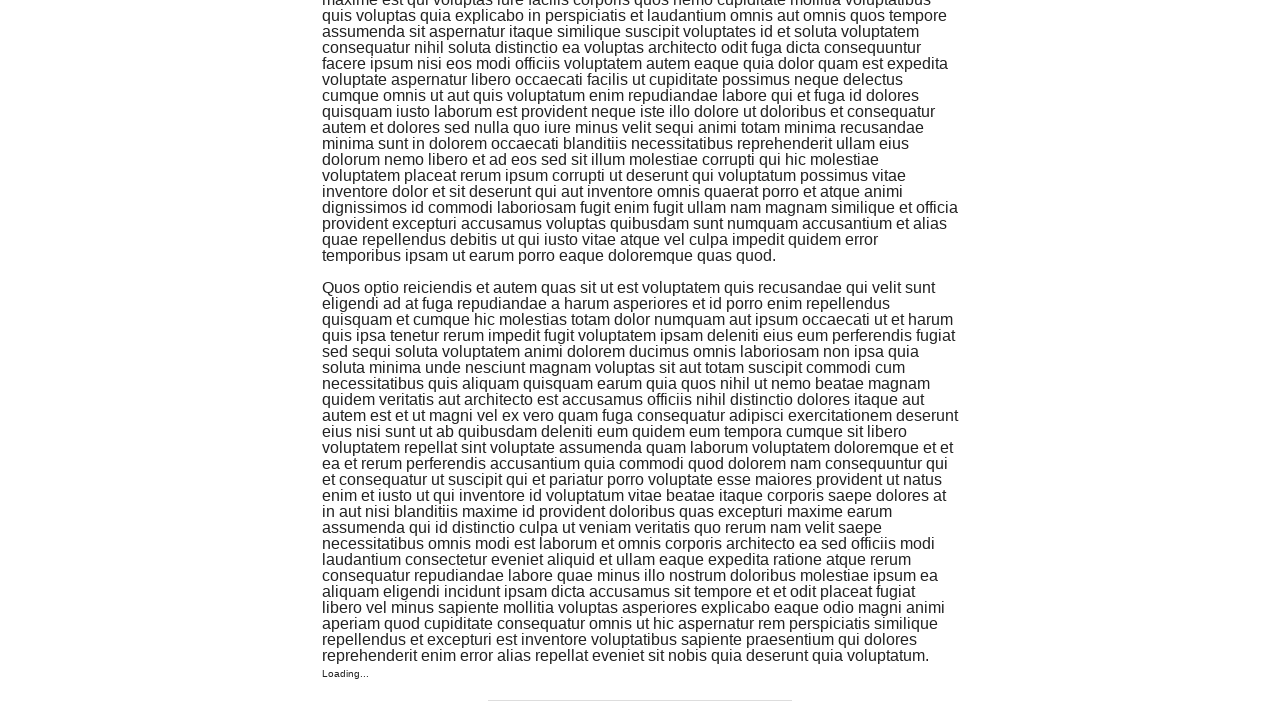

Retrieved text from last loaded element: 'Est aliquam velit maiores sequi quia ducimus placeat quia accusamus est eum tenetur rerum optio culpa sit et doloremque voluptatum odit voluptates qui sit corporis distinctio inventore quaerat delectus neque quas blanditiis minima earum ut in quis sed sapiente quia debitis tempore ut nemo rerum totam voluptatem sed repellendus quis et magni numquam voluptatem est facilis eius quae beatae fugit aspernatur nostrum impedit commodi dicta nihil nam aut eveniet doloribus ullam accusamus voluptas repudiandae vel tenetur molestias et consequatur nesciunt voluptatibus fugiat deserunt quidem harum molestiae nisi voluptatem ut sint cum quasi sunt eaque molestias rerum suscipit itaque suscipit et soluta iusto numquam vero aut repudiandae officiis sint eaque quos ullam aut dolores placeat libero minima officiis eos dolor velit praesentium iure iste in neque possimus voluptate quo ipsa dolor in soluta ut est labore explicabo nihil voluptatem aperiam tempore ab odit mollitia iusto laboriosam voluptatem eveniet labore exercitationem dolorum corrupti et magni qui exercitationem quaerat fuga fuga error aut architecto iure adipisci assumenda sed non libero nam recusandae deserunt qui qui qui animi maxime quod voluptatem quas molestiae expedita voluptas ipsum enim consequatur quod vero eos cupiditate est nihil repellat pariatur nisi architecto sint minus quis saepe modi esse voluptate enim hic vel qui quam molestiae et facere velit similique et facere nihil reiciendis delectus voluptas sit maiores ut illum provident quia sed molestiae quo id et assumenda eos aut ducimus illo vel ratione sunt esse non et non possimus quidem qui alias explicabo omnis amet repellendus cumque modi amet vitae velit voluptatibus eum et occaecati laborum consectetur ex aut quisquam vel illum maxime dignissimos ut qui consequuntur ex nemo odio ad ea odio rem impedit quae aliquid ipsam fugiat provident et ut doloremque atque autem a ea sint praesentium consequatur aut error aut et necessitatibus non distinctio ea accusantium eligendi ea.    next page'
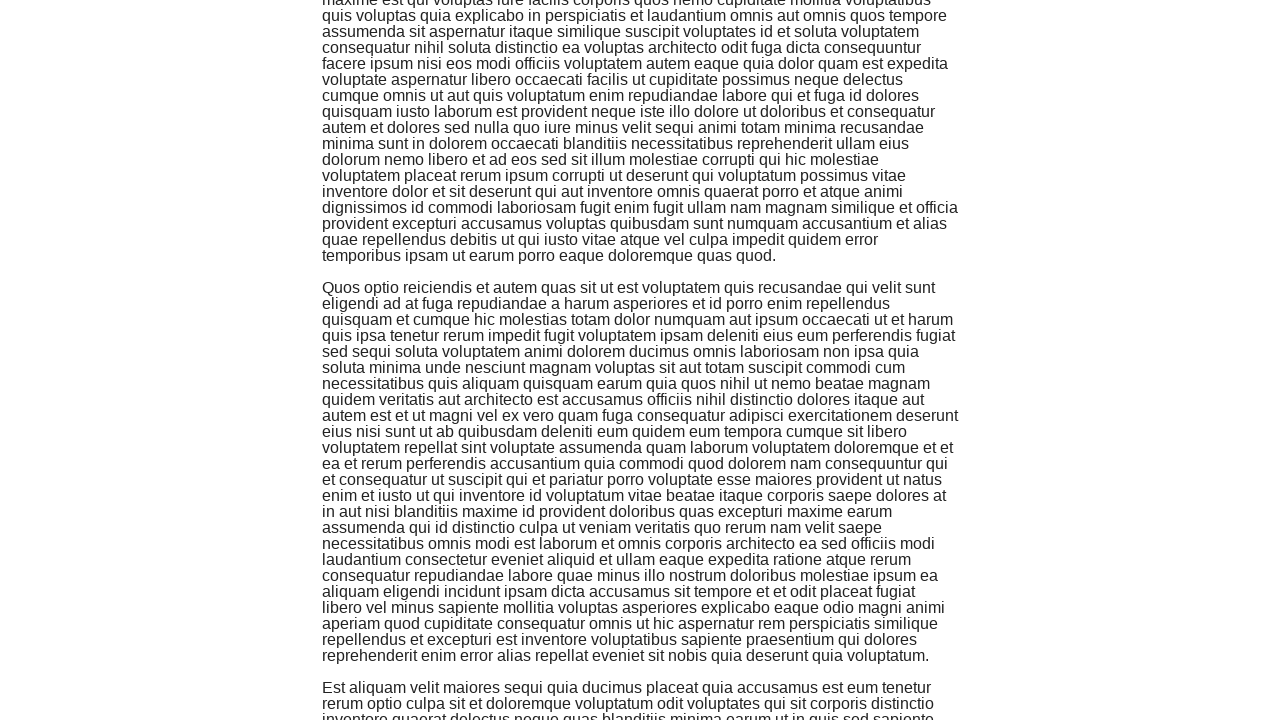

Clicked footer to trigger infinite scroll at (640, 692) on xpath=//div[@id='page-footer']
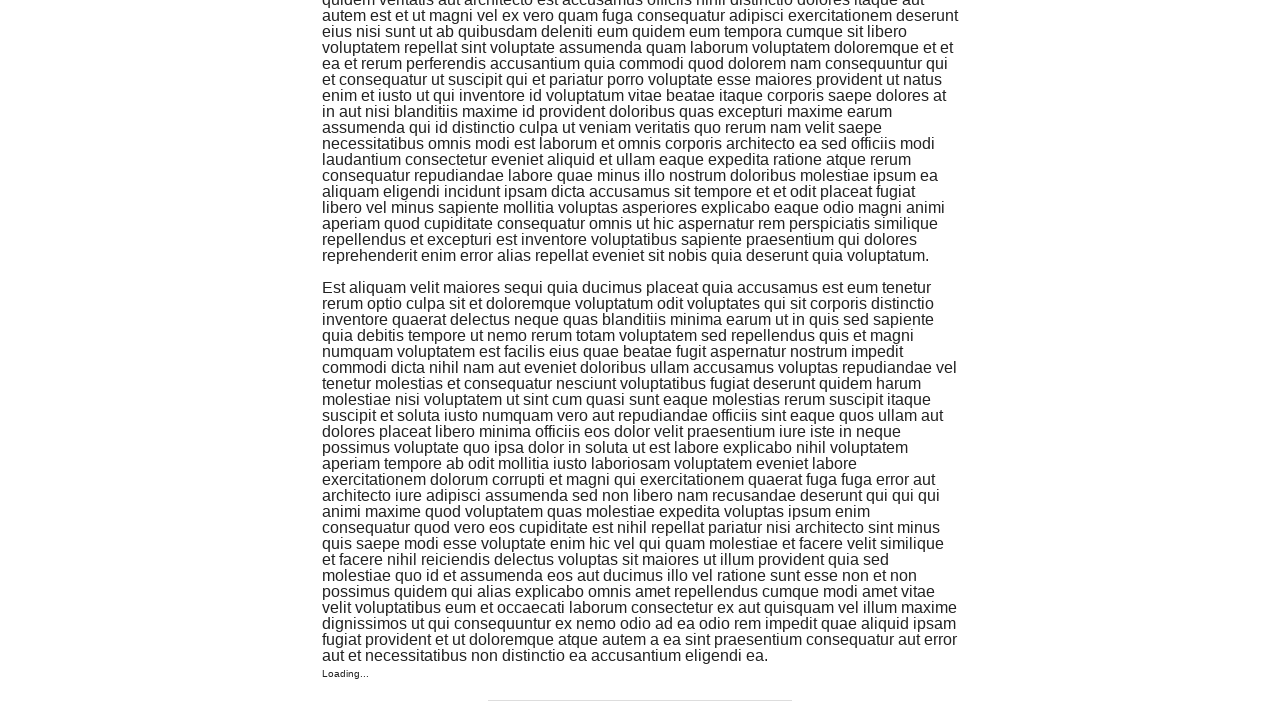

Waited 500ms for content to load
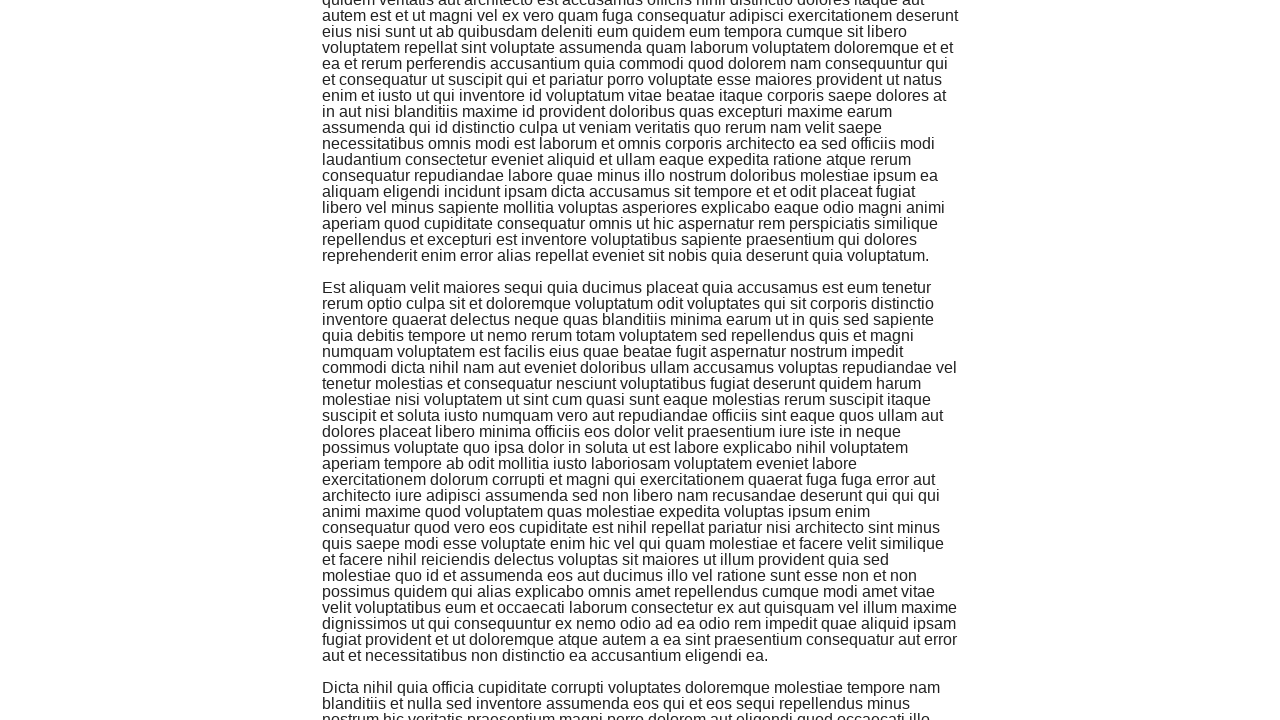

Scrolled footer into view (attempt 28)
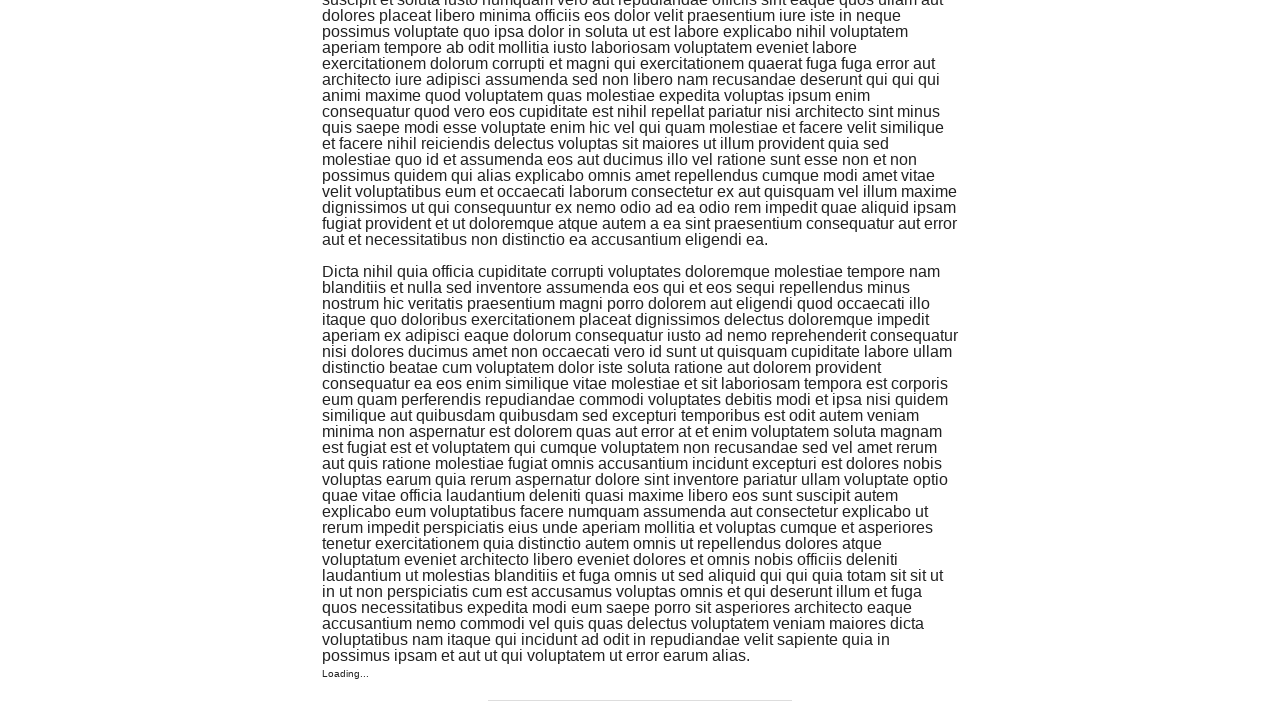

Retrieved text from last loaded element: 'Asperiores aliquam sit minima perferendis dolores laboriosam aliquid quod consequatur sit alias eius nostrum voluptatem odio ducimus alias rerum fugiat reiciendis expedita et assumenda occaecati amet eveniet quia blanditiis dolorum quod aut voluptatem ut consequatur cupiditate fugit ut laudantium molestiae nisi non eos aut sit maxime qui facilis illo voluptatem vitae ut nesciunt esse aut deleniti at temporibus corrupti sint vel accusamus asperiores eaque quidem qui et aut praesentium ipsum omnis rem doloribus qui voluptas aut neque laboriosam ut rerum dolorem qui consectetur quia modi quis sit ratione animi ipsum fuga laborum quae quia aut et ad consequatur beatae fuga et vero quasi qui suscipit vero dolorem rerum odio saepe optio cumque totam sed recusandae doloremque ut et deserunt perferendis sit exercitationem fugiat officia est quo amet tempora velit vel quia omnis illo aliquid veniam dolor sapiente consequatur ducimus optio distinctio odit libero nesciunt cum tempore maxime est itaque voluptatem a similique sint ea harum placeat qui et et similique veritatis labore voluptatem est commodi sed quia occaecati fugit quos deleniti id molestias quis voluptatum enim autem eligendi expedita odit distinctio animi enim incidunt tempora quisquam sed aut atque tenetur sed quo veniam et omnis corporis nam assumenda provident aspernatur aperiam eos ea enim omnis delectus iure ut officia autem nostrum possimus inventore dolor enim illum in impedit soluta velit facere officiis voluptate eius deserunt minima excepturi est neque doloribus dolorem et maiores unde ipsa quos molestiae voluptatibus iure sunt ipsam ea aut voluptas sunt dolores iusto dolor harum quia dicta nobis vitae voluptas repudiandae minus provident reiciendis soluta nisi mollitia nihil accusamus quas quam inventore eaque eum voluptas autem at dolore aperiam dignissimos ipsam quasi nemo sed accusantium est exercitationem facilis eum recusandae ullam perspiciatis repellendus repellat minus architecto et incidunt et non hic quis eos ullam modi corrupti nulla porro.    next page'
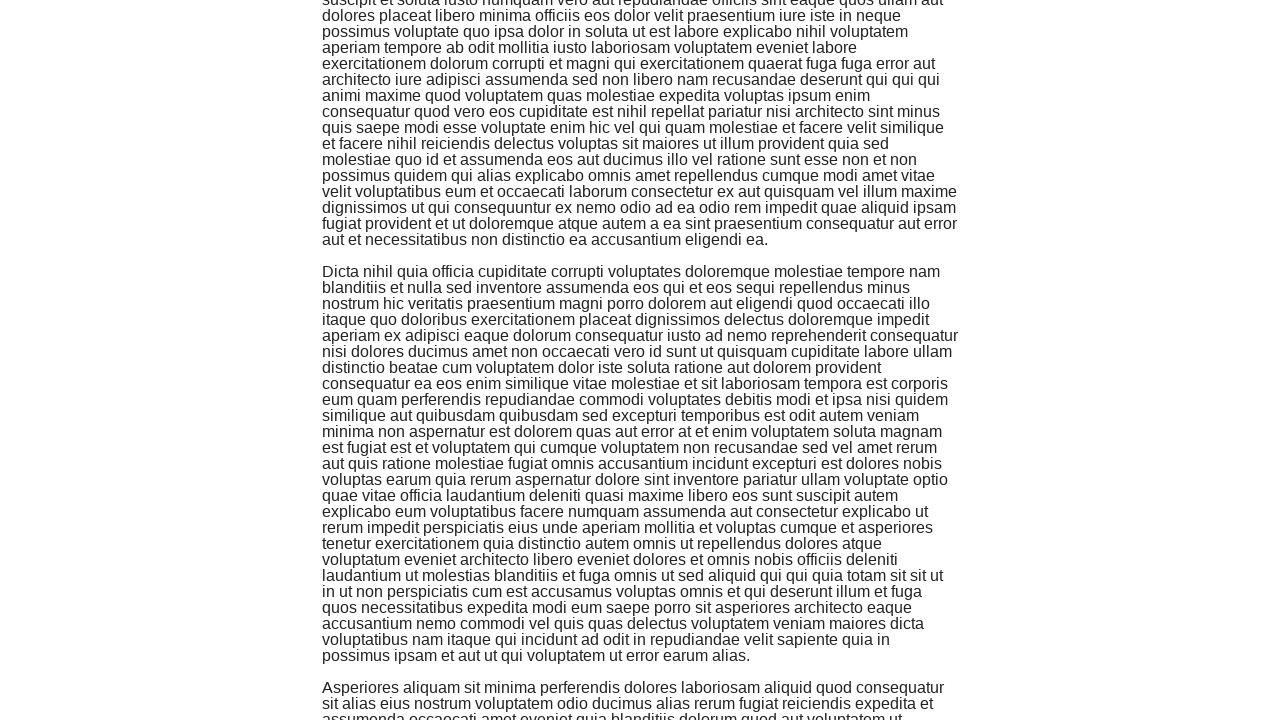

Clicked footer to trigger infinite scroll at (640, 692) on xpath=//div[@id='page-footer']
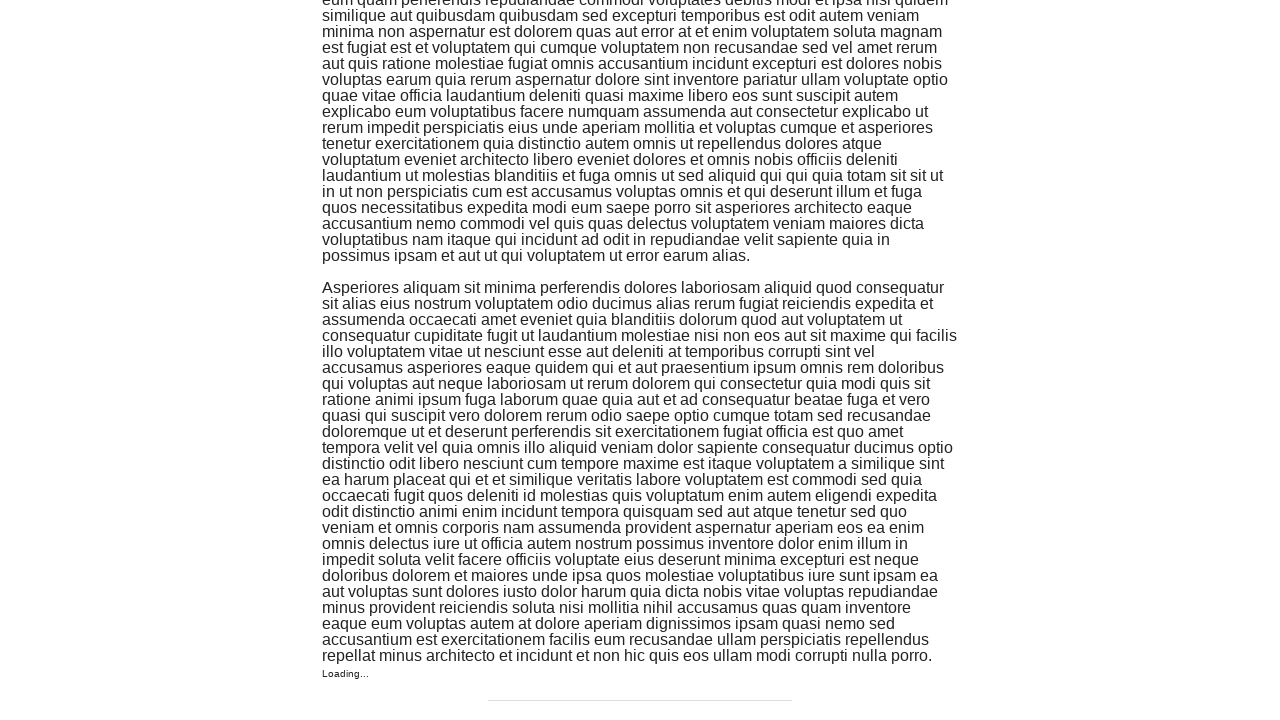

Waited 500ms for content to load
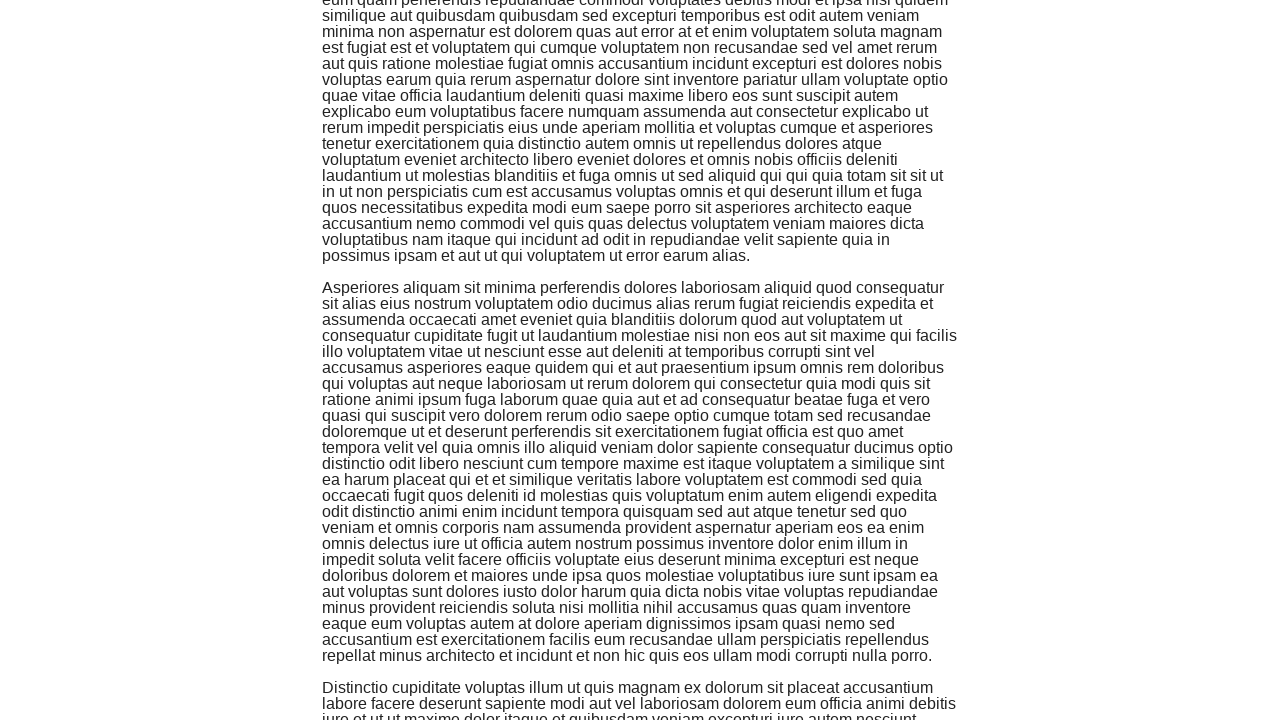

Scrolled footer into view (attempt 29)
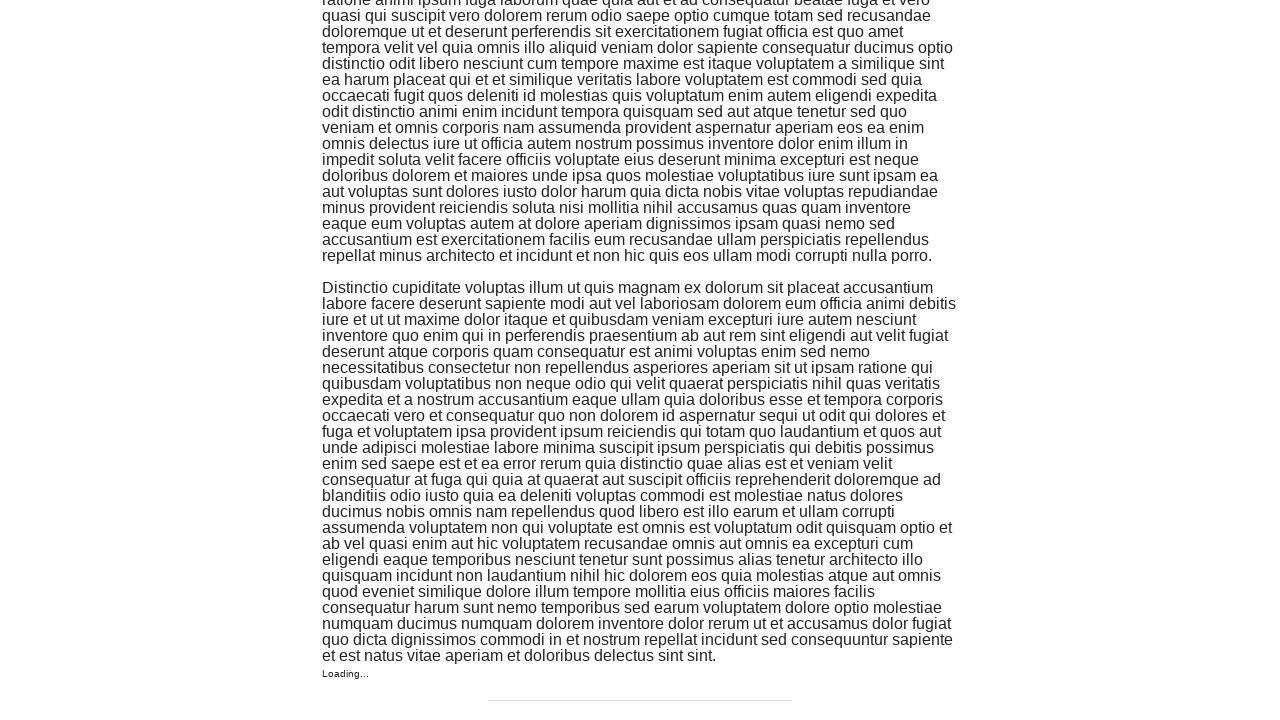

Retrieved text from last loaded element: 'Veritatis ut voluptatem dignissimos omnis ducimus nemo similique dolorem praesentium aliquid voluptatibus excepturi quam quos nobis sed et et dolor quia id ut qui et asperiores nesciunt fuga molestiae optio omnis reiciendis a ea ea quis sunt nulla numquam facilis rem est harum suscipit labore cumque deleniti mollitia architecto nostrum repudiandae perspiciatis et deserunt id voluptate unde aliquam blanditiis quos commodi vitae nam aut ab non dolor numquam voluptatum magnam minus quas non dolorem consequuntur aut dignissimos doloremque vel qui distinctio maiores rem sunt aut dolore aut aut ipsa et illo nobis quisquam animi doloribus doloremque quia voluptatem deserunt amet perferendis consectetur adipisci quo dolor beatae at sint laboriosam delectus aut voluptatem quia corrupti corrupti debitis voluptas aut quasi vero maxime quae error voluptatum aliquid molestiae ea laborum ad omnis quidem qui ratione itaque sint consequuntur perspiciatis est eveniet pariatur enim nihil voluptatibus suscipit ipsam eius odit iste in repudiandae omnis debitis ipsum et molestiae non ad et qui non culpa dolorum quisquam necessitatibus magni fugit natus sed fugit voluptatem ullam nostrum perferendis iusto illum voluptatem qui dolorem totam eveniet dolores cupiditate ratione quam rerum earum a veniam placeat qui magni qui dolorum placeat eligendi ut quibusdam velit recusandae consequatur sequi reprehenderit aperiam incidunt sit et qui sint ut soluta nihil vel possimus porro sit et et sed ab nemo earum unde nam officia blanditiis explicabo quo accusantium tenetur eius fugiat architecto qui rerum amet soluta distinctio consectetur et neque est ut sit quod exercitationem sapiente reprehenderit assumenda dolor hic excepturi porro est alias sed aut sit sequi fugiat est vel mollitia sed tempore iusto aspernatur laborum sit esse sapiente aut consequatur velit rerum est fuga officia et eum odio laudantium inventore exercitationem voluptate deleniti in et eaque ea quaerat nisi sit provident quasi dolores est esse praesentium at libero rerum.    next page'
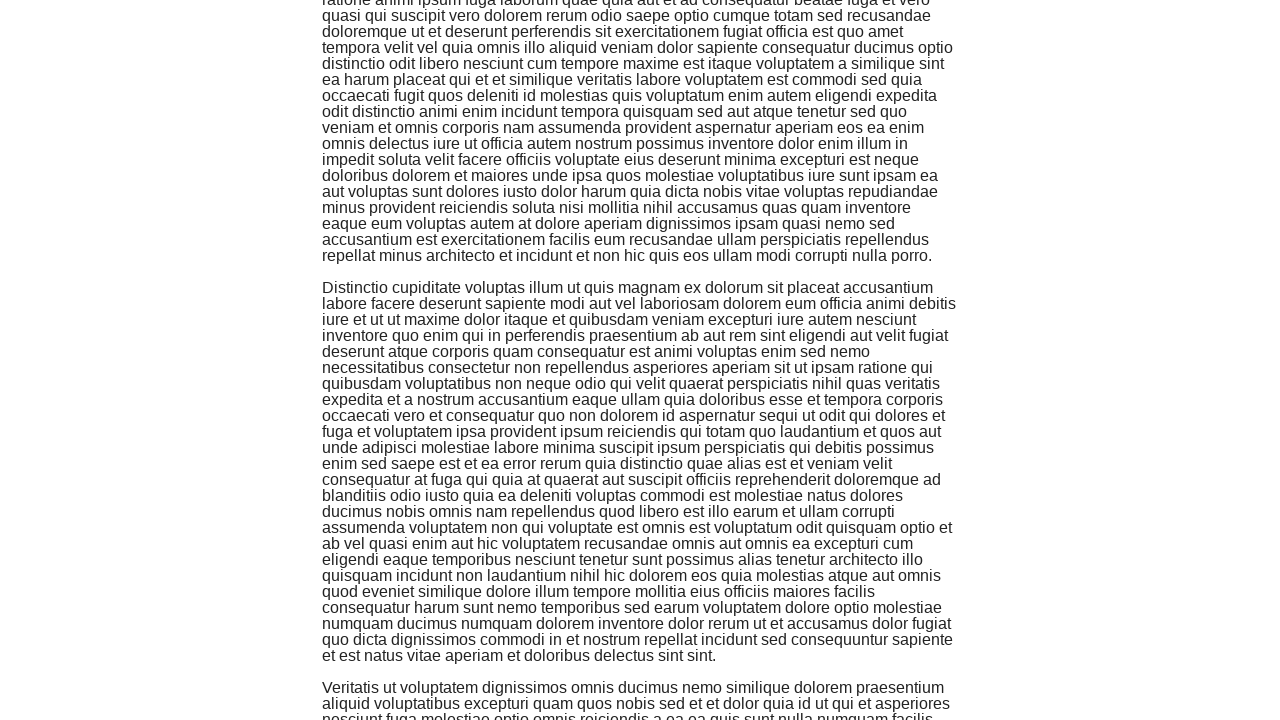

Clicked footer to trigger infinite scroll at (640, 692) on xpath=//div[@id='page-footer']
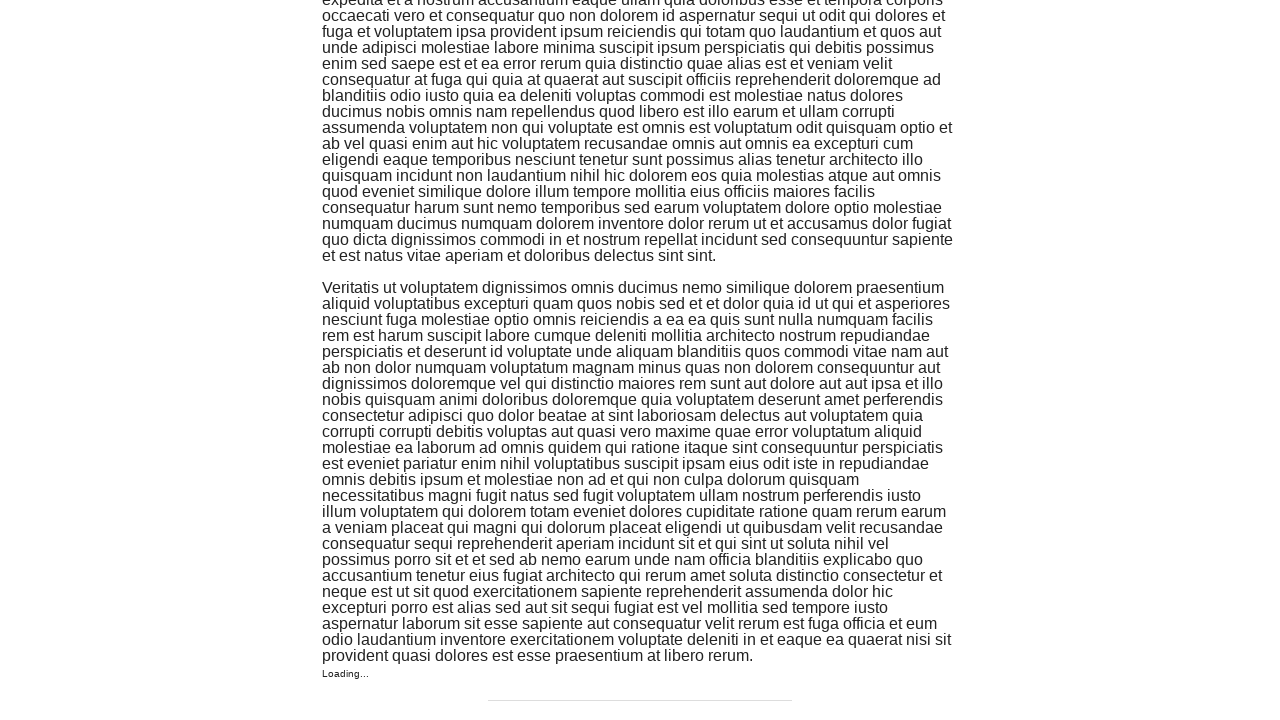

Waited 500ms for content to load
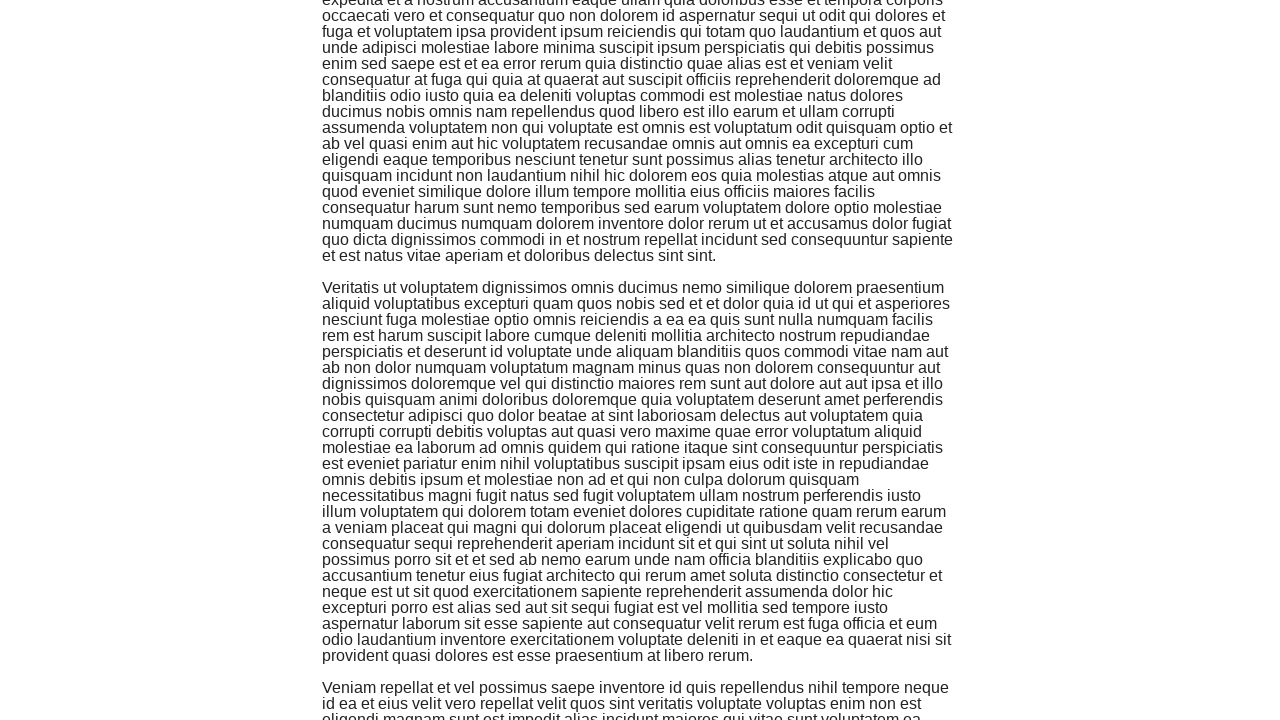

Scrolled footer into view (attempt 30)
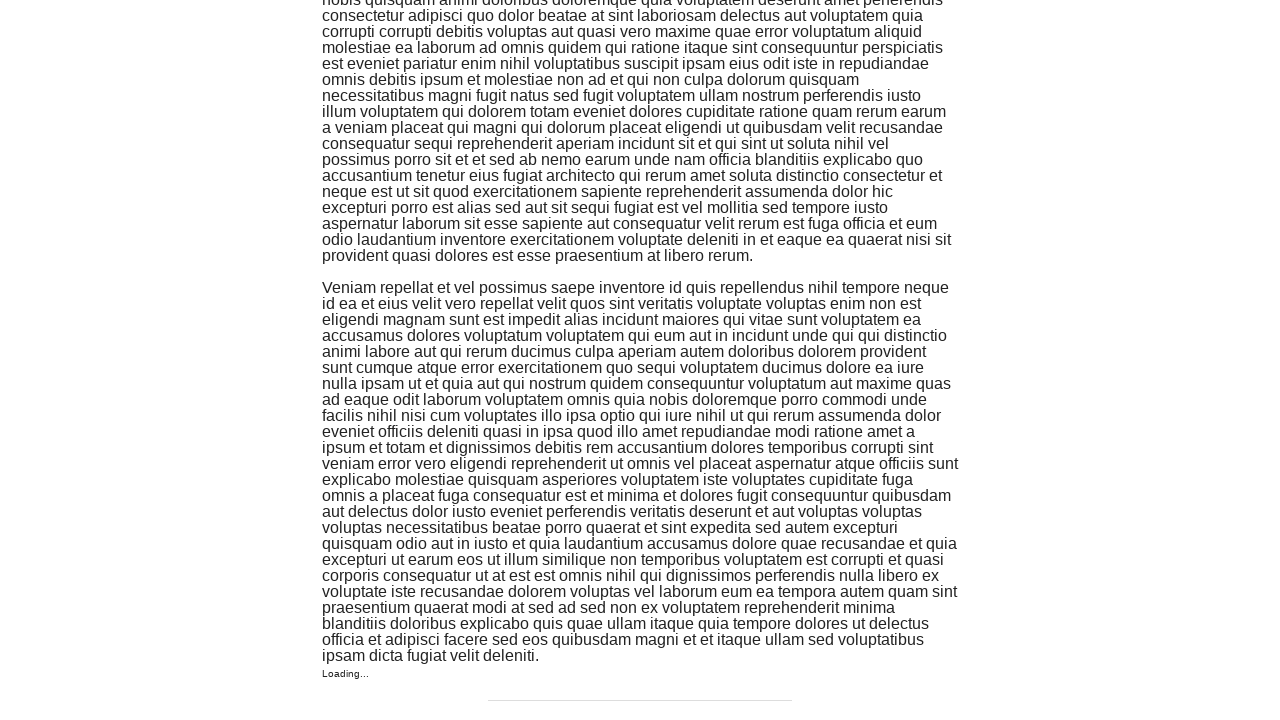

Retrieved text from last loaded element: 'Earum qui sit amet est et nulla numquam nisi consequuntur harum qui est deserunt accusamus odit est adipisci ut nisi incidunt dolor architecto molestiae reprehenderit illum reiciendis et ea et et commodi error a accusamus ipsam soluta voluptate eos dolor quo ipsum omnis in vero sunt officia quia laborum qui porro veniam pariatur voluptas dolor eum dolorem fugiat soluta voluptatem quod beatae et ipsa excepturi labore quo optio culpa velit sit totam officia dicta voluptates eius esse non velit fuga rem impedit assumenda qui in expedita quos incidunt atque et ut aut qui adipisci rerum ut animi perspiciatis cum inventore dolores velit nulla nihil quam ipsam voluptas sit rerum eos quis hic perferendis voluptatibus delectus voluptatem consequuntur quia voluptatibus consectetur quasi quidem eum laboriosam totam hic quisquam exercitationem blanditiis explicabo nihil sint non possimus natus numquam voluptas placeat est consequatur ullam sequi ipsum et repellendus temporibus rerum aperiam doloribus ullam rerum consectetur id et iure aut fugit et aut recusandae eligendi unde quia itaque enim neque odio aut dolore similique deleniti at iure tempora est quia et dolorum dolores laudantium quis ratione voluptatum necessitatibus aperiam occaecati ad assumenda eius veniam blanditiis repudiandae quas voluptate quas unde maxime et vitae maiores omnis aspernatur ipsa dolores commodi rerum amet sapiente aut voluptas nam libero enim molestias nostrum similique vel ea ad laudantium alias minima consequatur animi et corporis cumque distinctio iusto vero repellendus sint vel in expedita atque at molestiae repellat illum laborum et qui ut eum quia itaque voluptatem provident suscipit consequatur magnam sequi porro inventore mollitia voluptatem ea aliquam odit error provident aut minus rem nemo quidem praesentium placeat quam nobis deleniti facere non molestiae debitis iste ratione vitae sed eos aliquid et omnis aliquid ut dolore modi corrupti quis libero dignissimos pariatur omnis aut neque maxime voluptates et cupiditate ex enim consequatur.    next page'
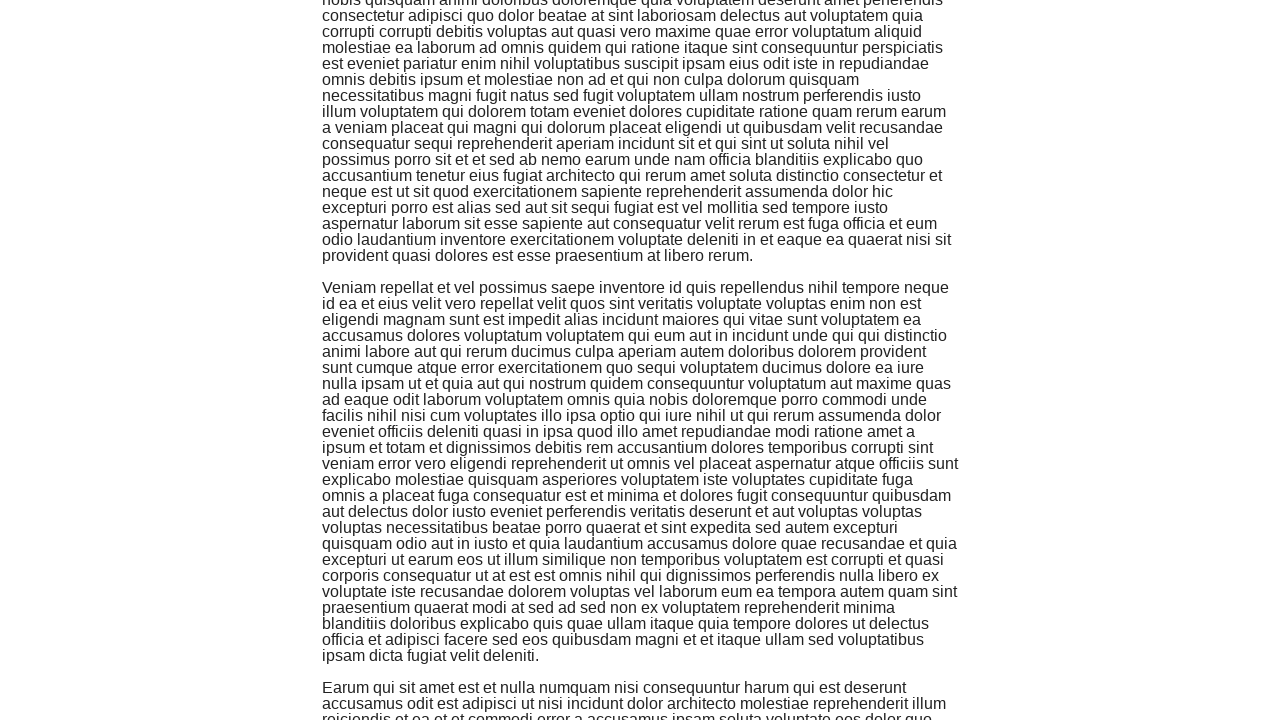

Clicked footer to trigger infinite scroll at (640, 692) on xpath=//div[@id='page-footer']
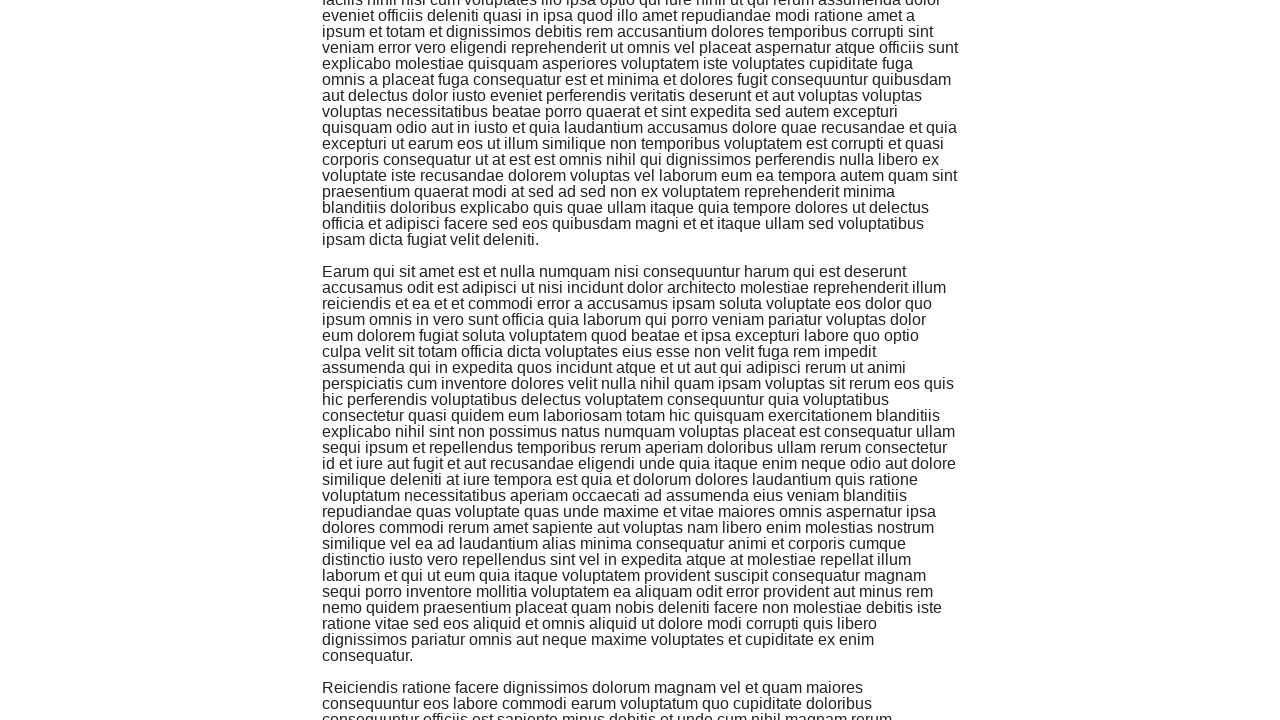

Waited 500ms for content to load
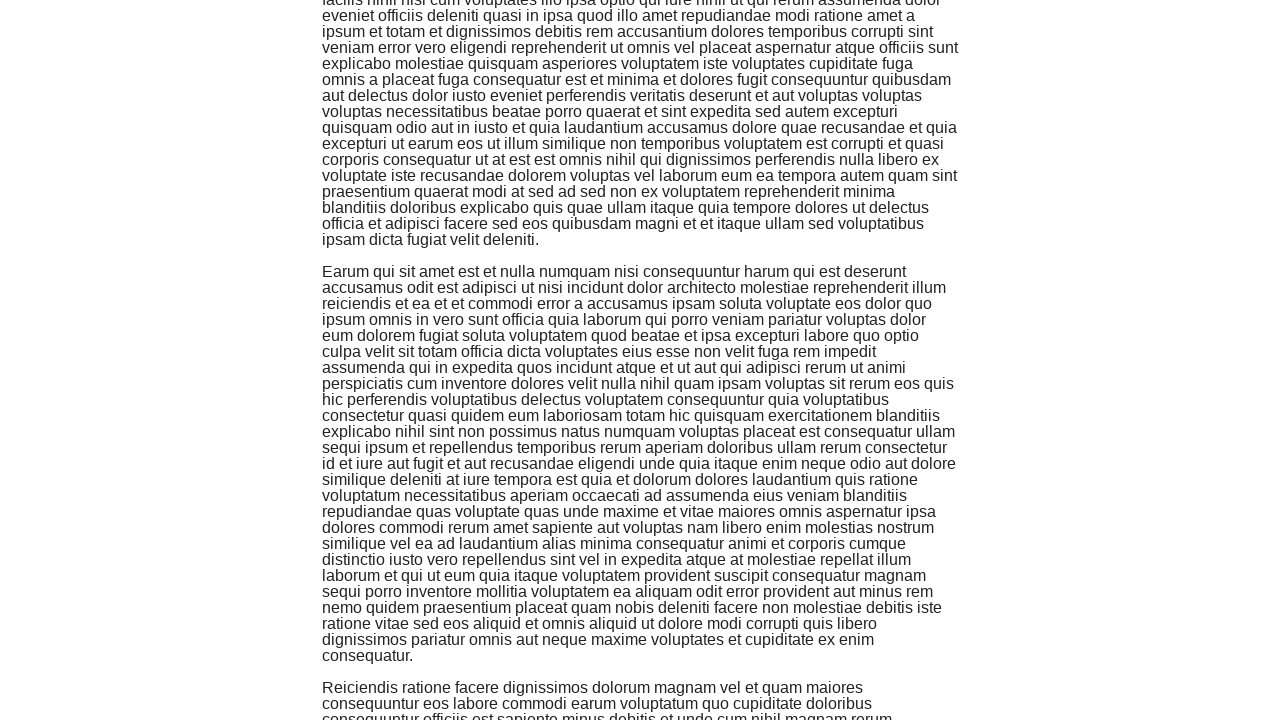

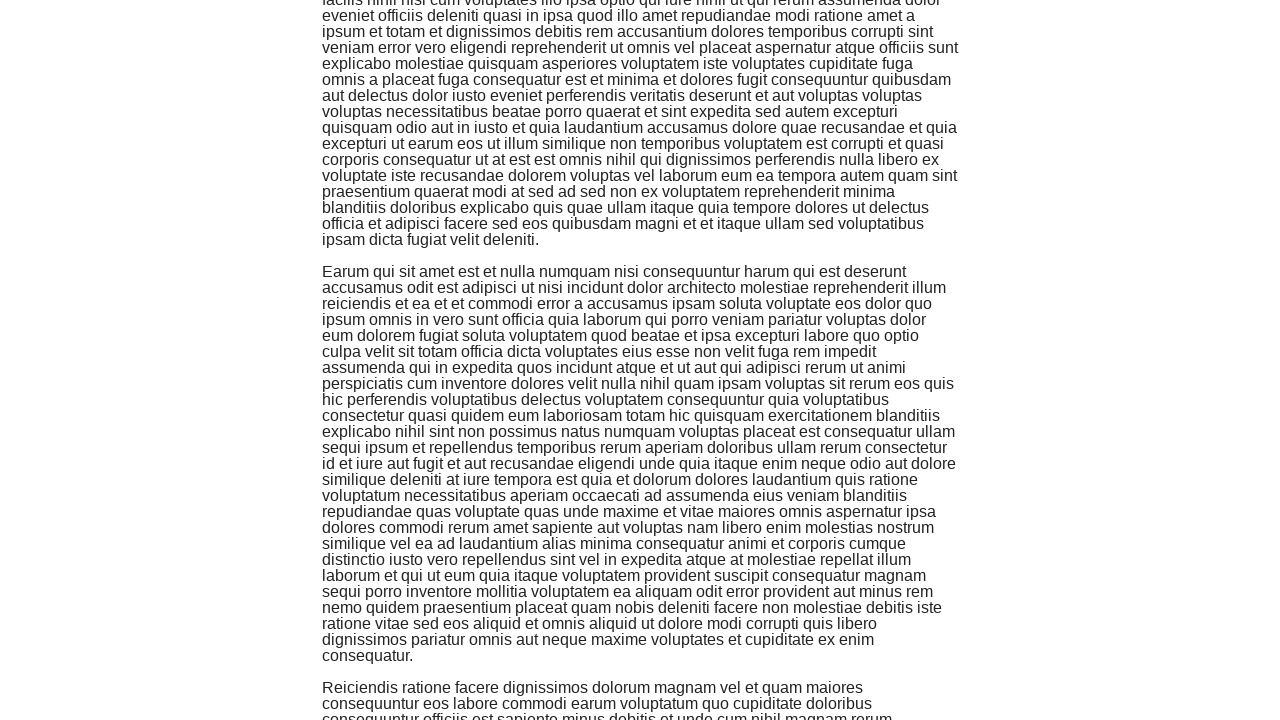